Tests web table pagination functionality by clicking through multiple pages and reading table row data to find entries matching a specific country (India).

Starting URL: https://leafground.com/table.xhtml

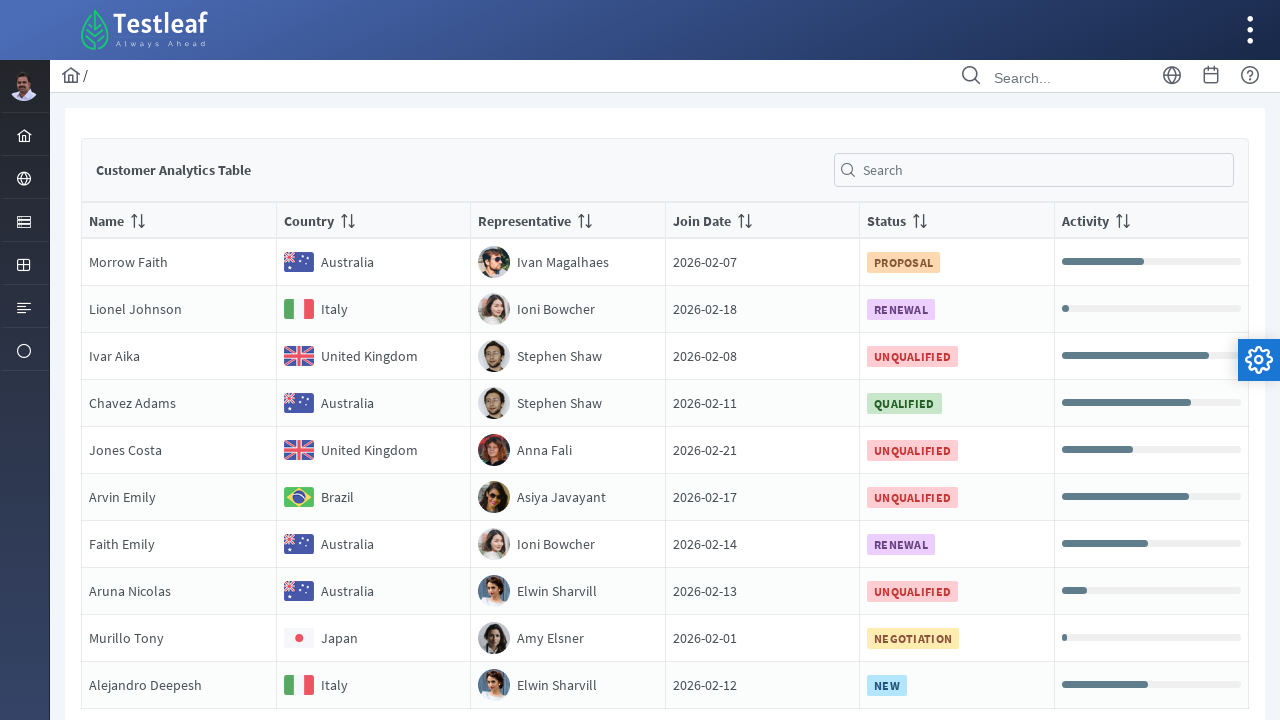

Retrieved all pagination page links
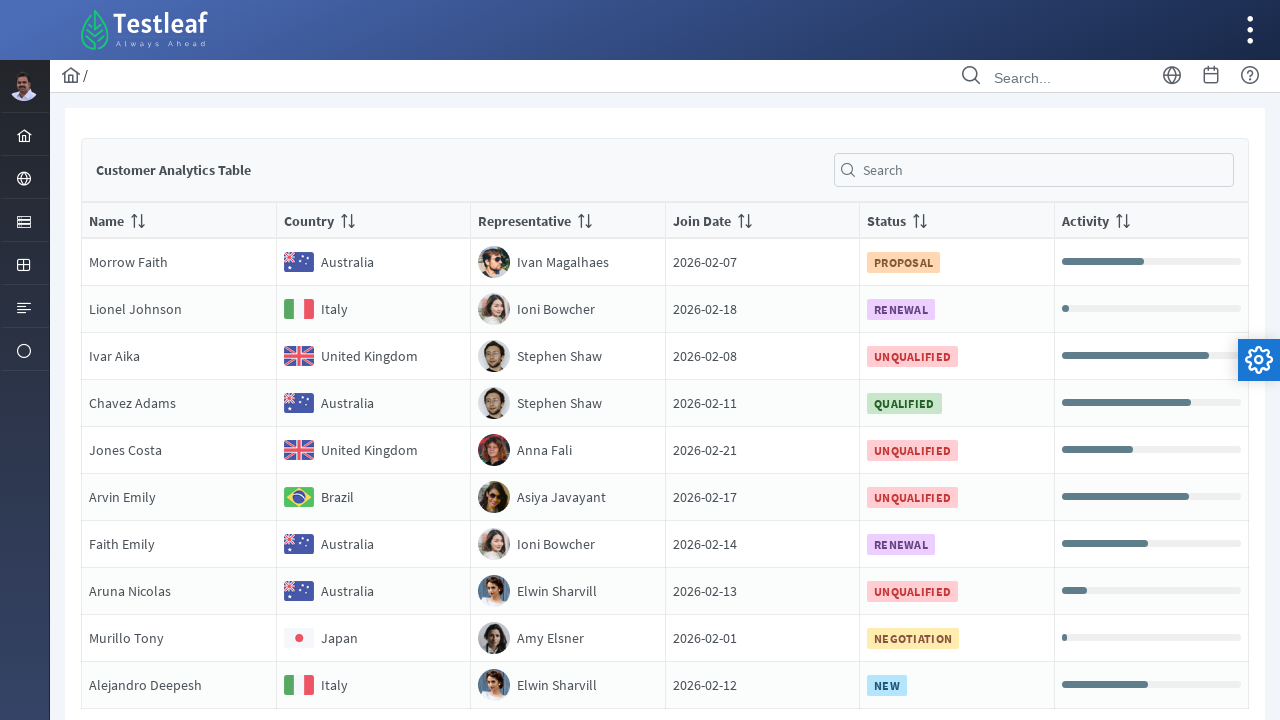

Clicked pagination page 1 at (594, 617) on //*[@class='ui-paginator-pages']//a[1]
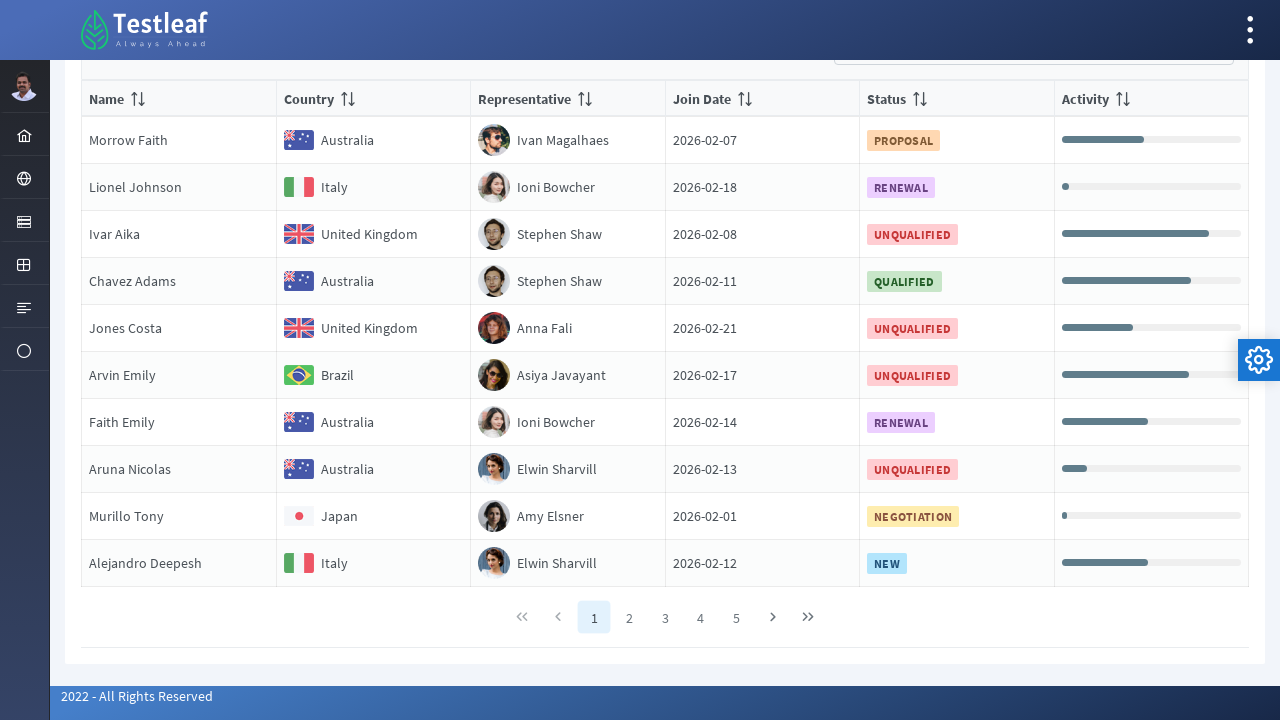

Table rows loaded after page click
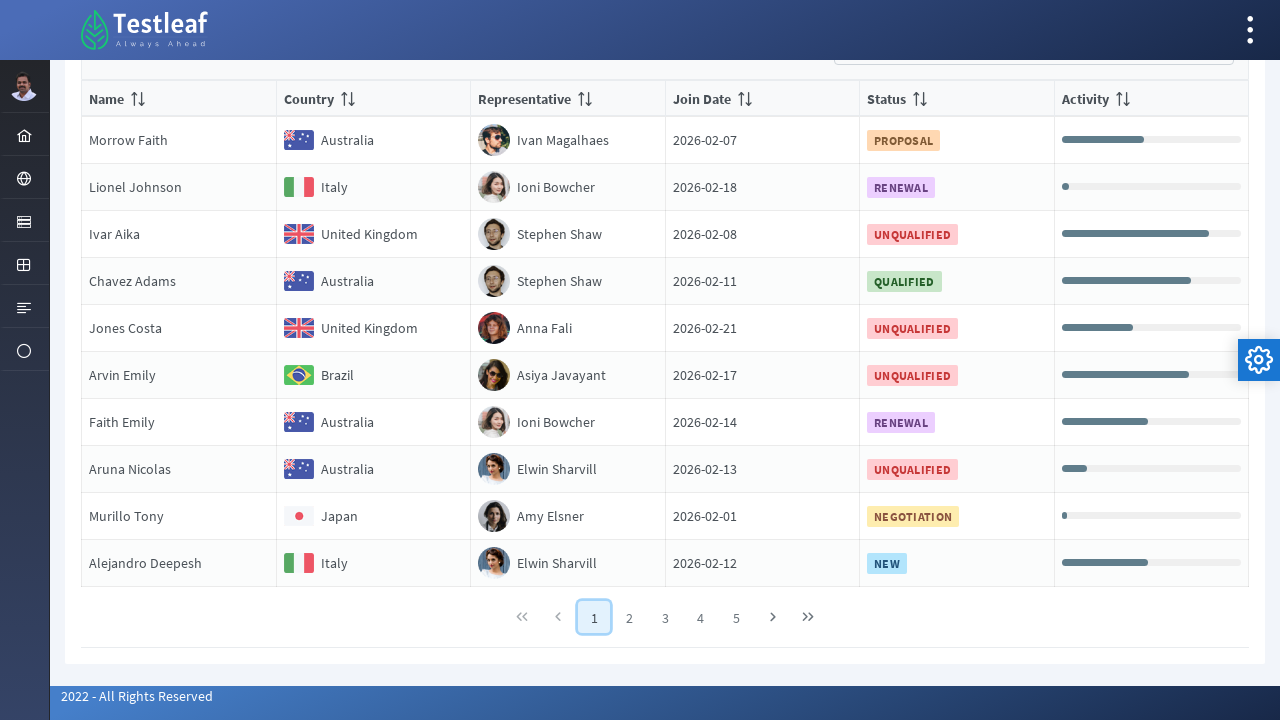

Waited 1000ms for table to fully render
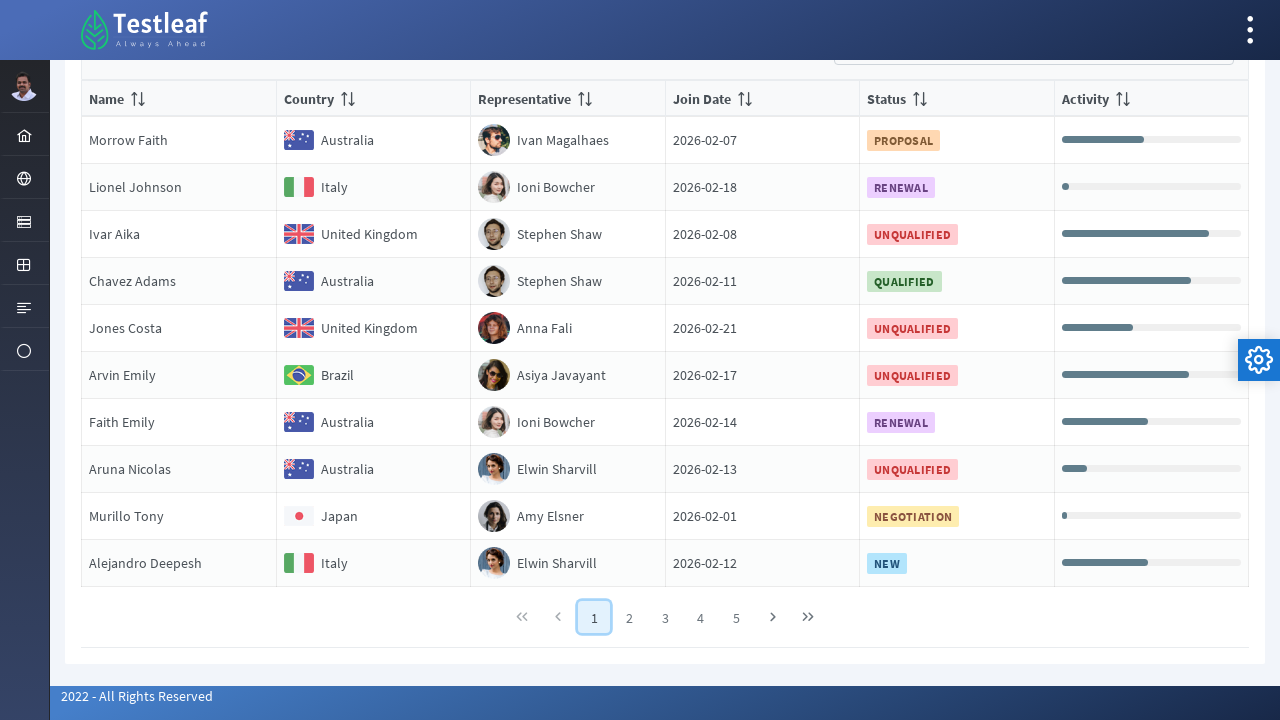

Retrieved 10 rows from current table page
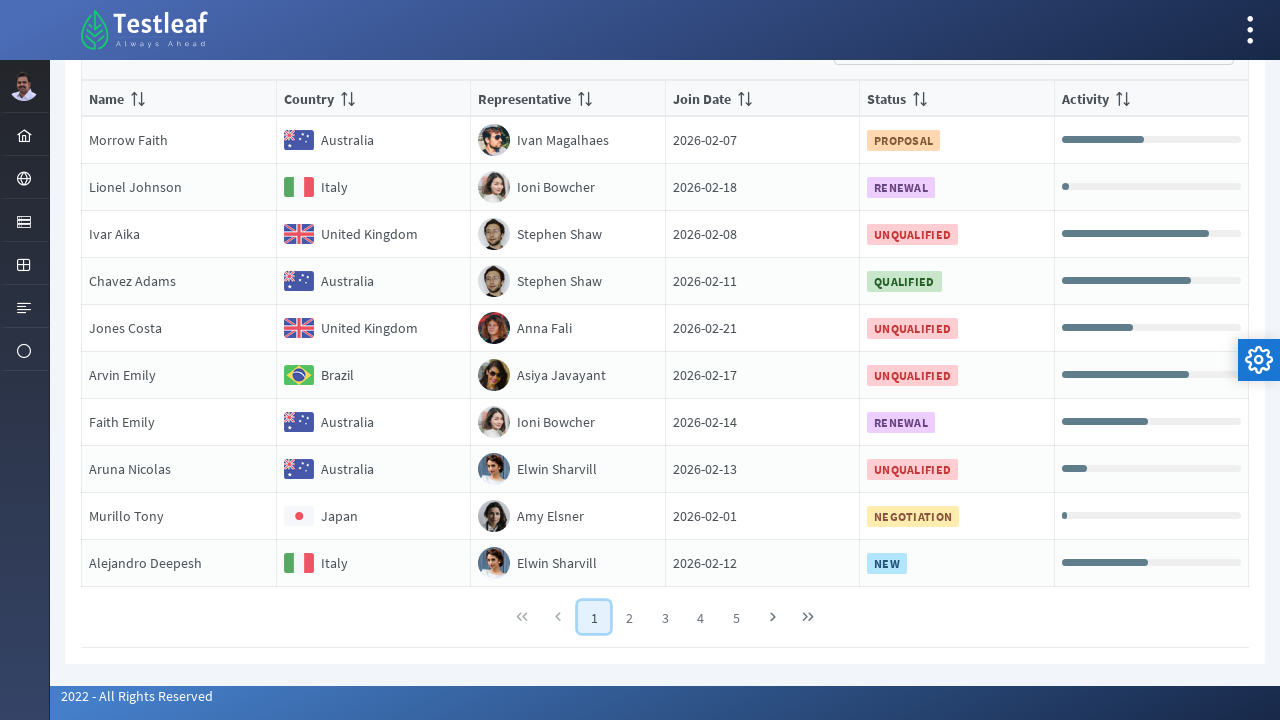

Located country element for row 1
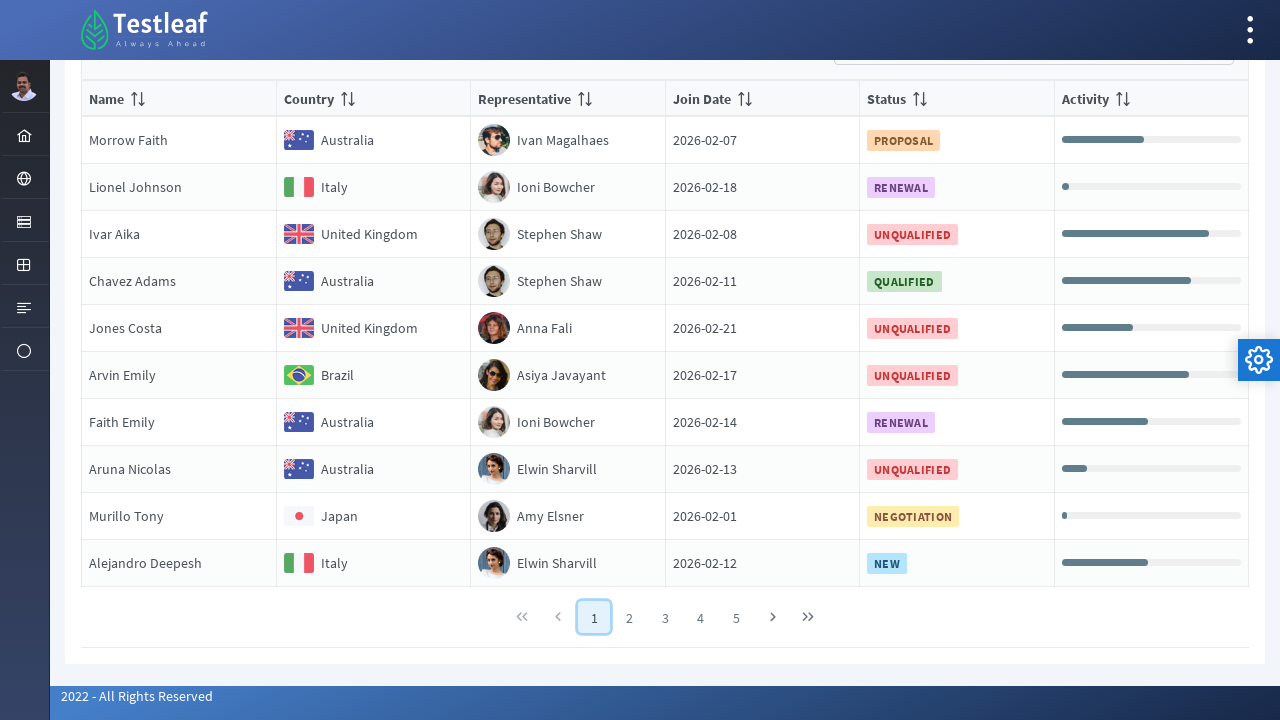

Retrieved country text: Australia
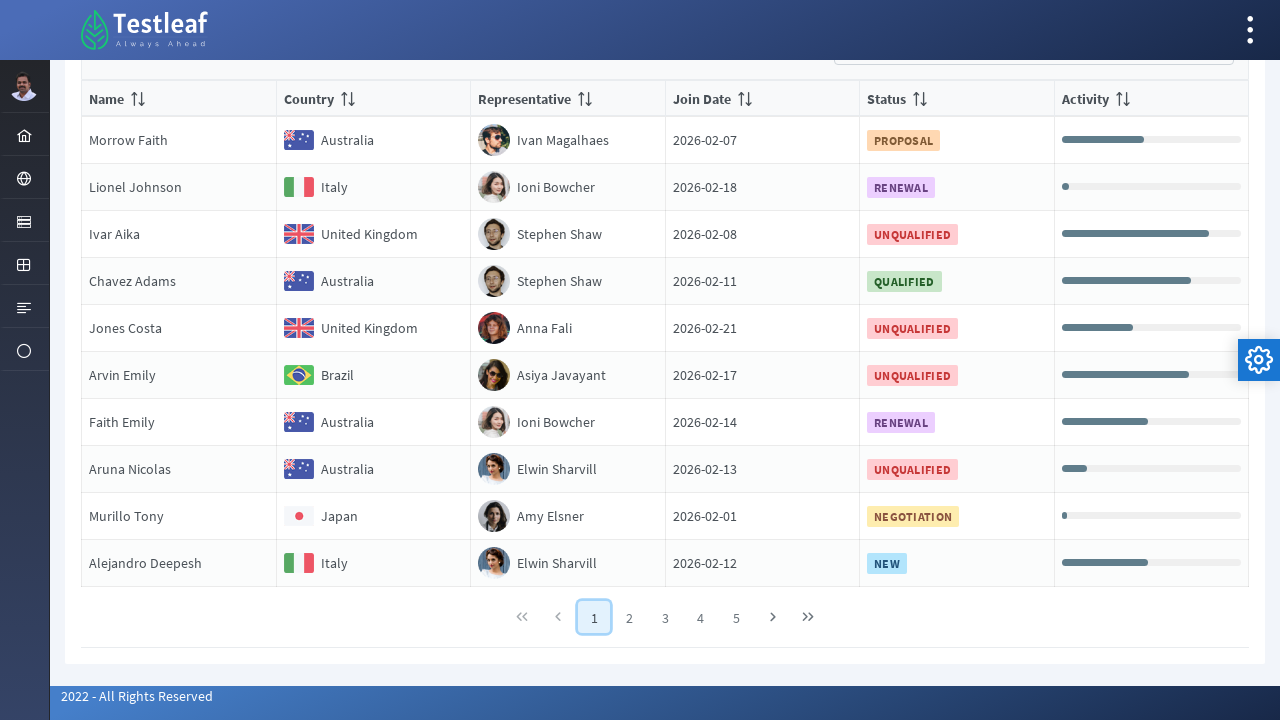

Located country element for row 2
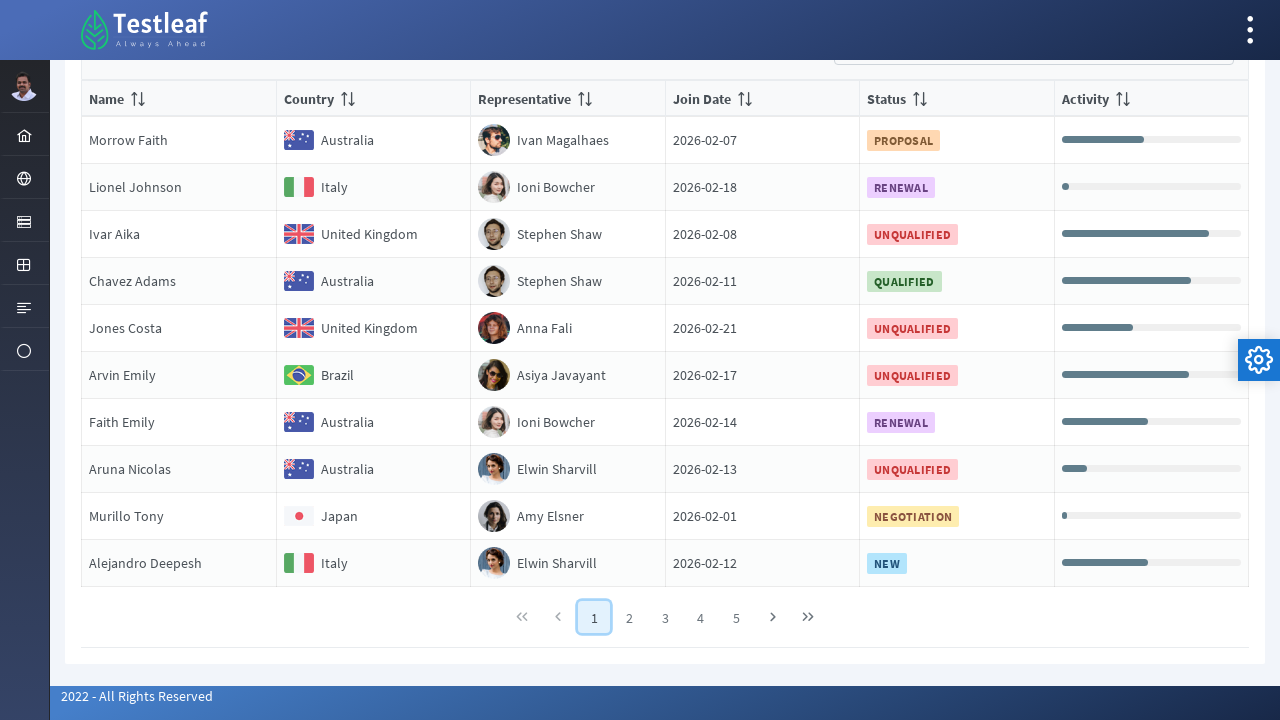

Retrieved country text: Italy
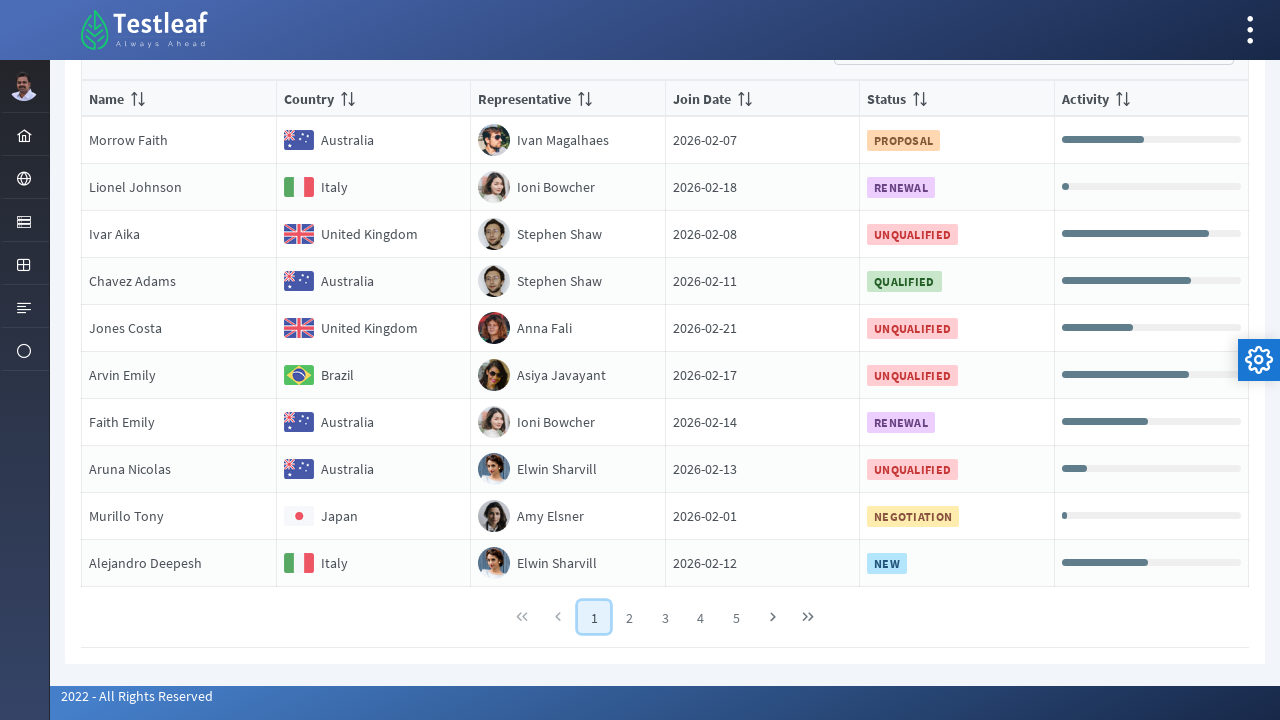

Located country element for row 3
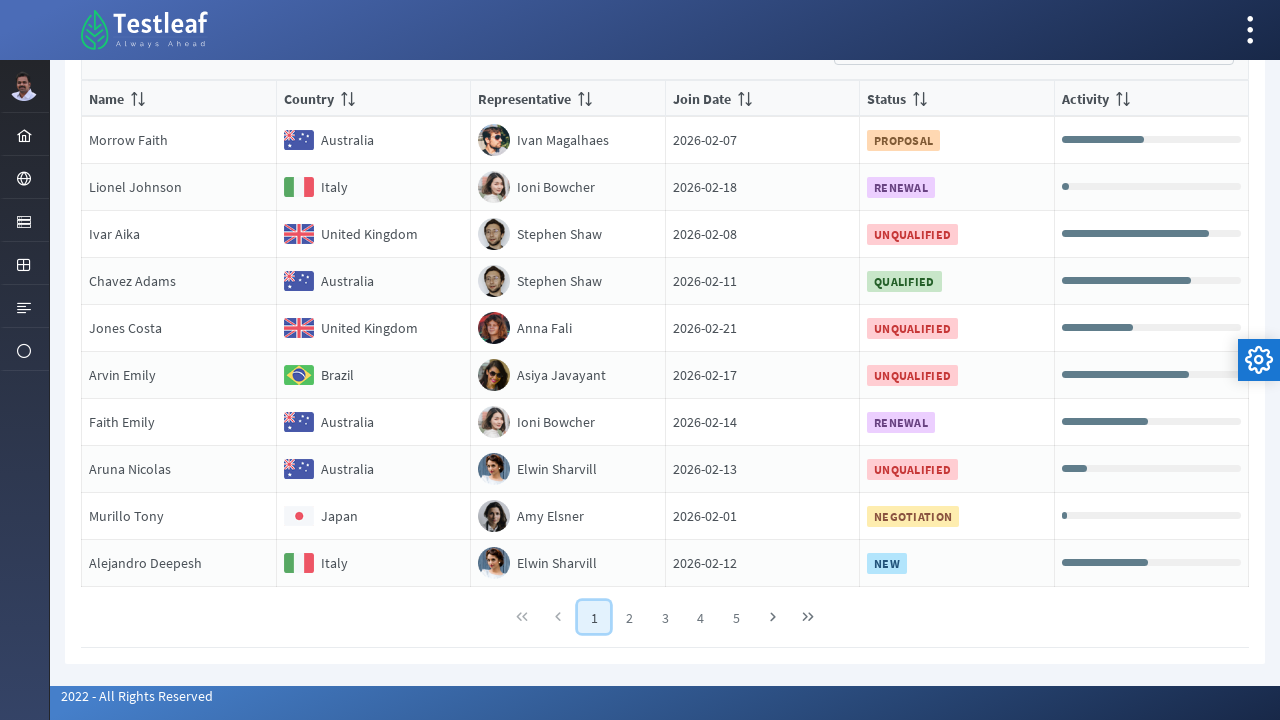

Retrieved country text: United Kingdom
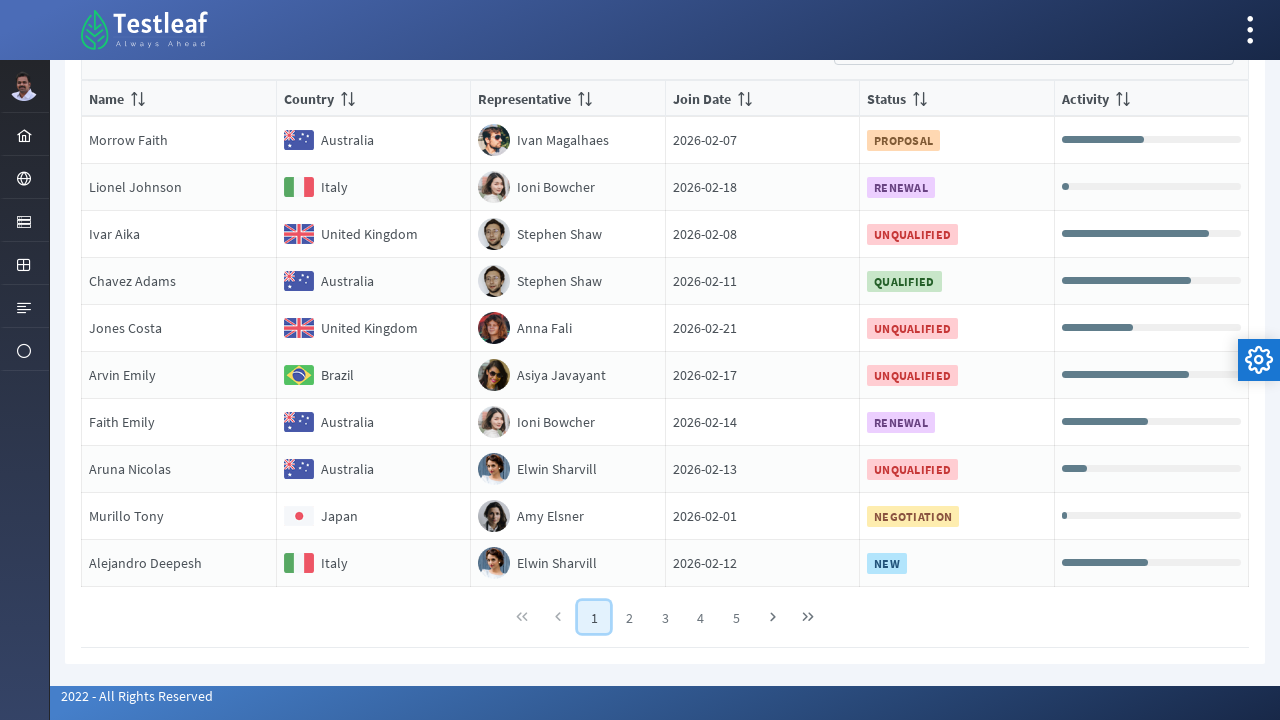

Located country element for row 4
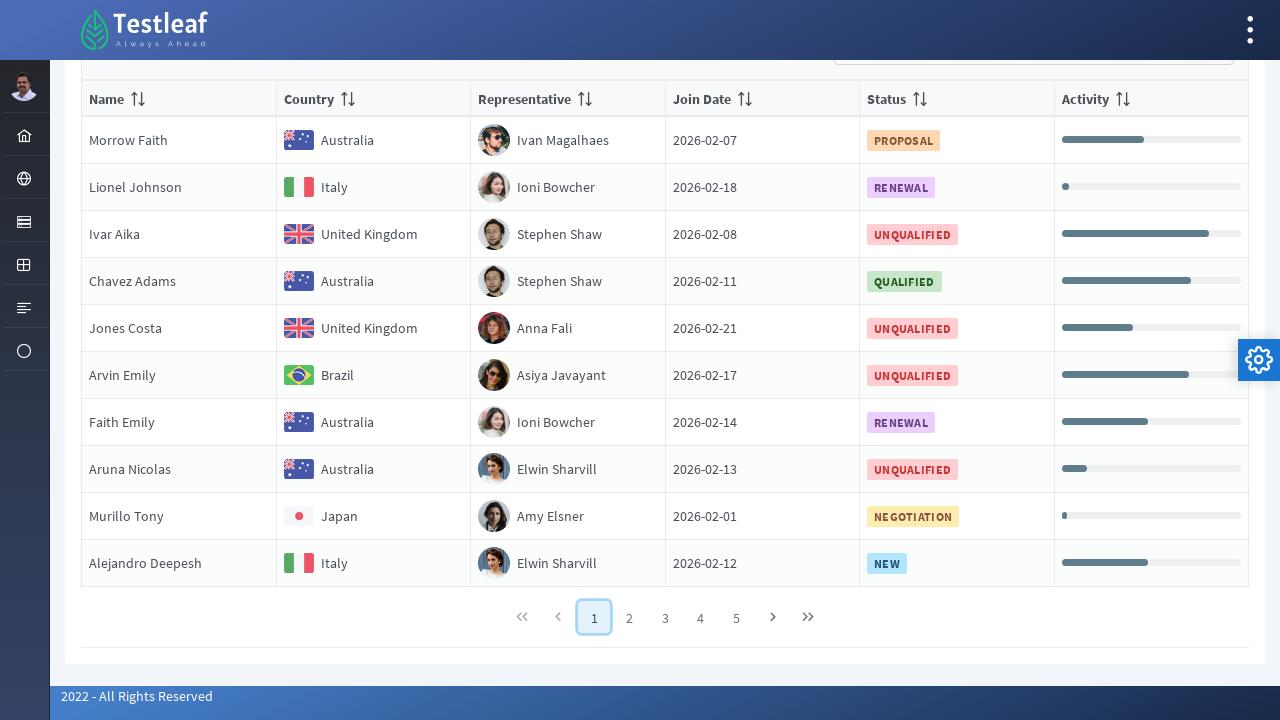

Retrieved country text: Australia
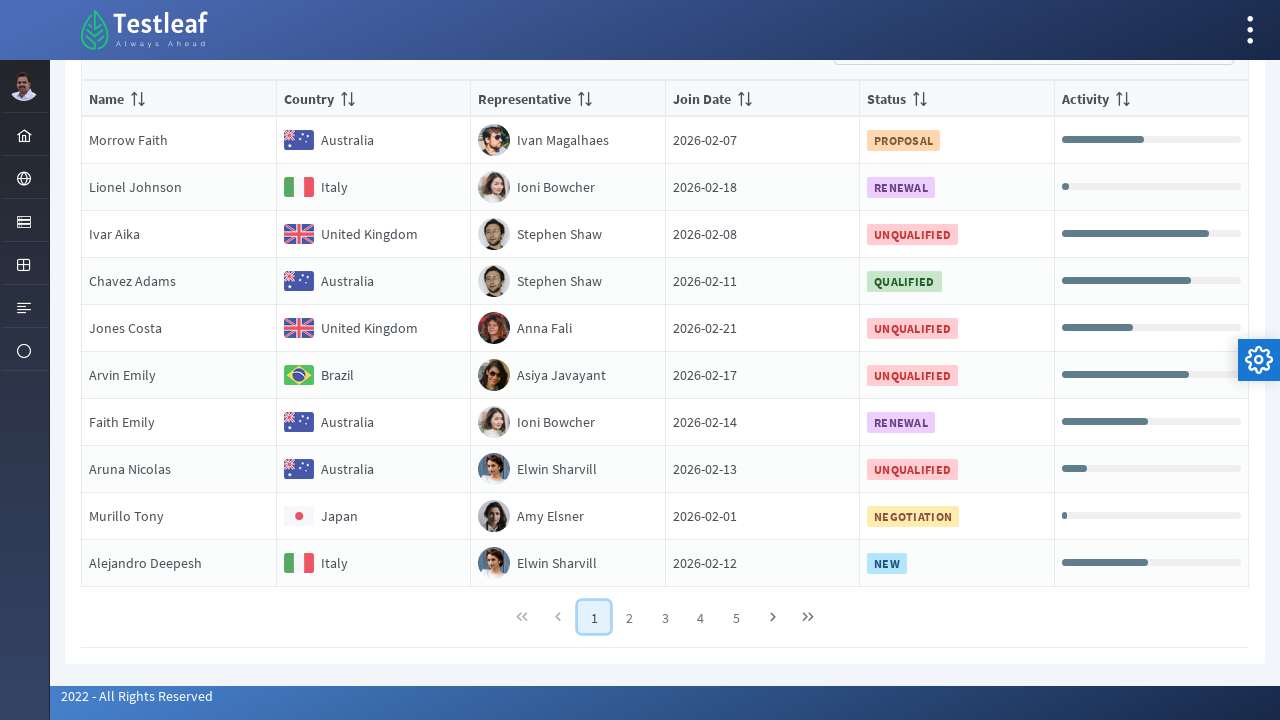

Located country element for row 5
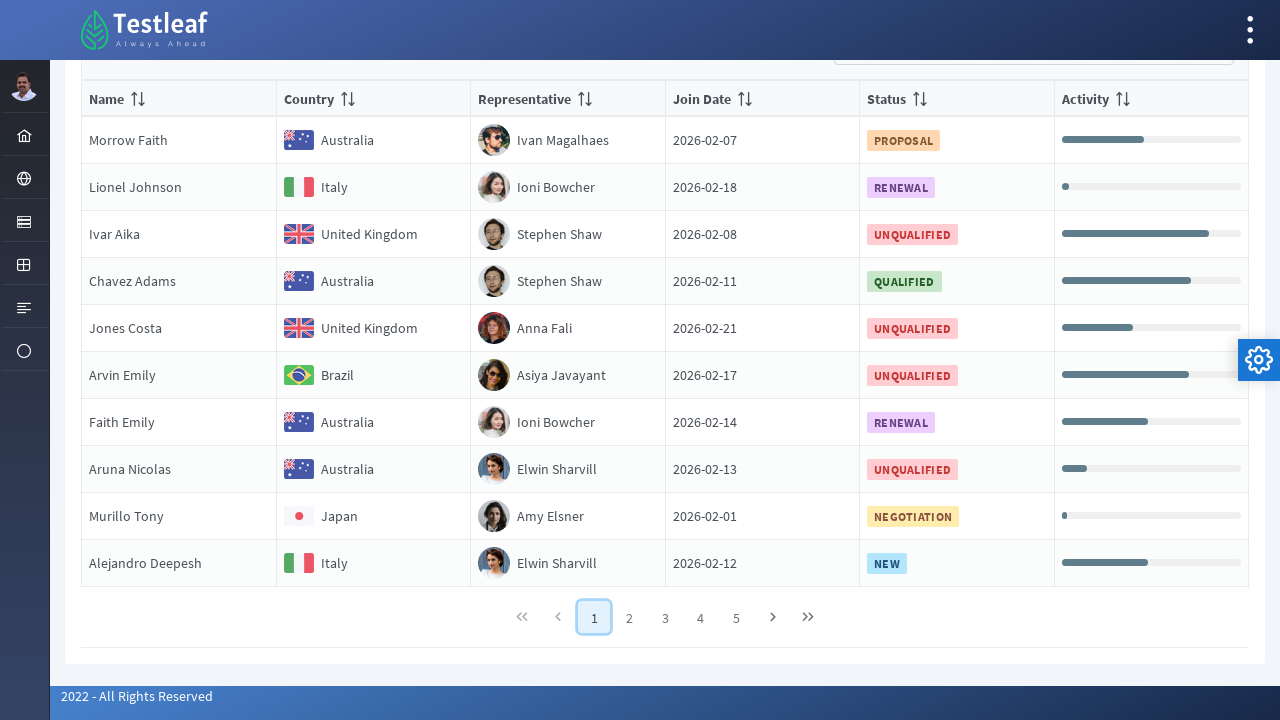

Retrieved country text: United Kingdom
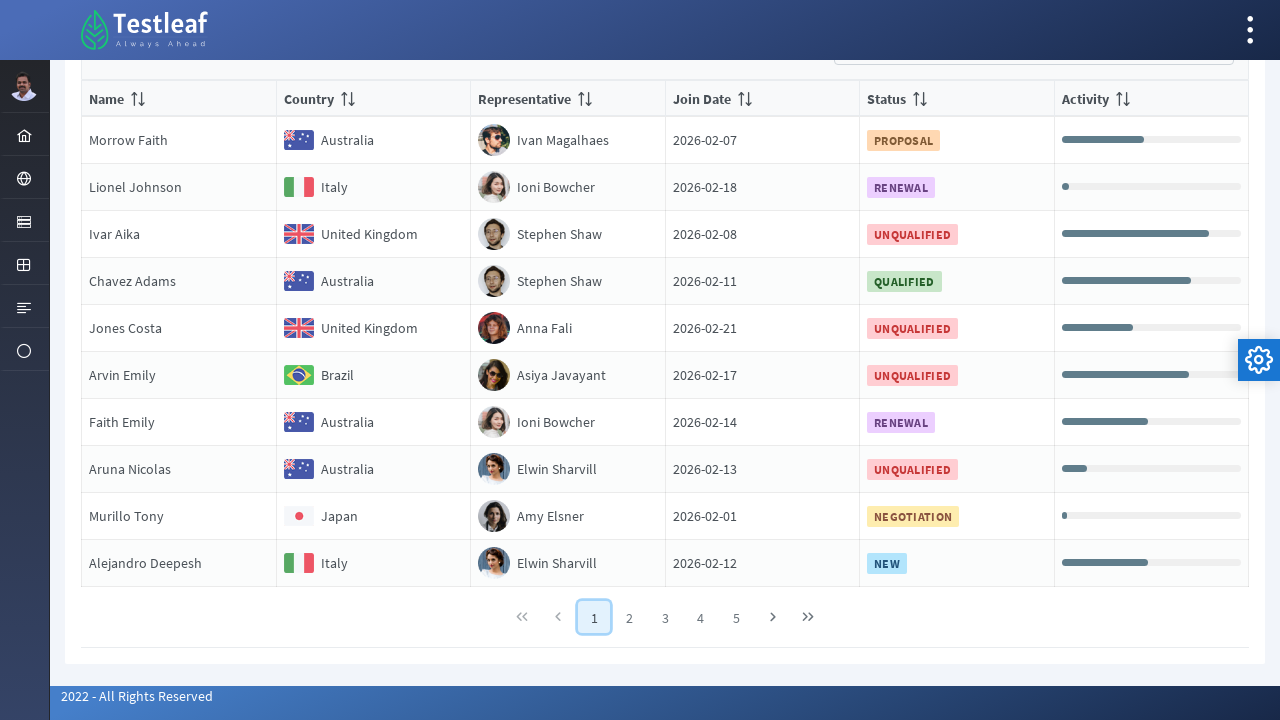

Located country element for row 6
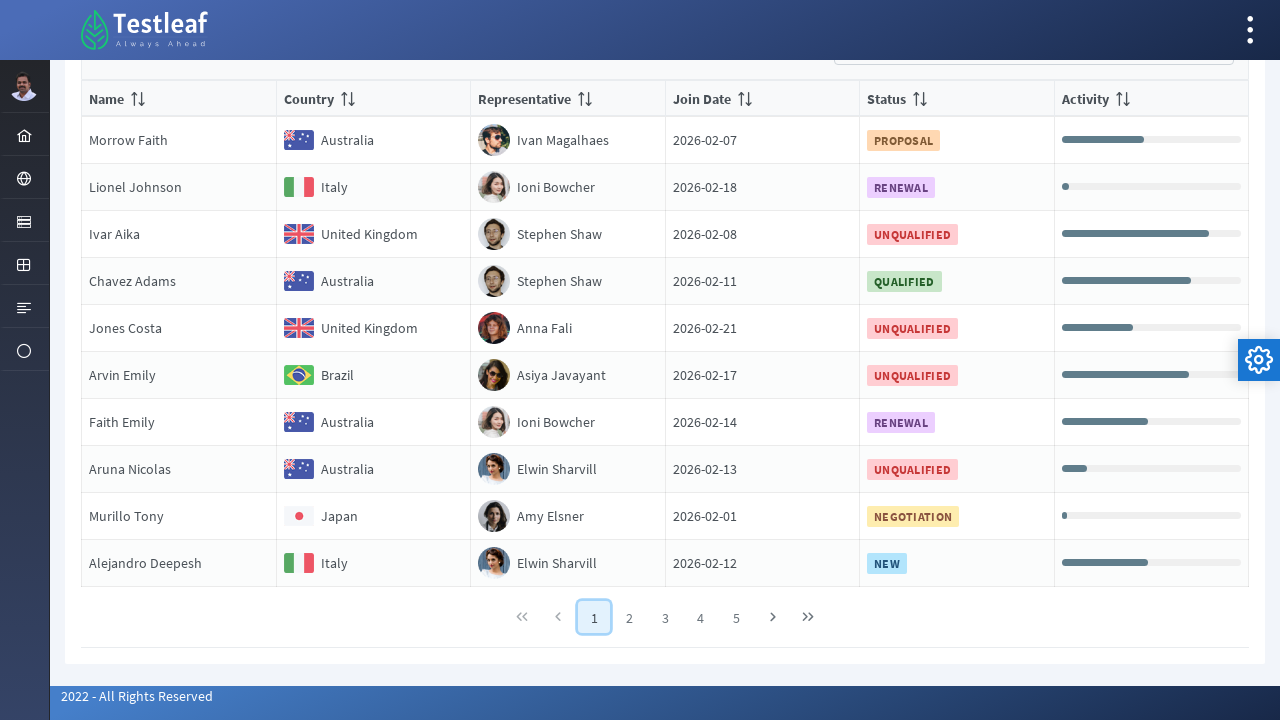

Retrieved country text: Brazil
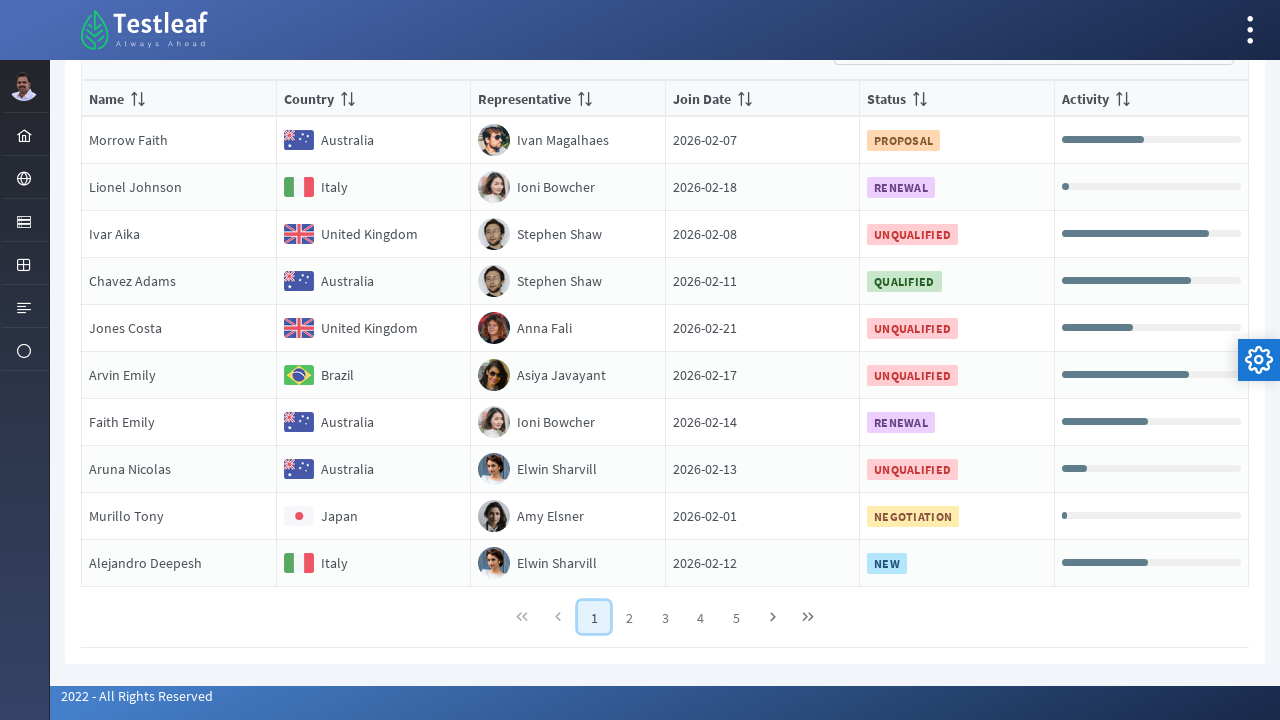

Located country element for row 7
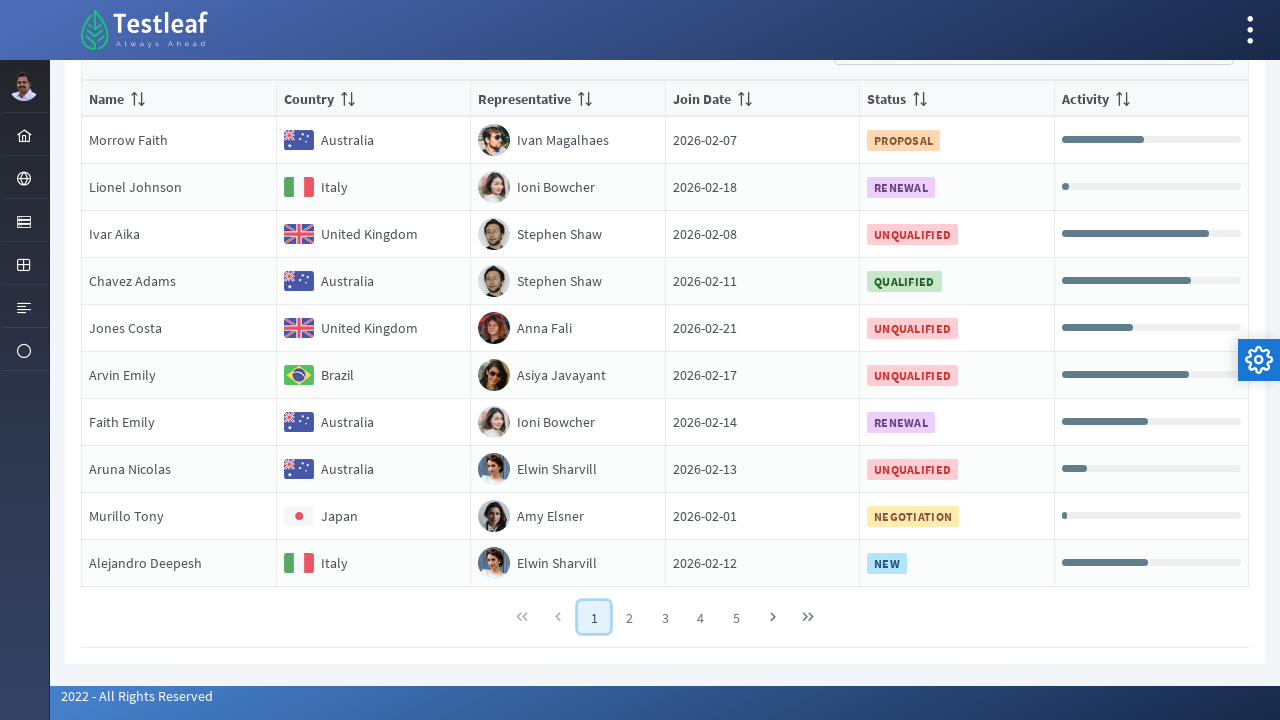

Retrieved country text: Australia
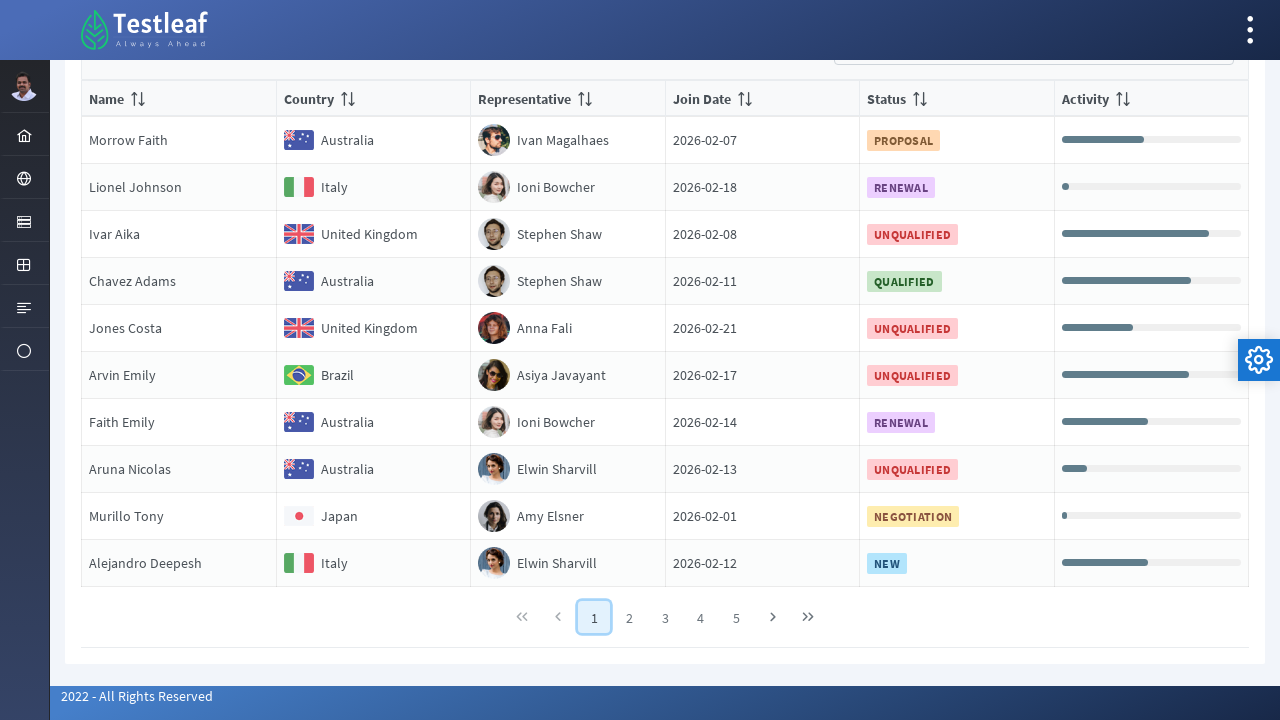

Located country element for row 8
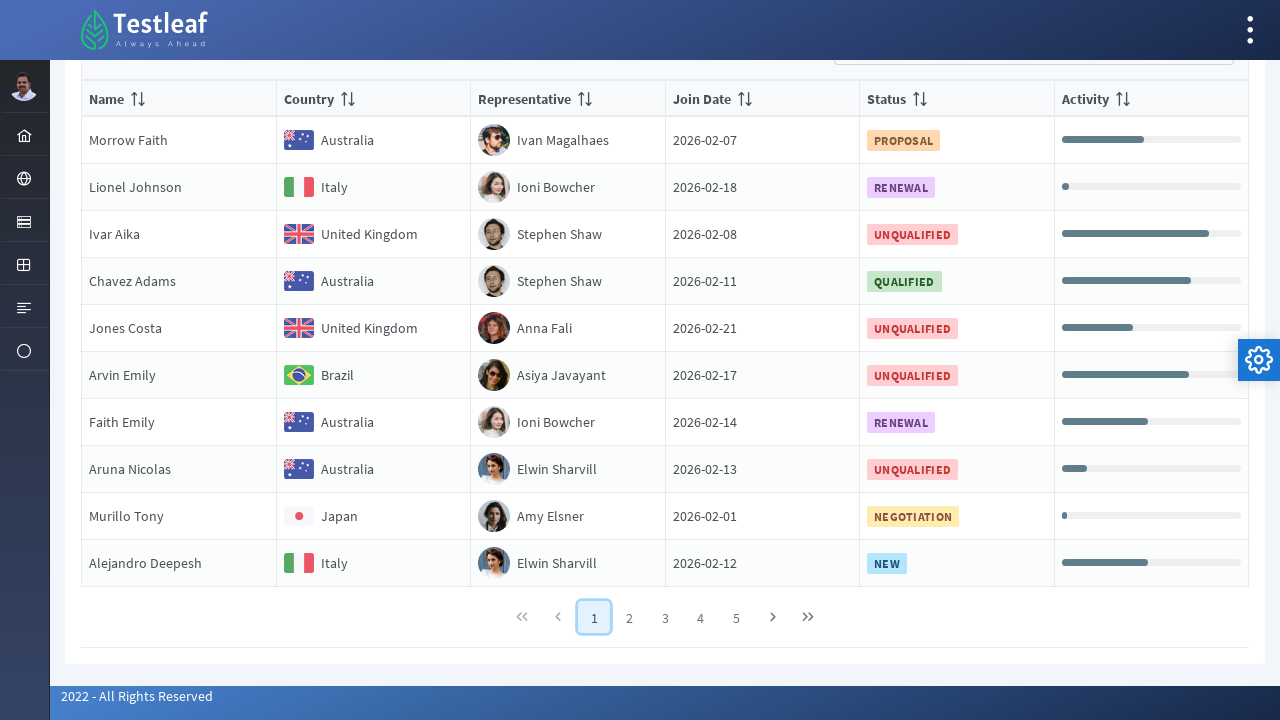

Retrieved country text: Australia
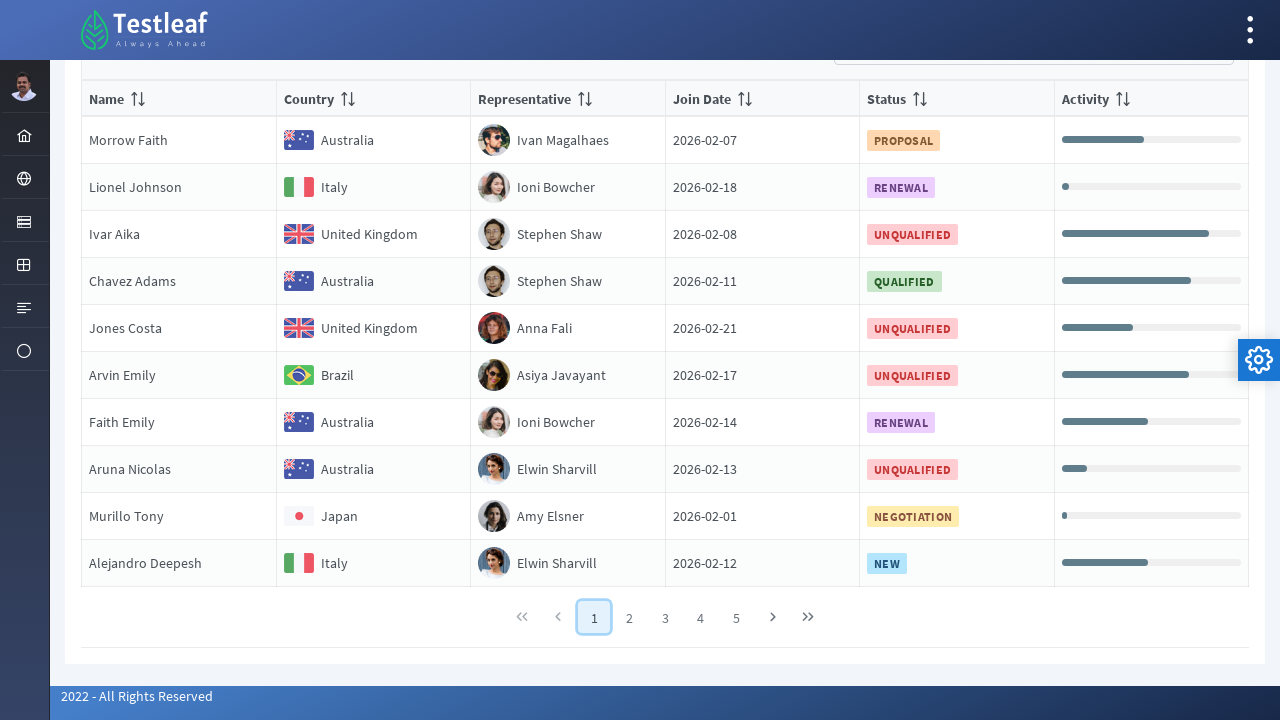

Located country element for row 9
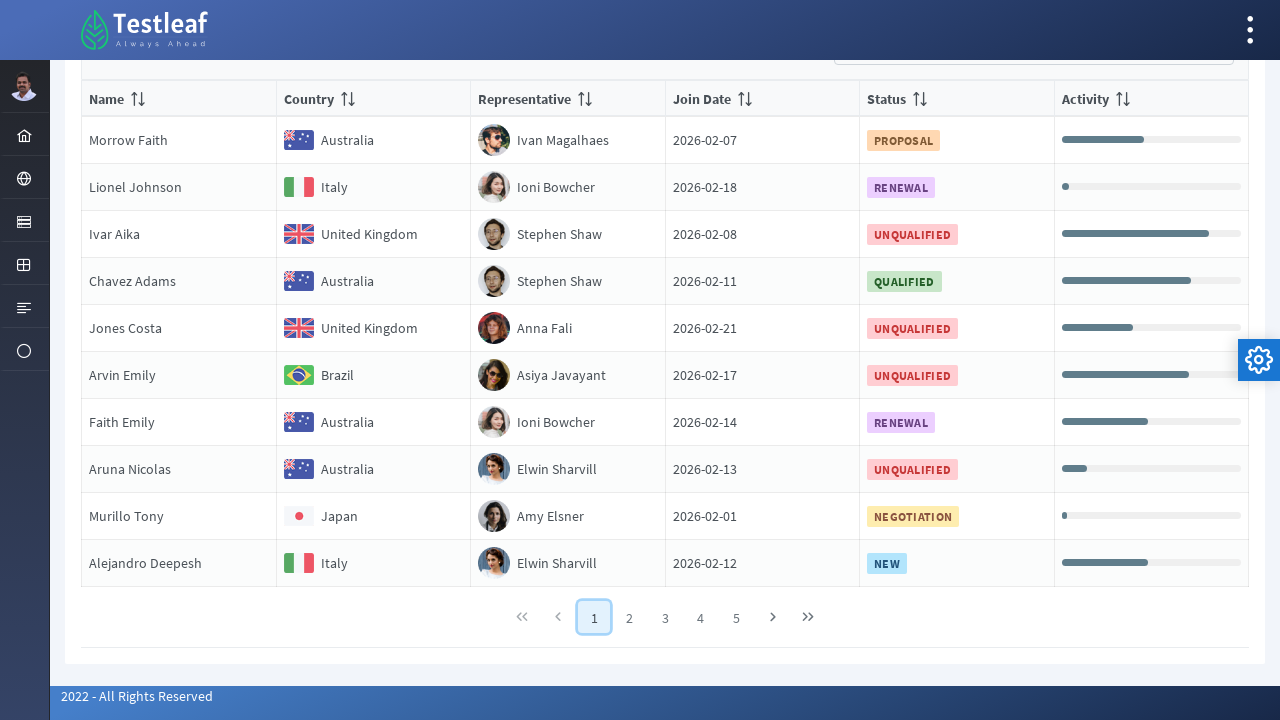

Retrieved country text: Japan
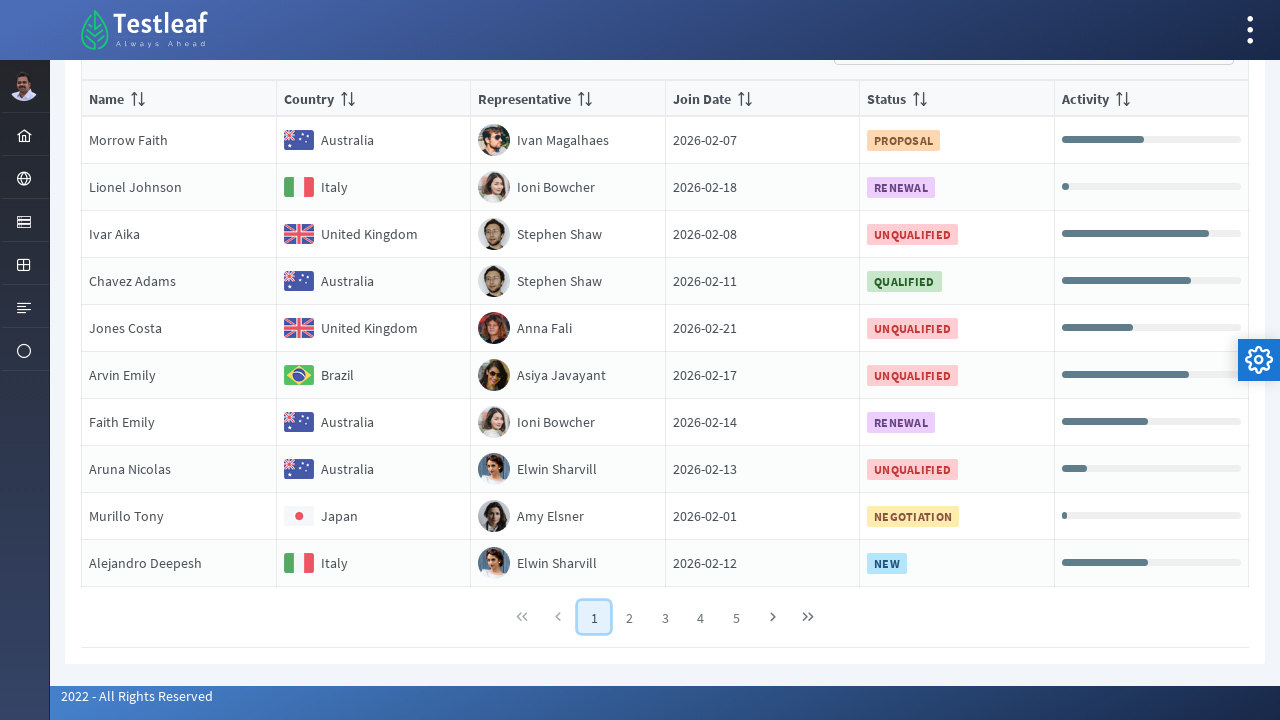

Clicked pagination page 2 at (630, 617) on //*[@class='ui-paginator-pages']//a[2]
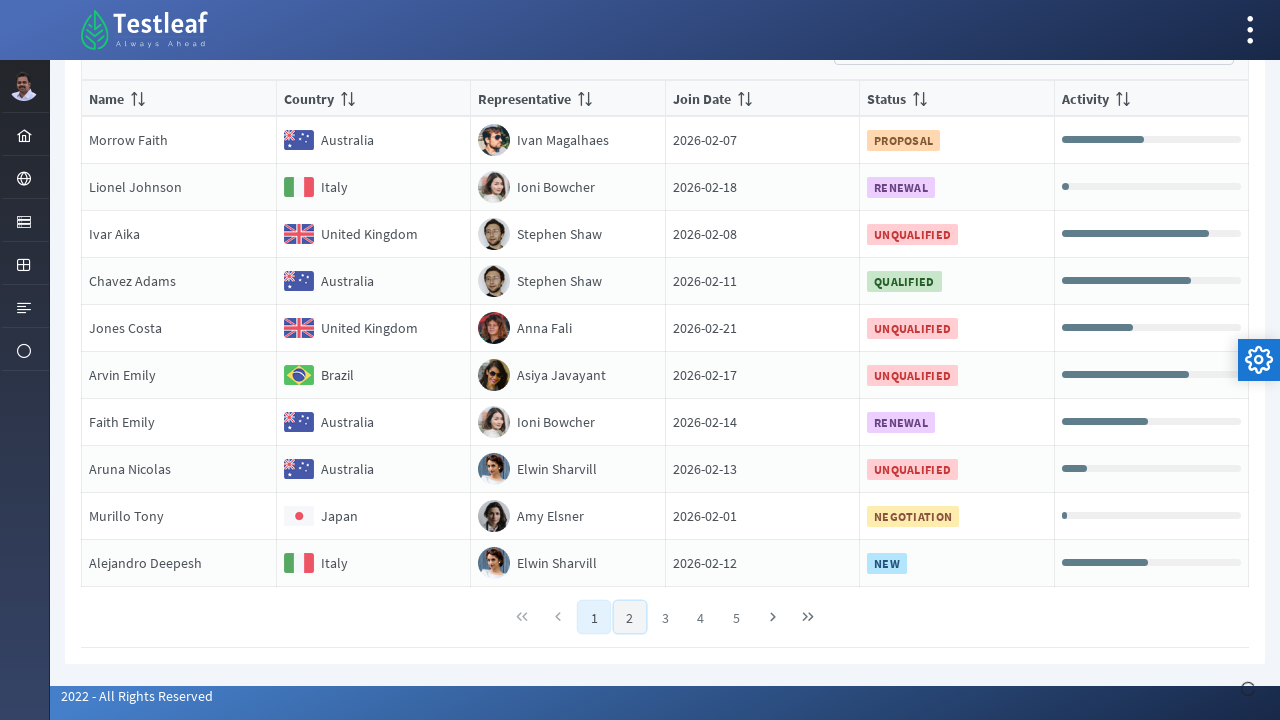

Table rows loaded after page click
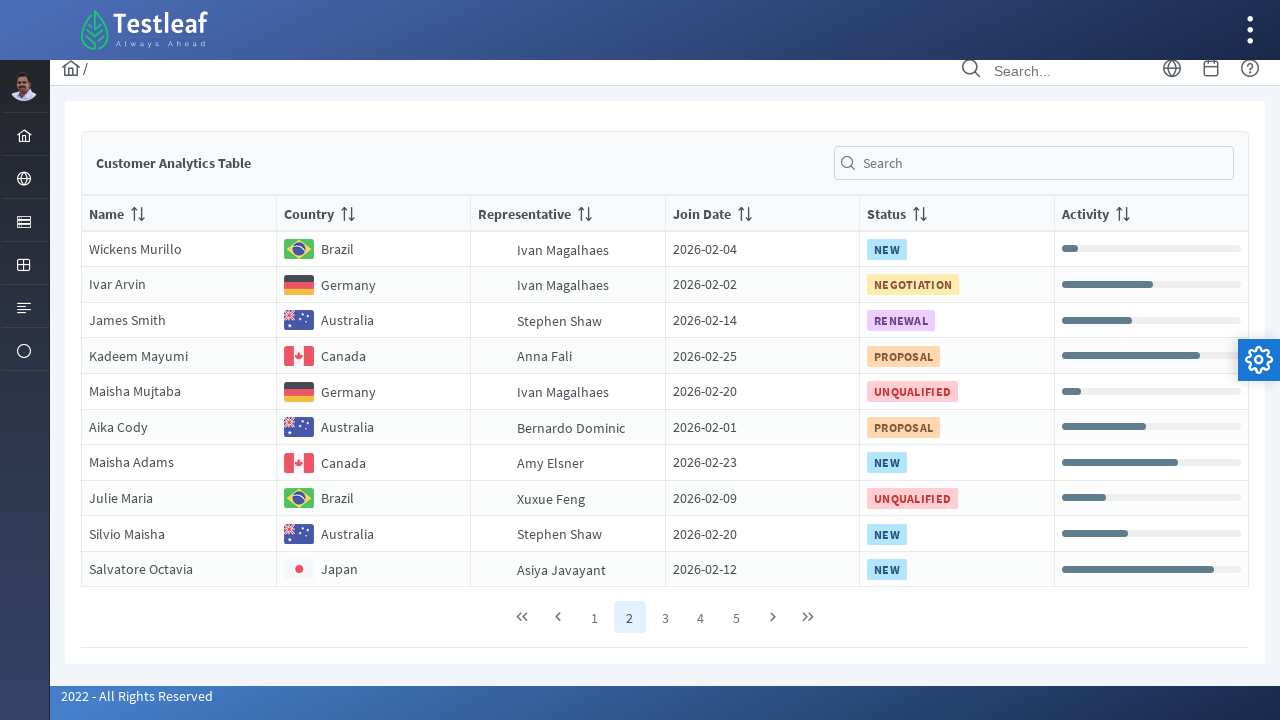

Waited 1000ms for table to fully render
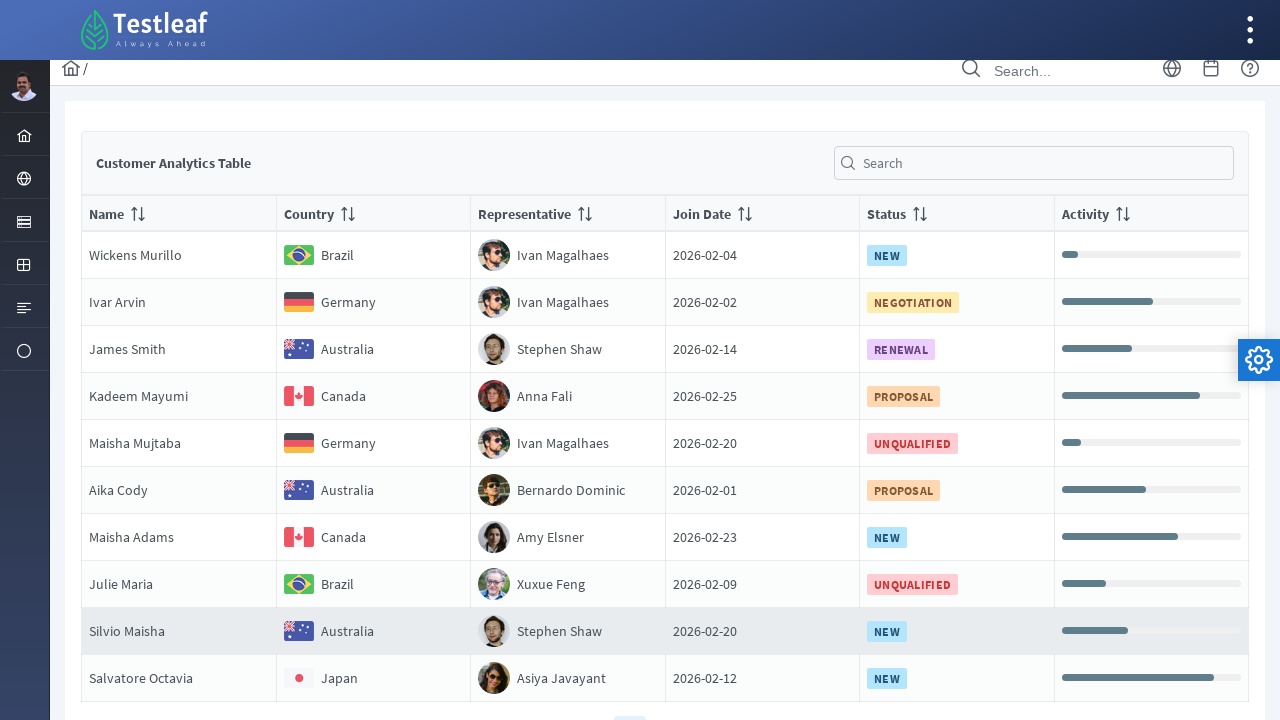

Retrieved 10 rows from current table page
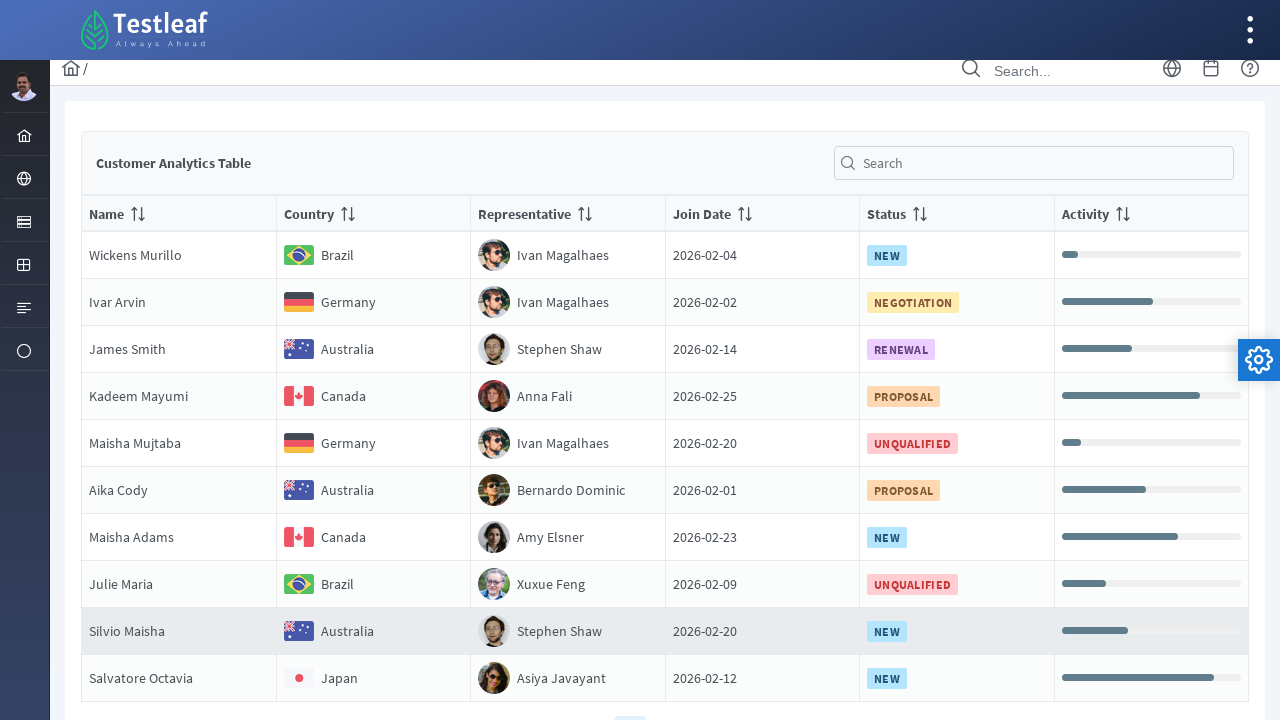

Located country element for row 1
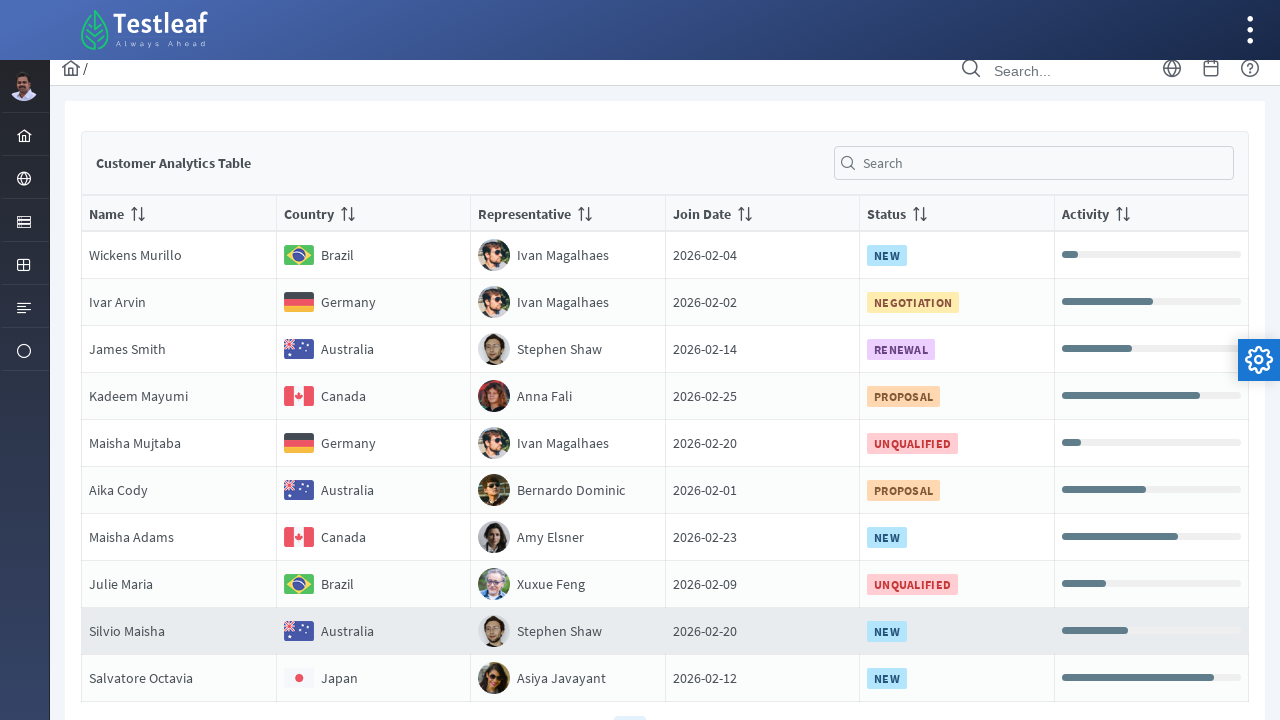

Retrieved country text: Brazil
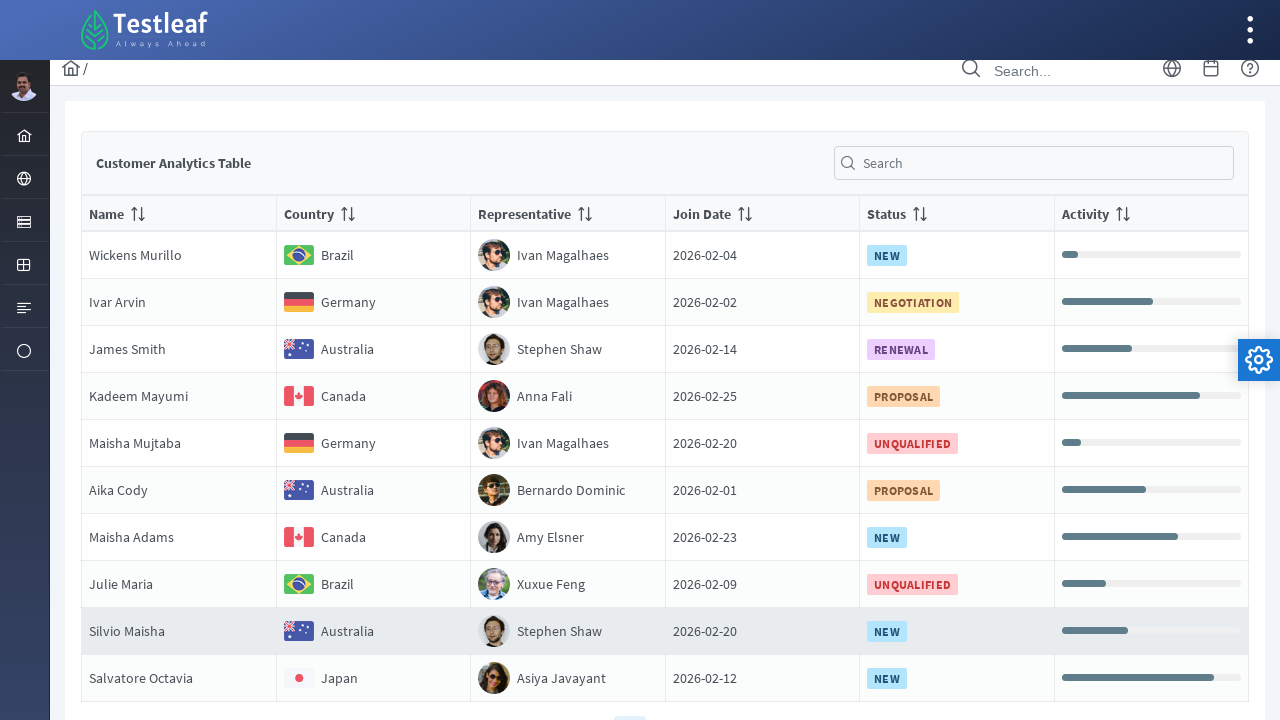

Located country element for row 2
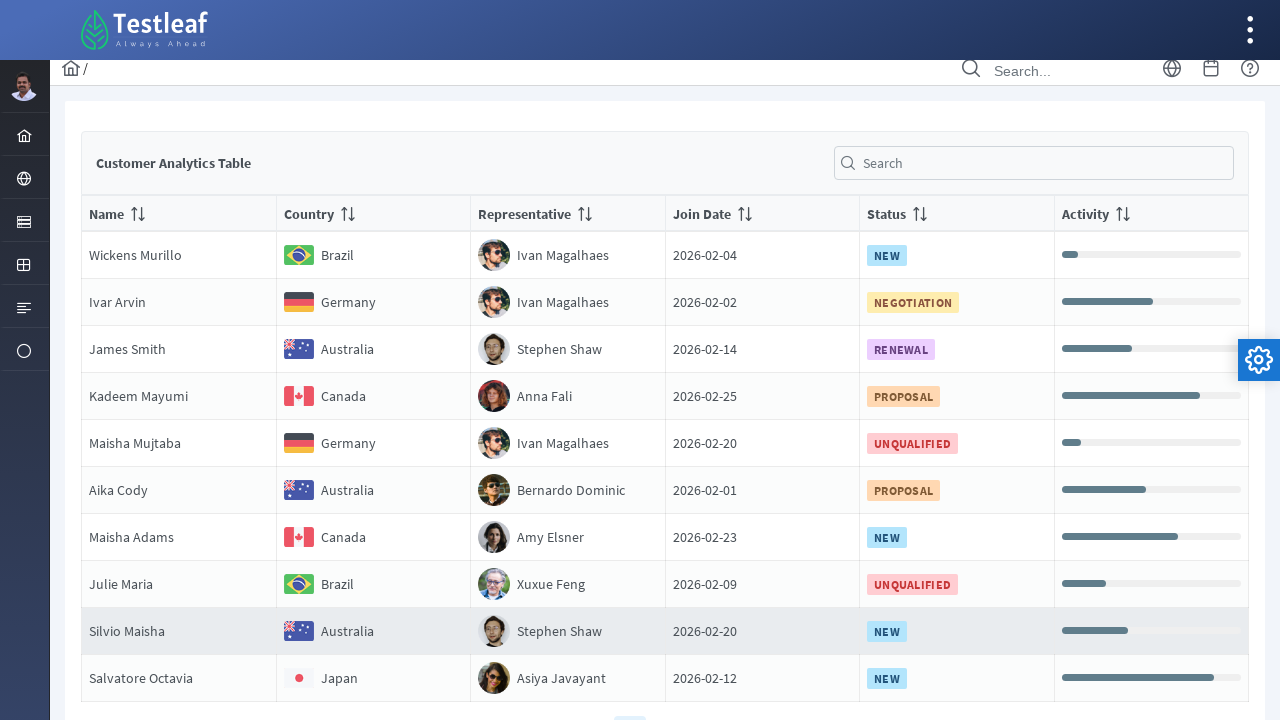

Retrieved country text: Germany
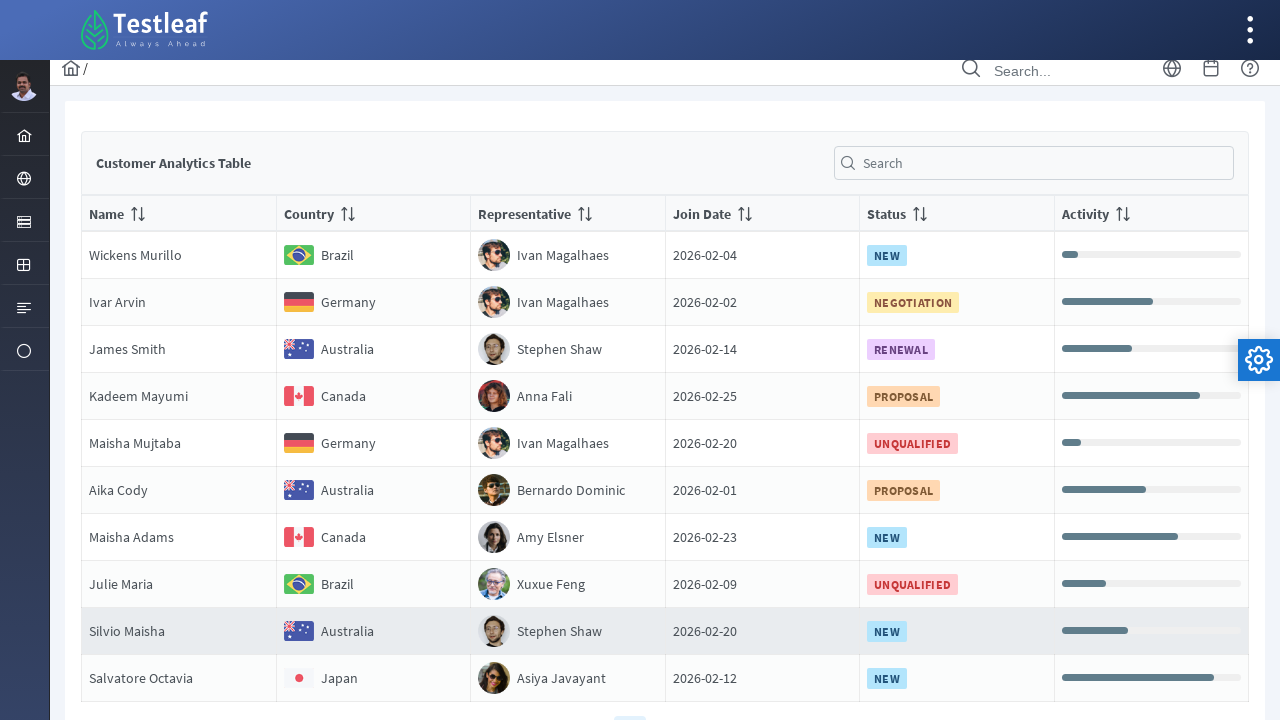

Located country element for row 3
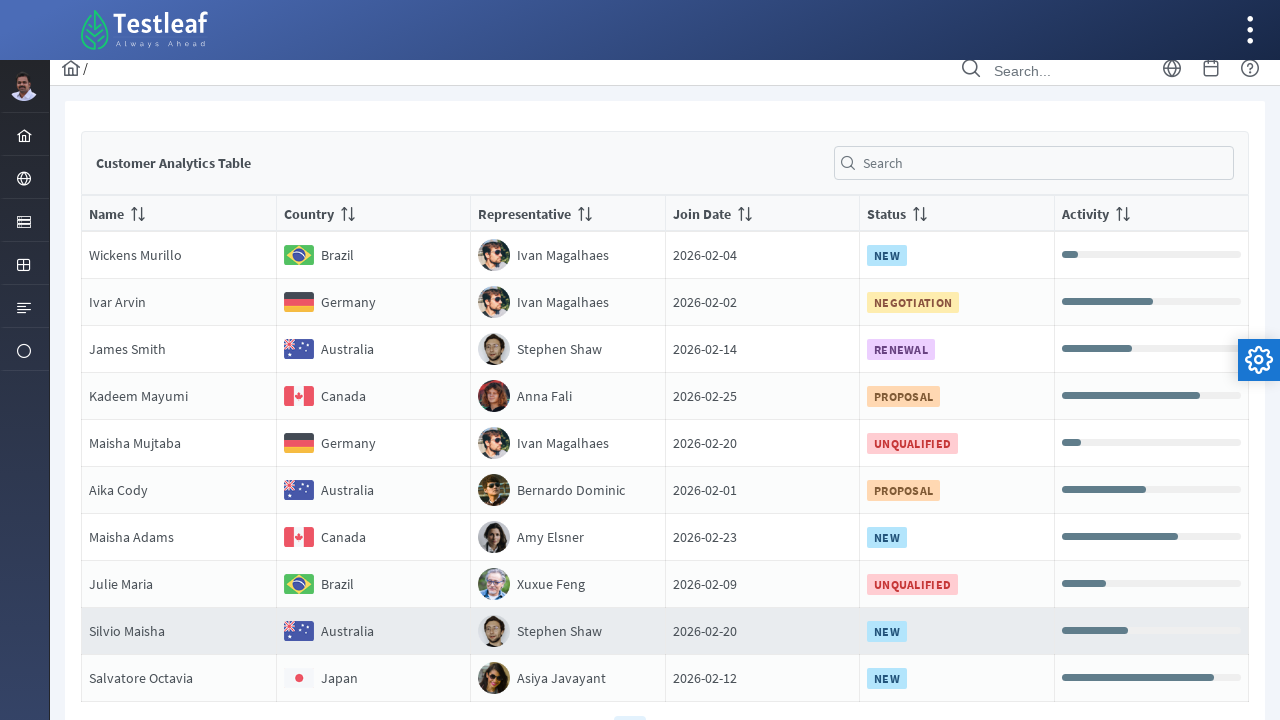

Retrieved country text: Australia
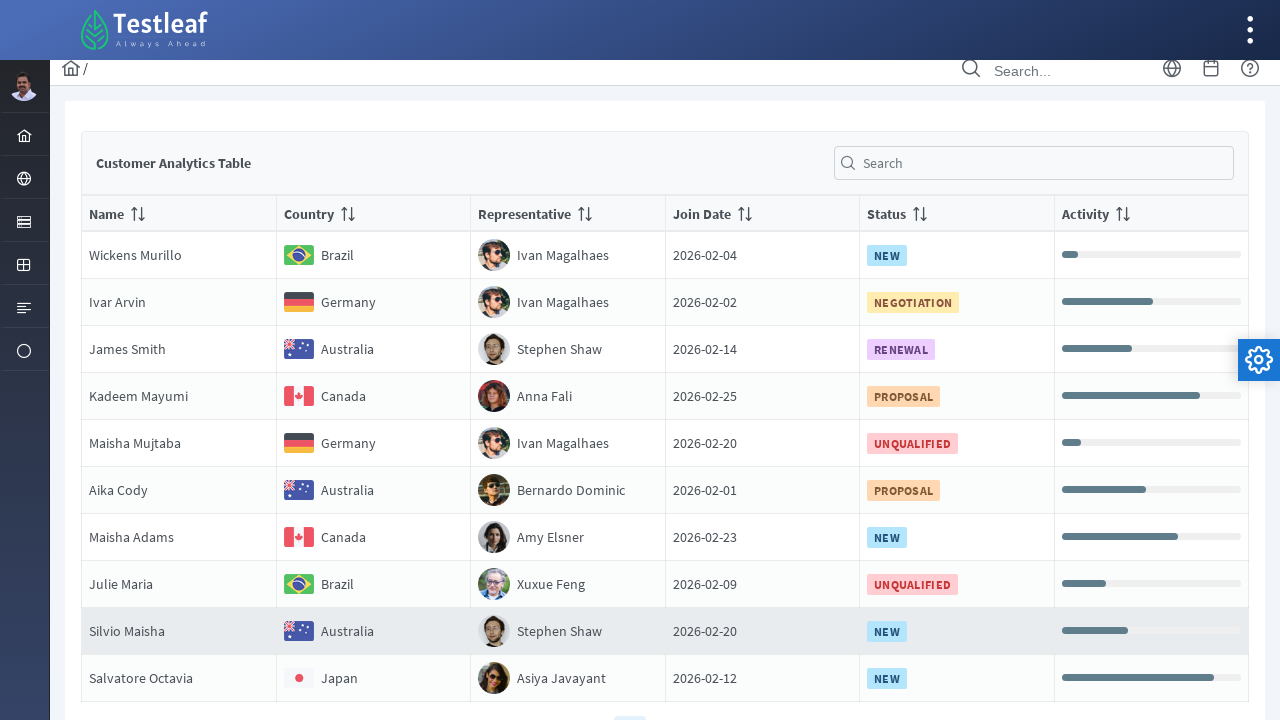

Located country element for row 4
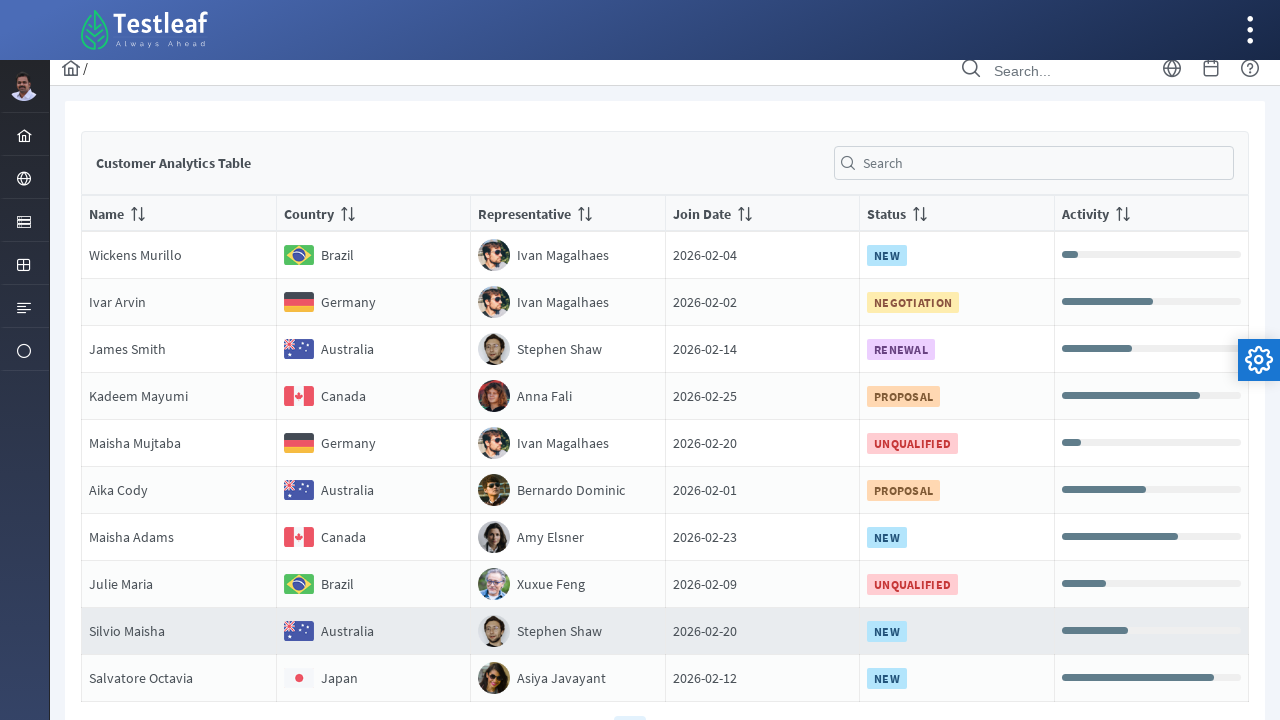

Retrieved country text: Canada
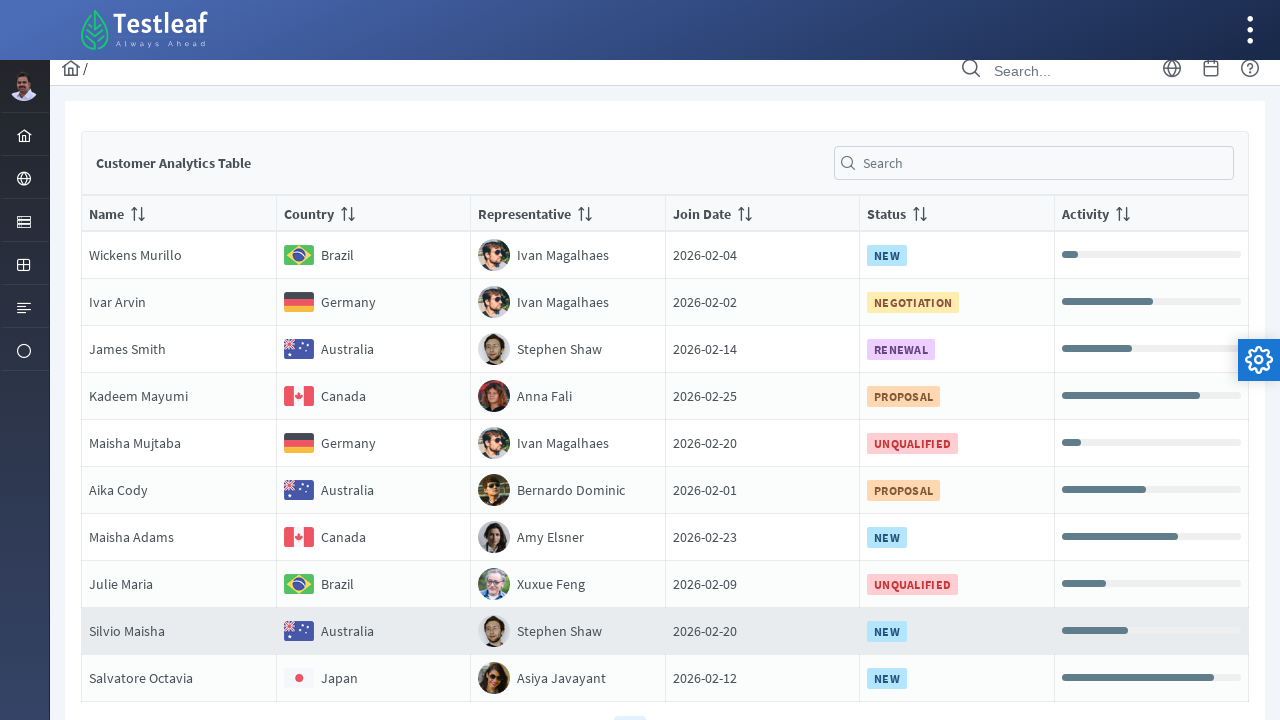

Located country element for row 5
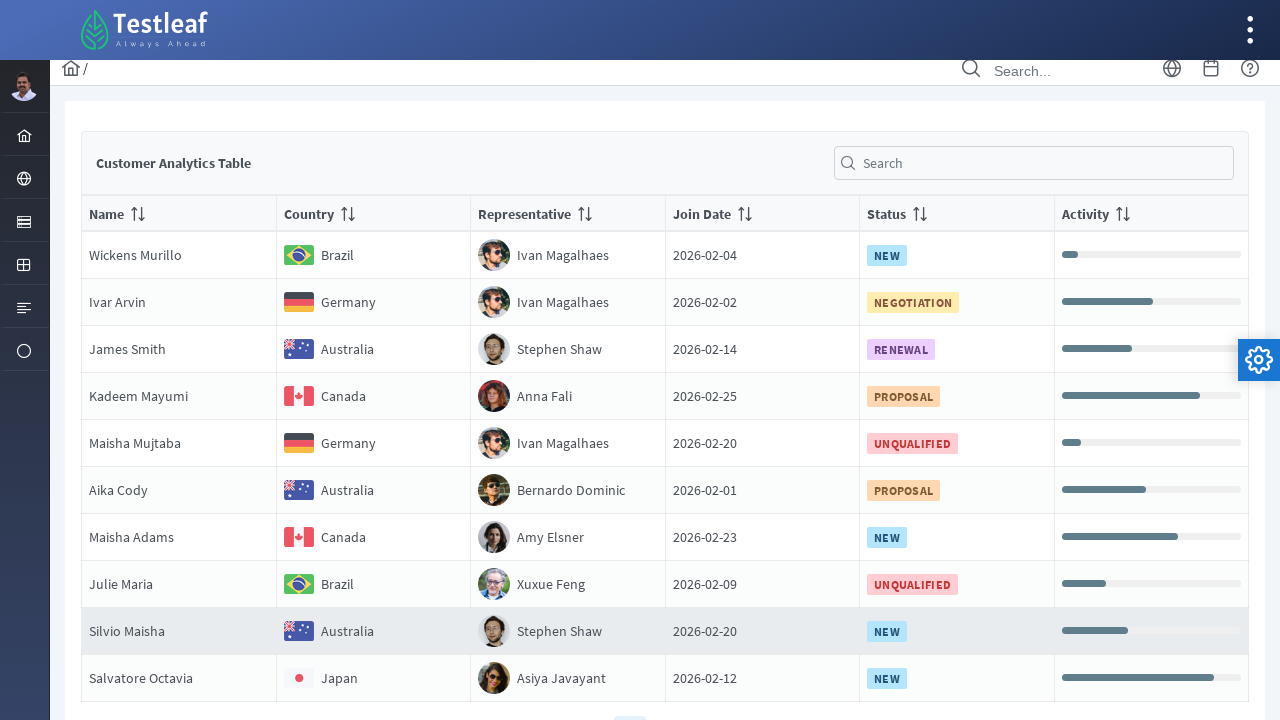

Retrieved country text: Germany
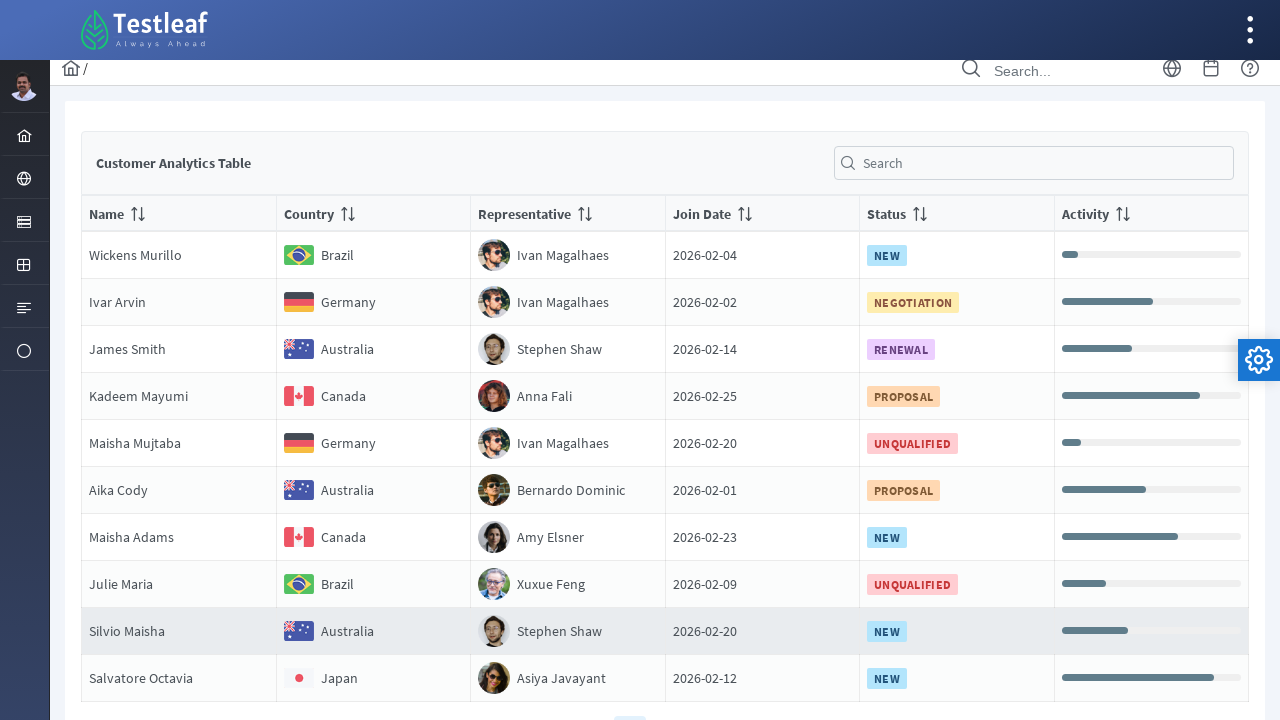

Located country element for row 6
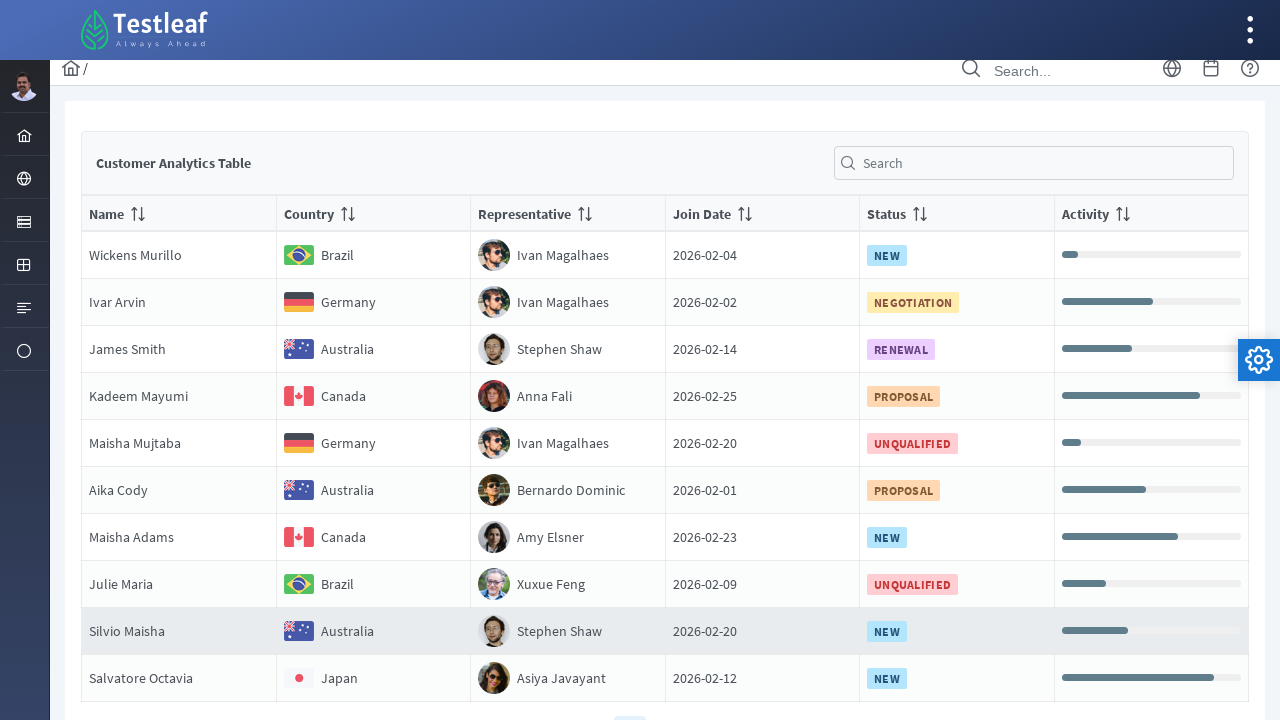

Retrieved country text: Australia
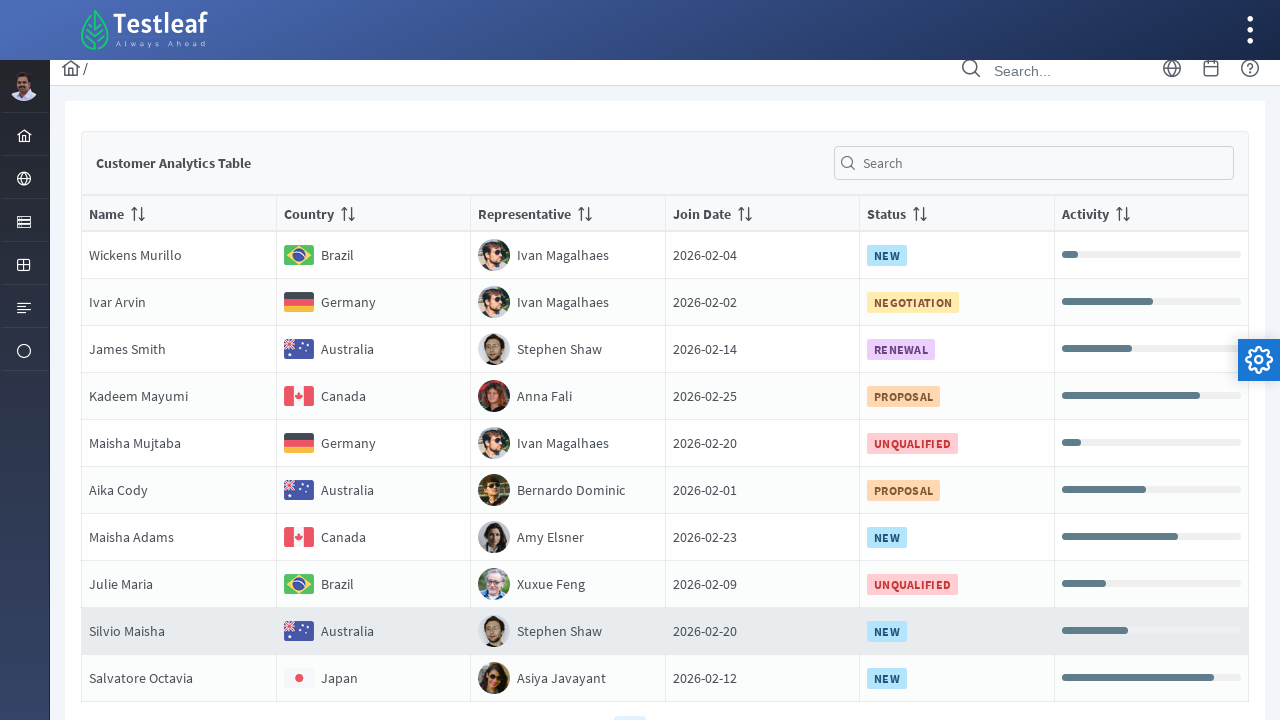

Located country element for row 7
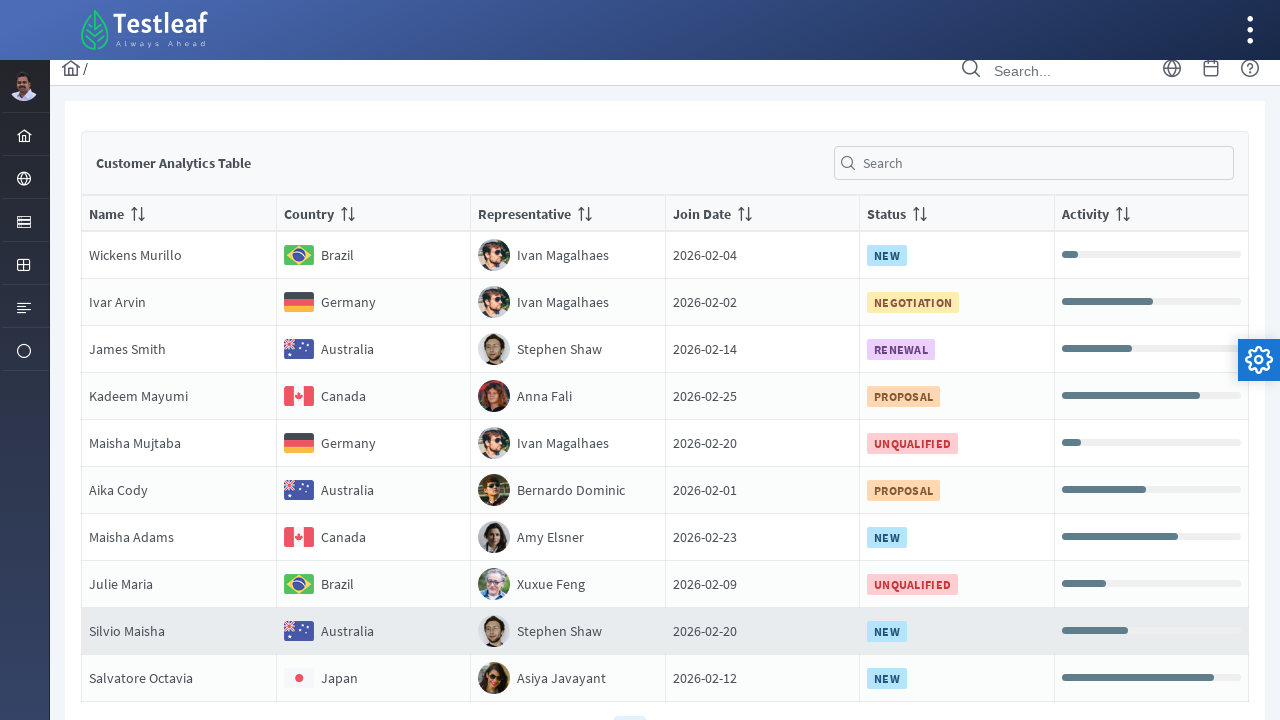

Retrieved country text: Canada
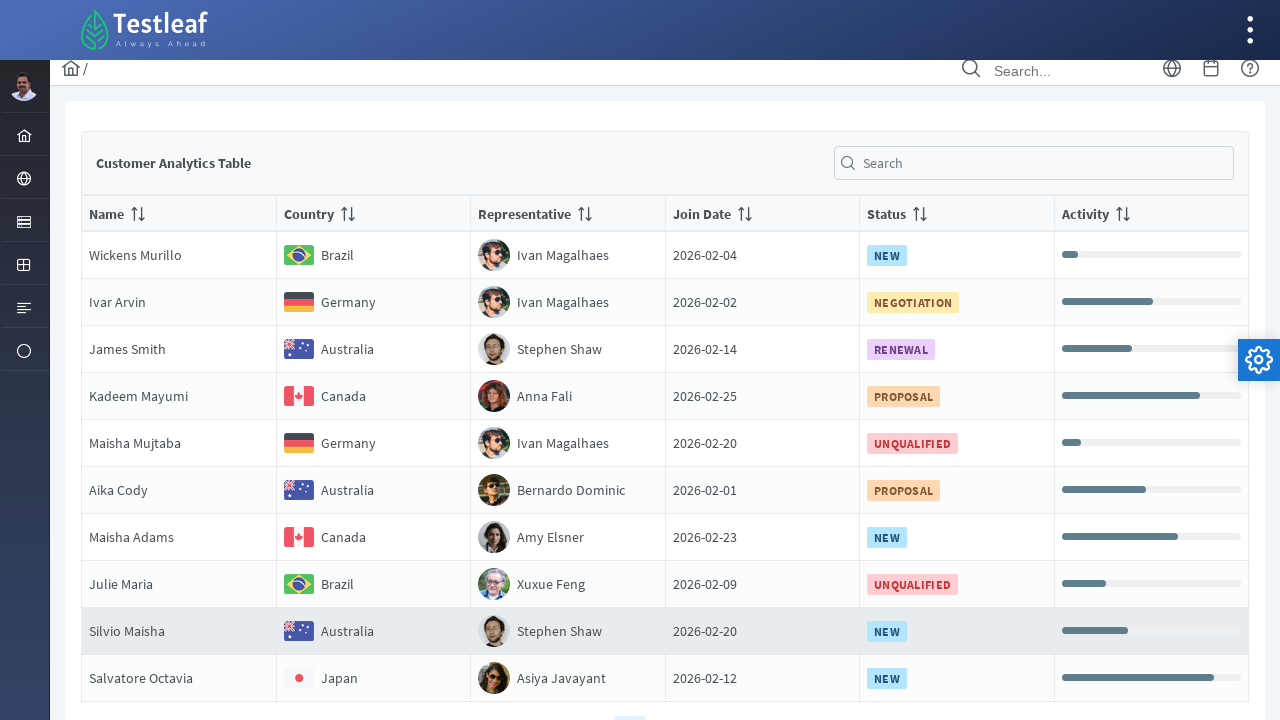

Located country element for row 8
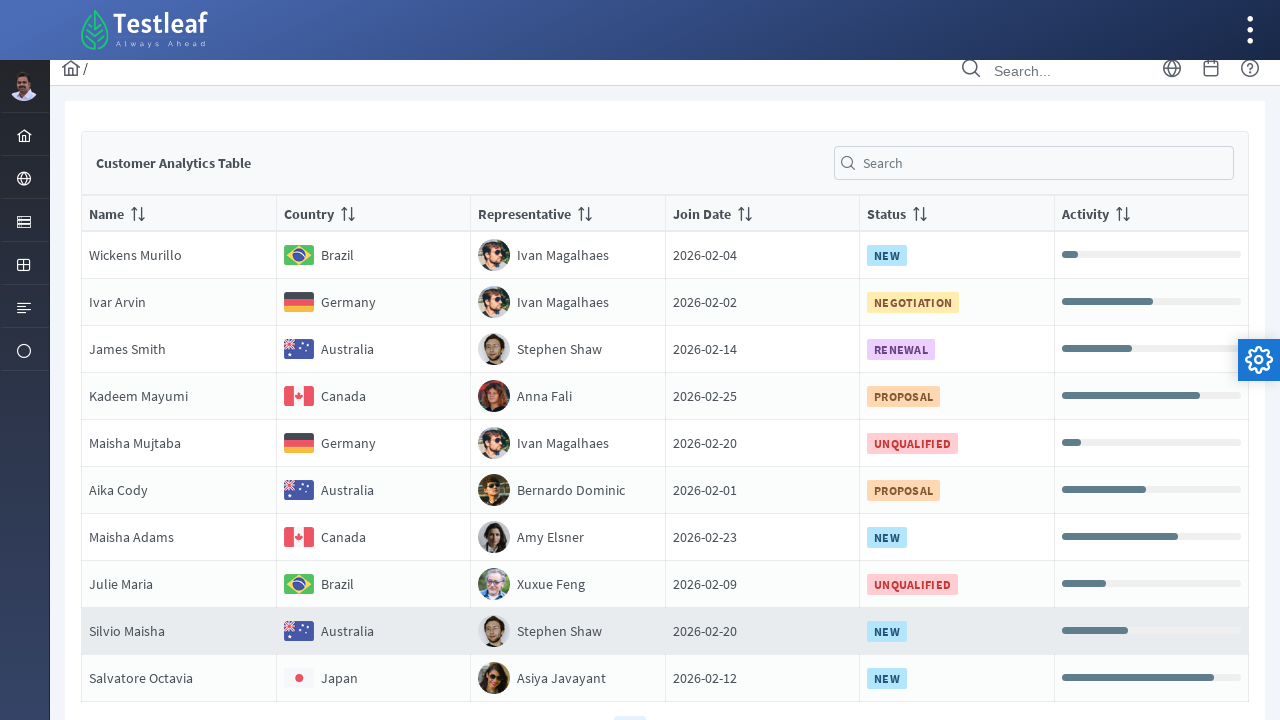

Retrieved country text: Brazil
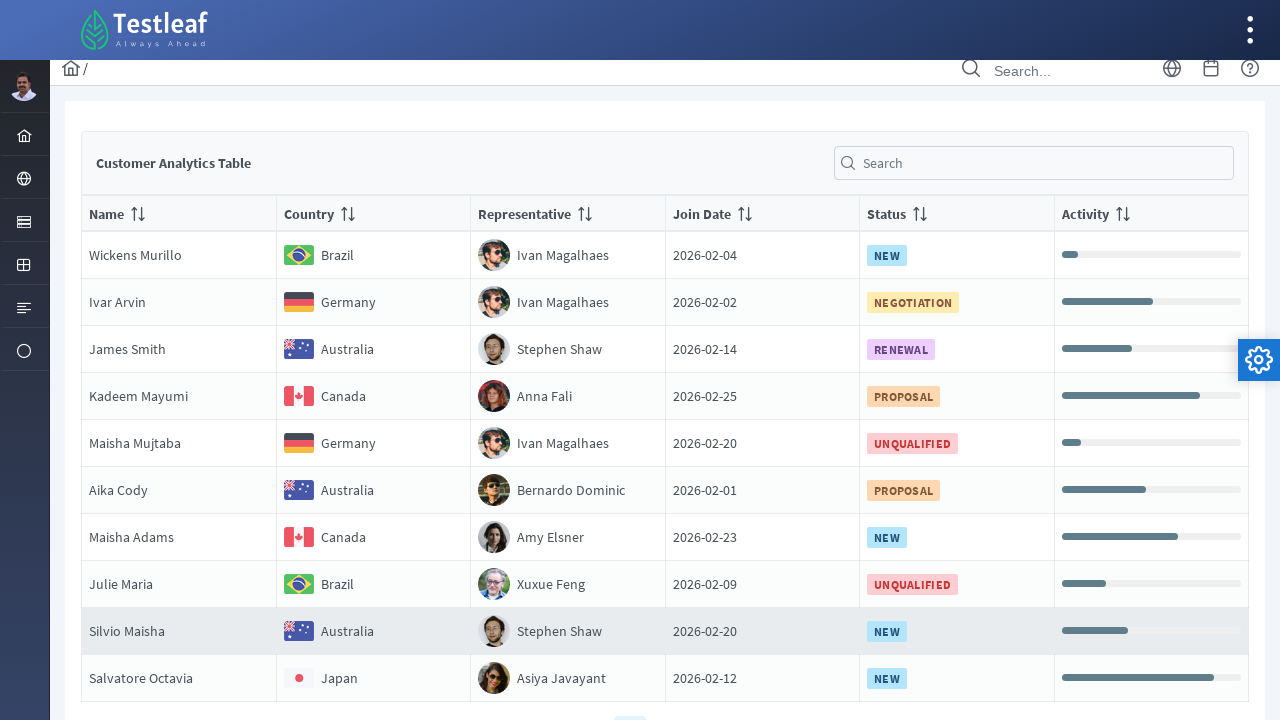

Located country element for row 9
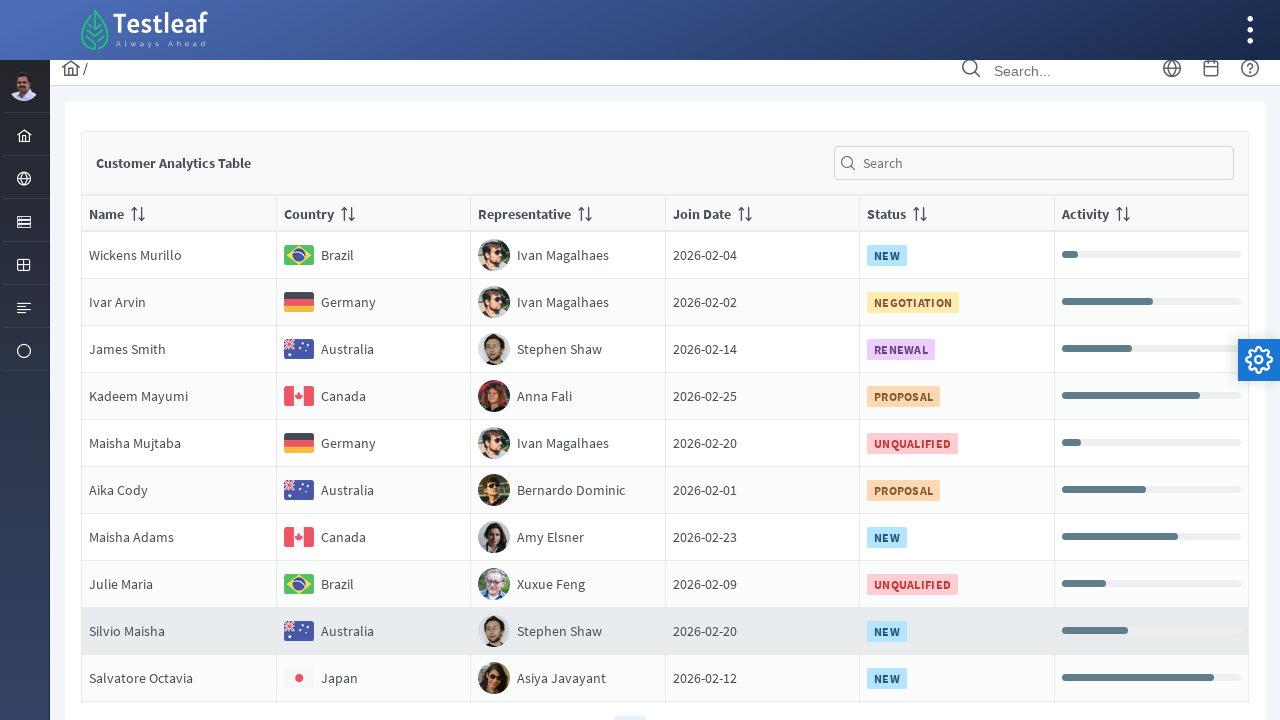

Retrieved country text: Australia
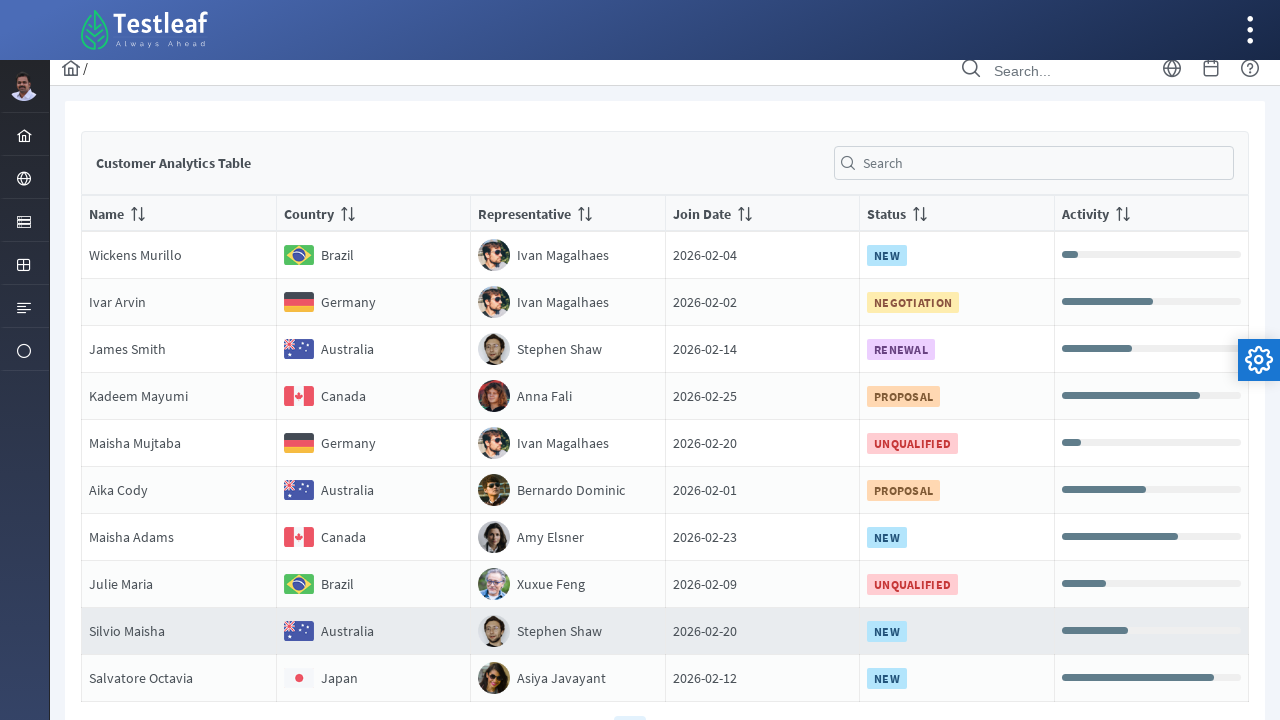

Clicked pagination page 3 at (665, 704) on //*[@class='ui-paginator-pages']//a[3]
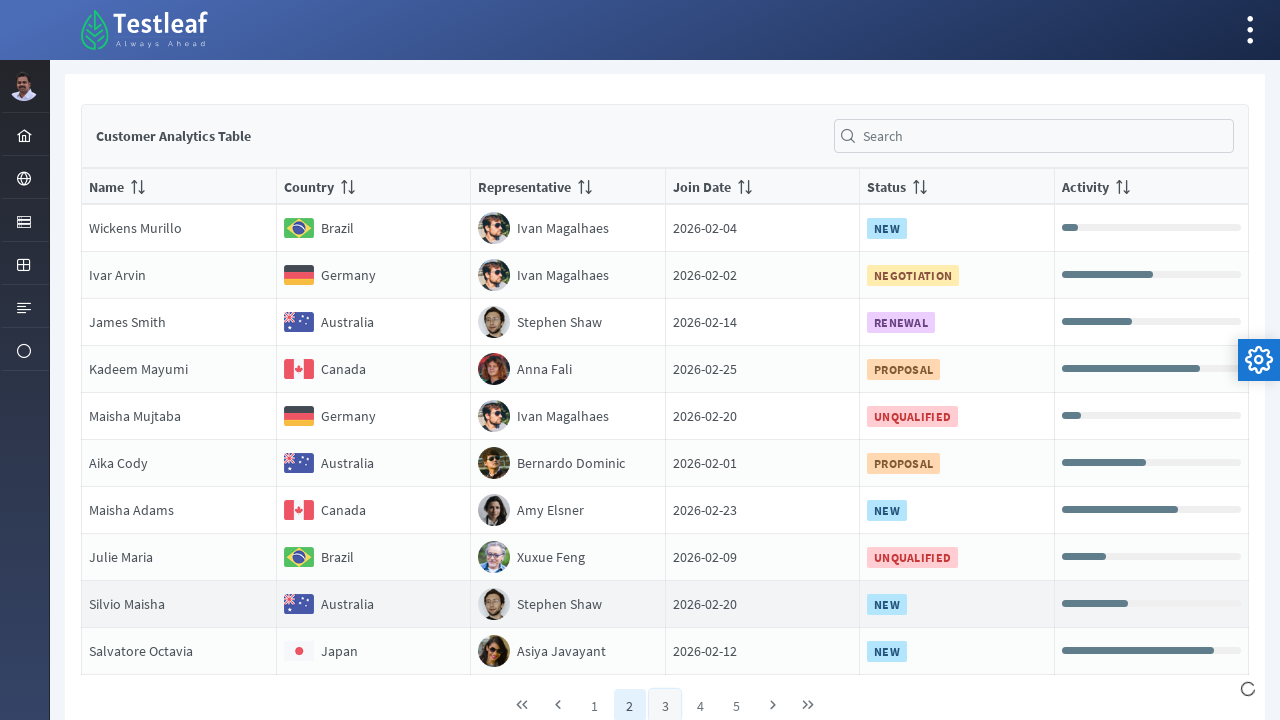

Table rows loaded after page click
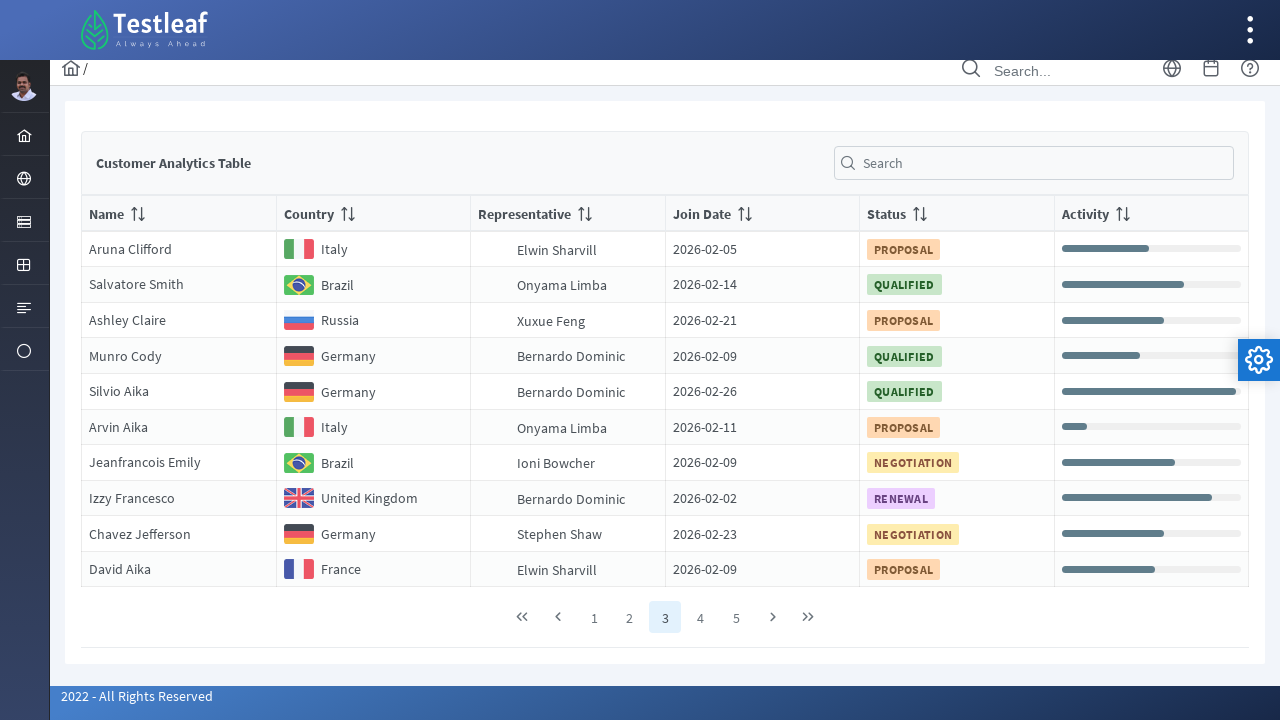

Waited 1000ms for table to fully render
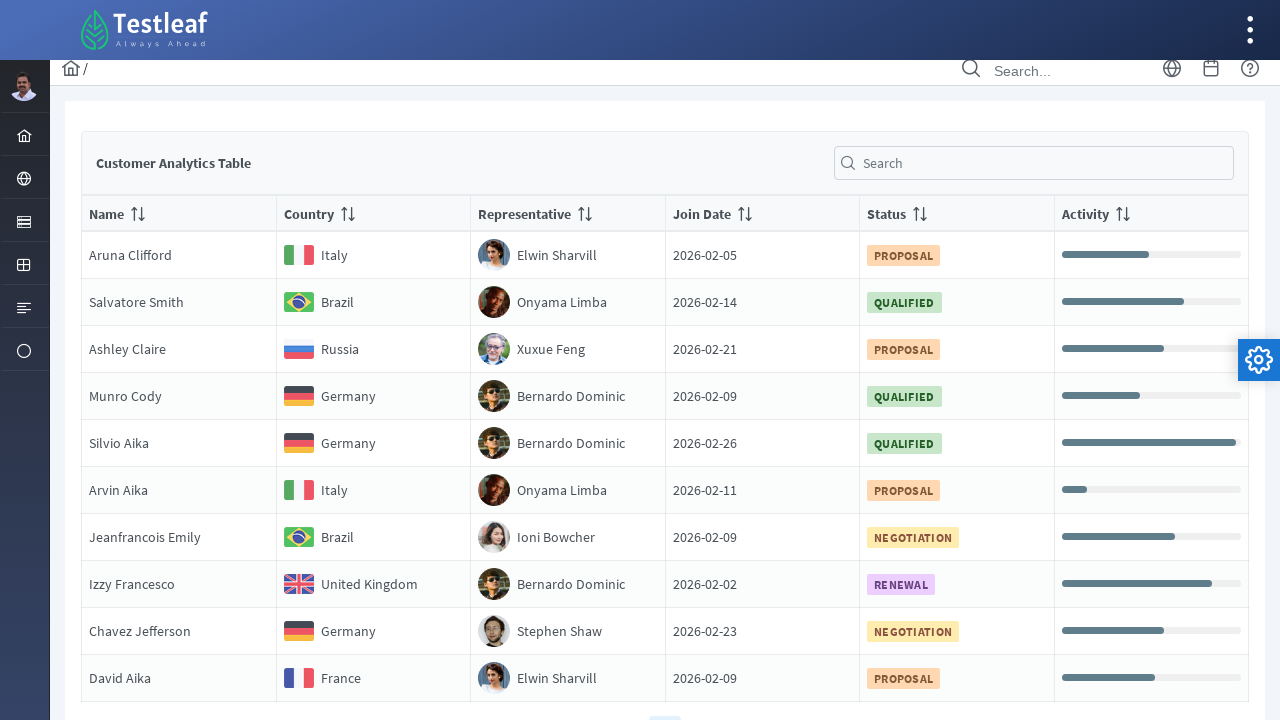

Retrieved 10 rows from current table page
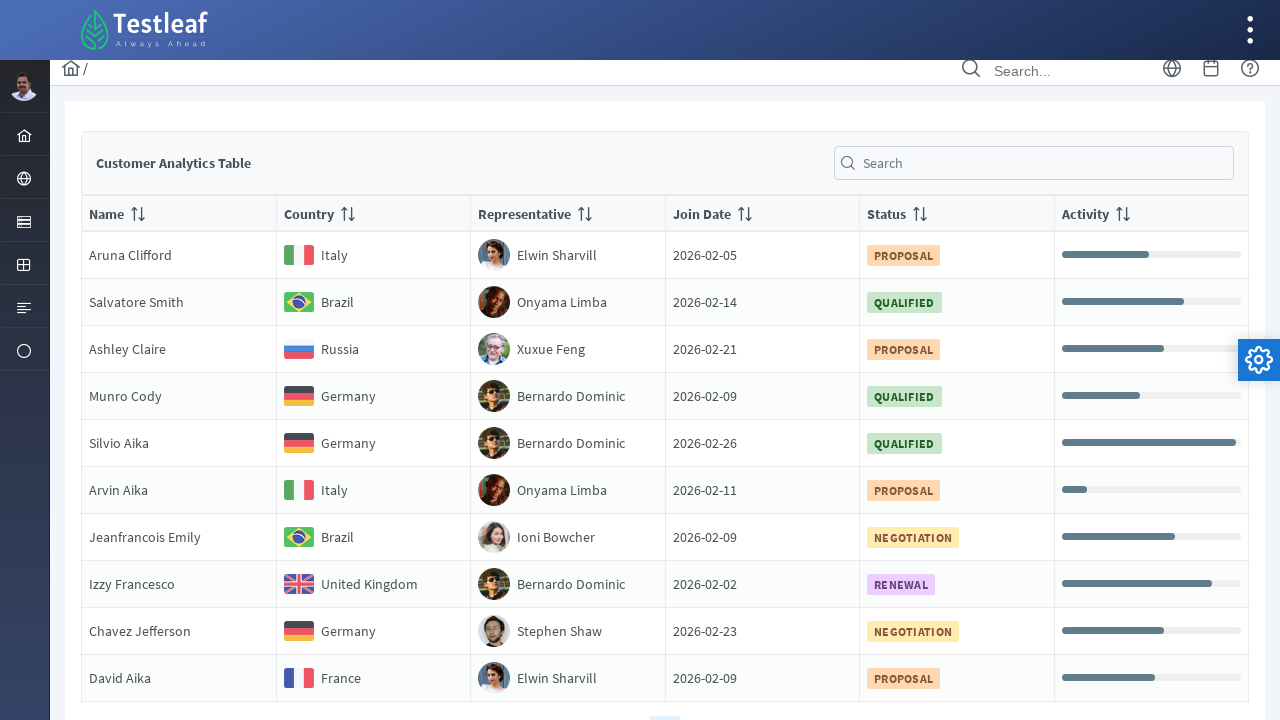

Located country element for row 1
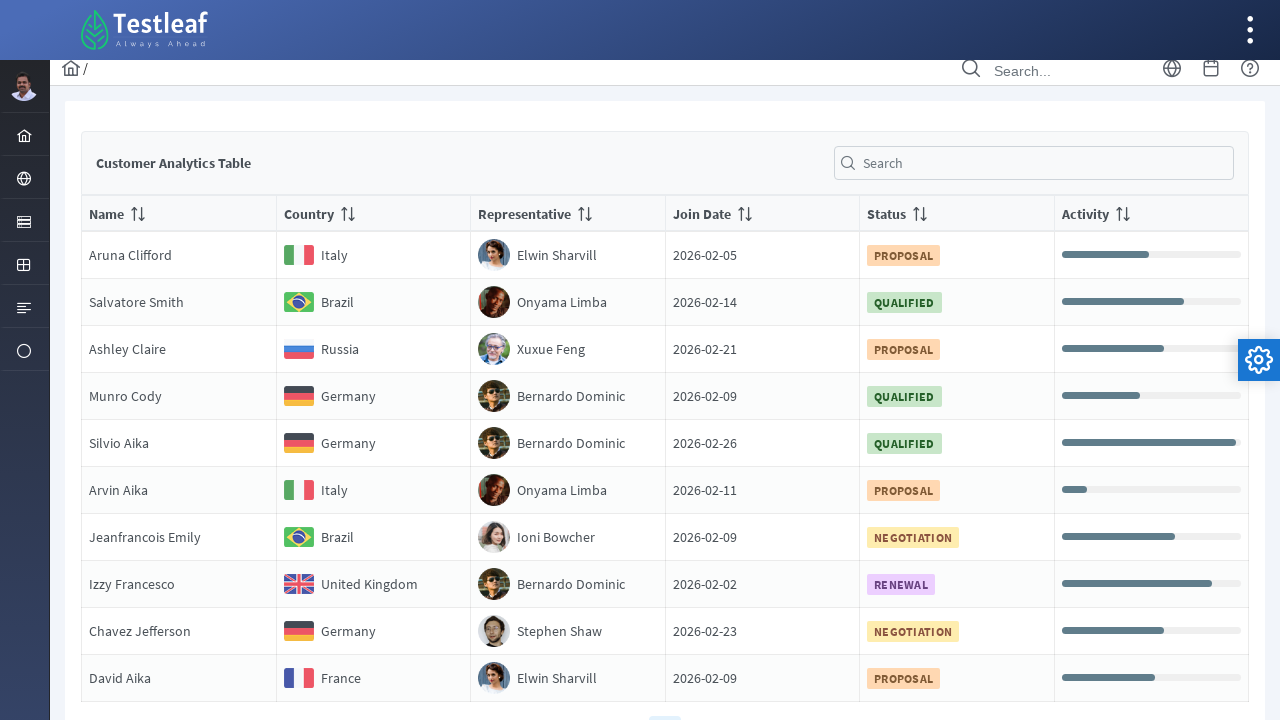

Retrieved country text: Italy
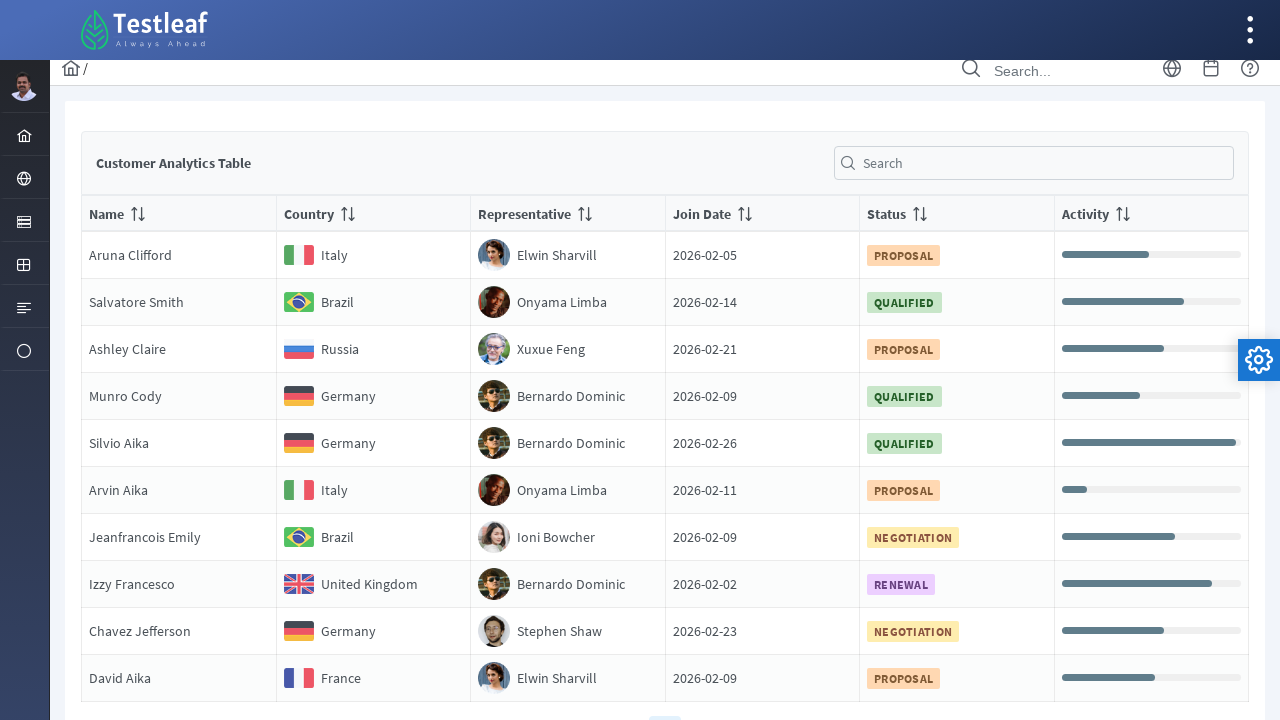

Located country element for row 2
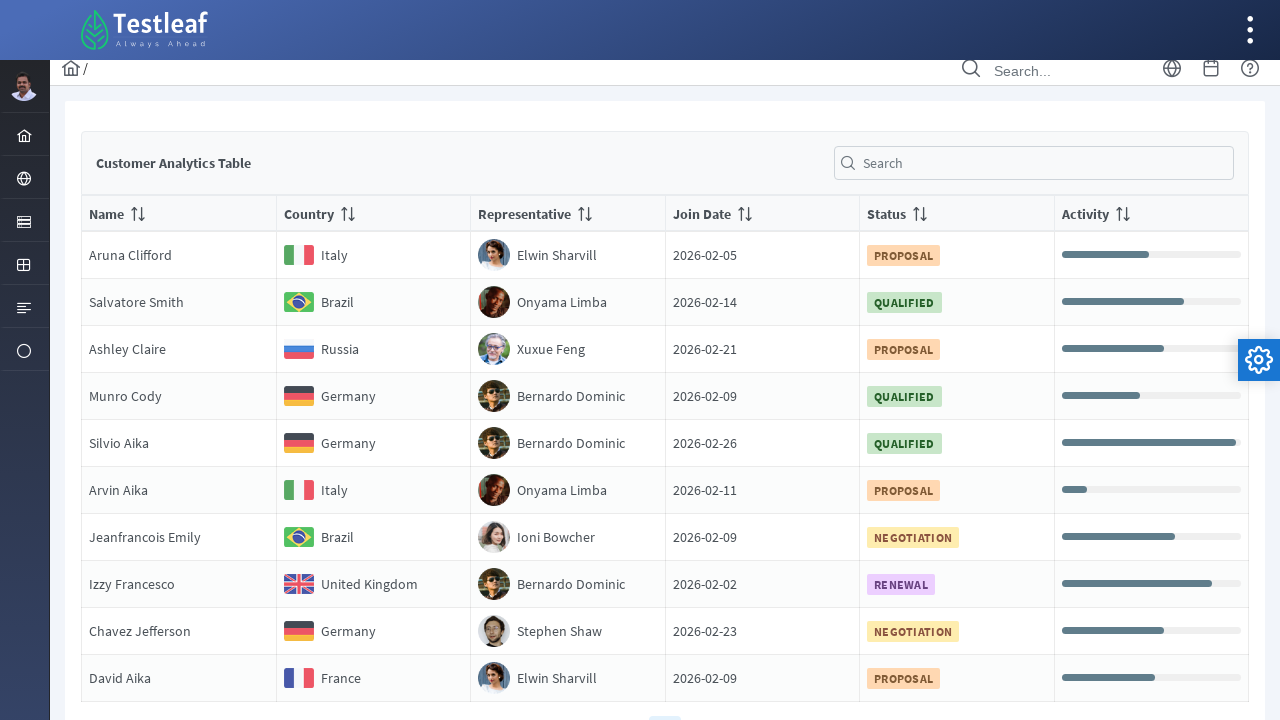

Retrieved country text: Brazil
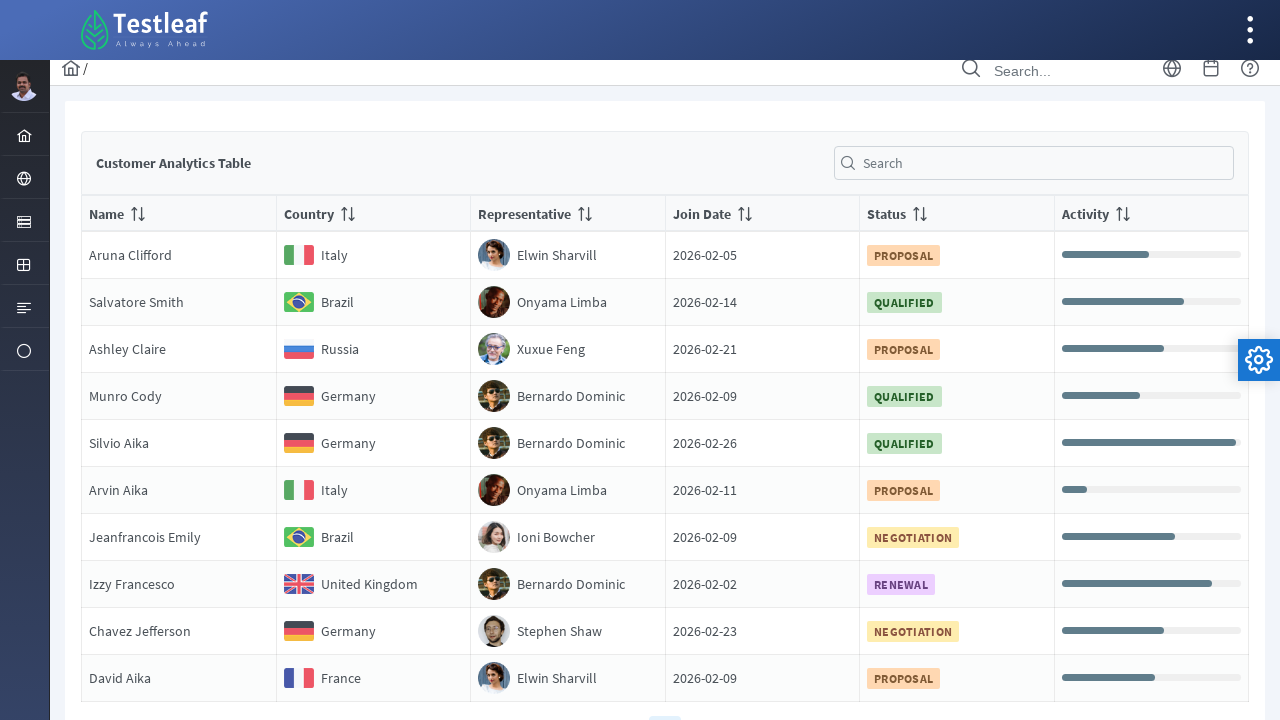

Located country element for row 3
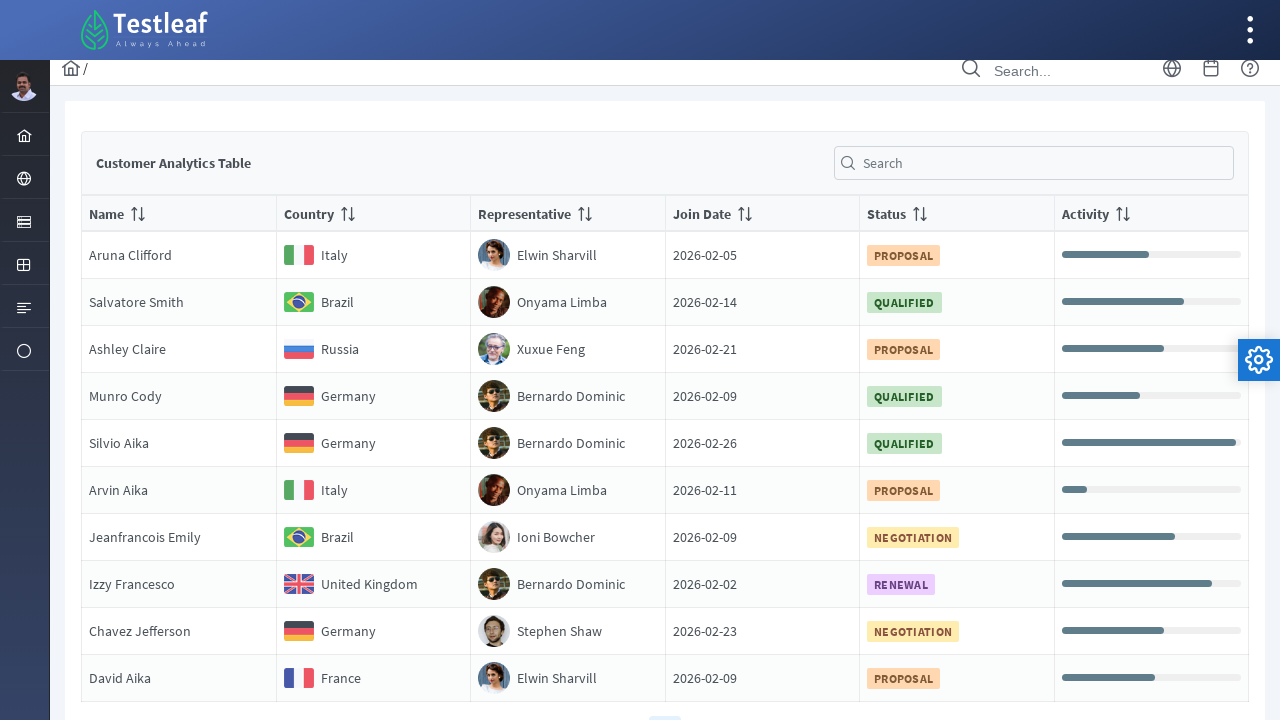

Retrieved country text: Russia
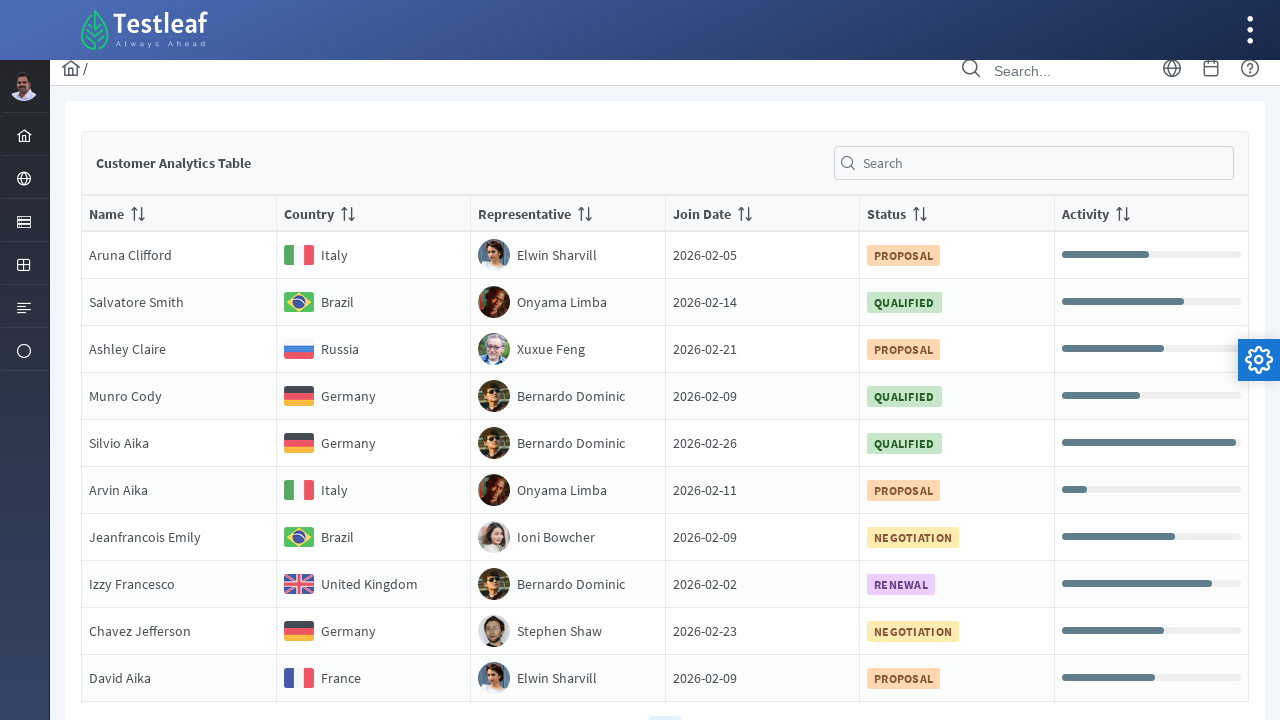

Located country element for row 4
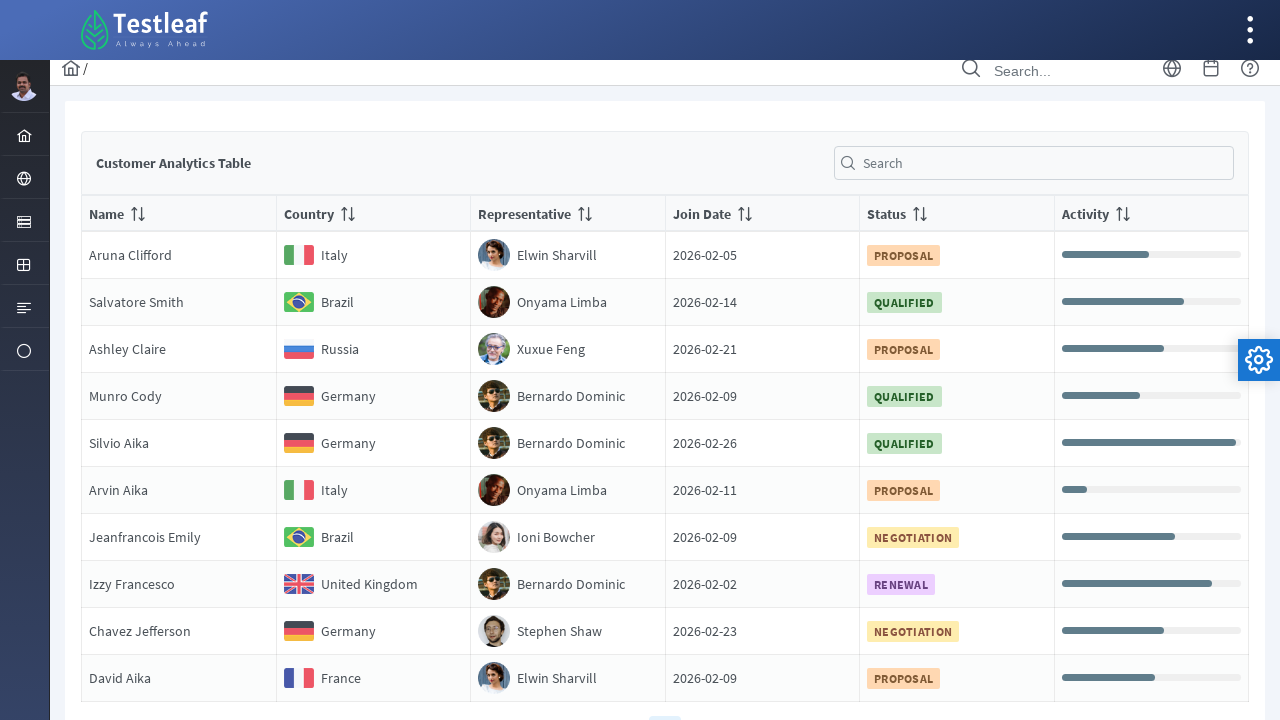

Retrieved country text: Germany
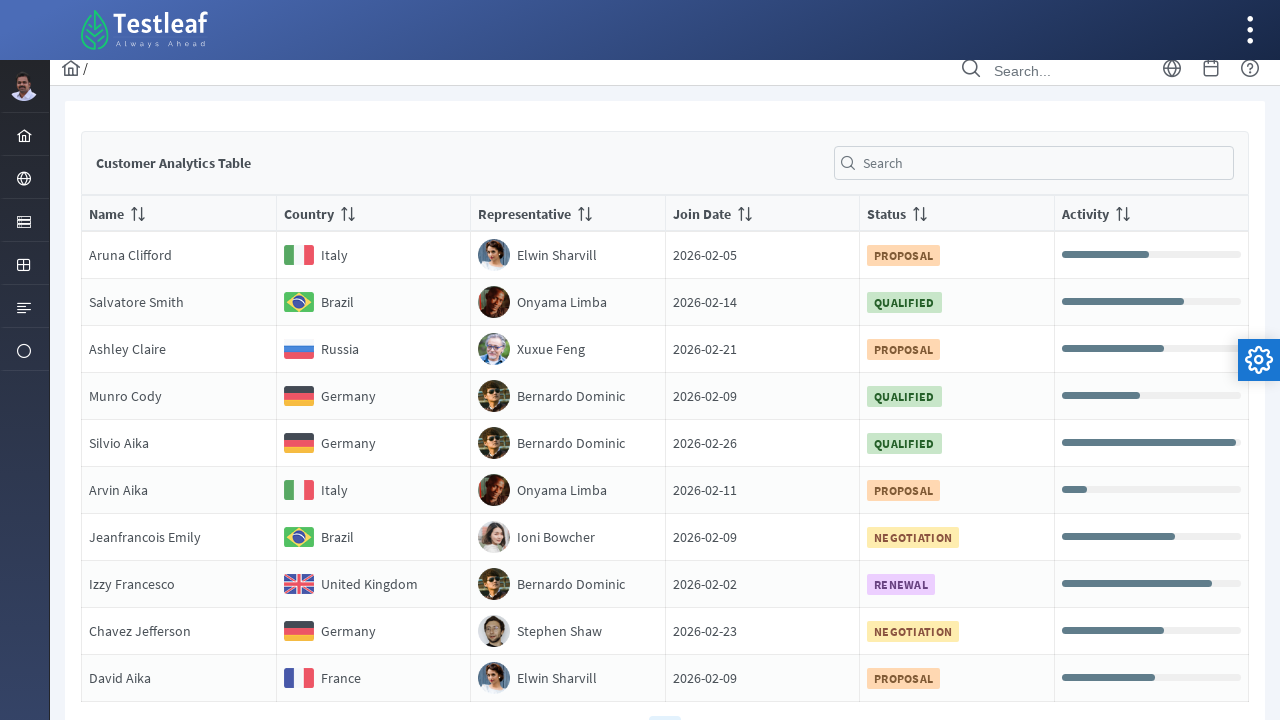

Located country element for row 5
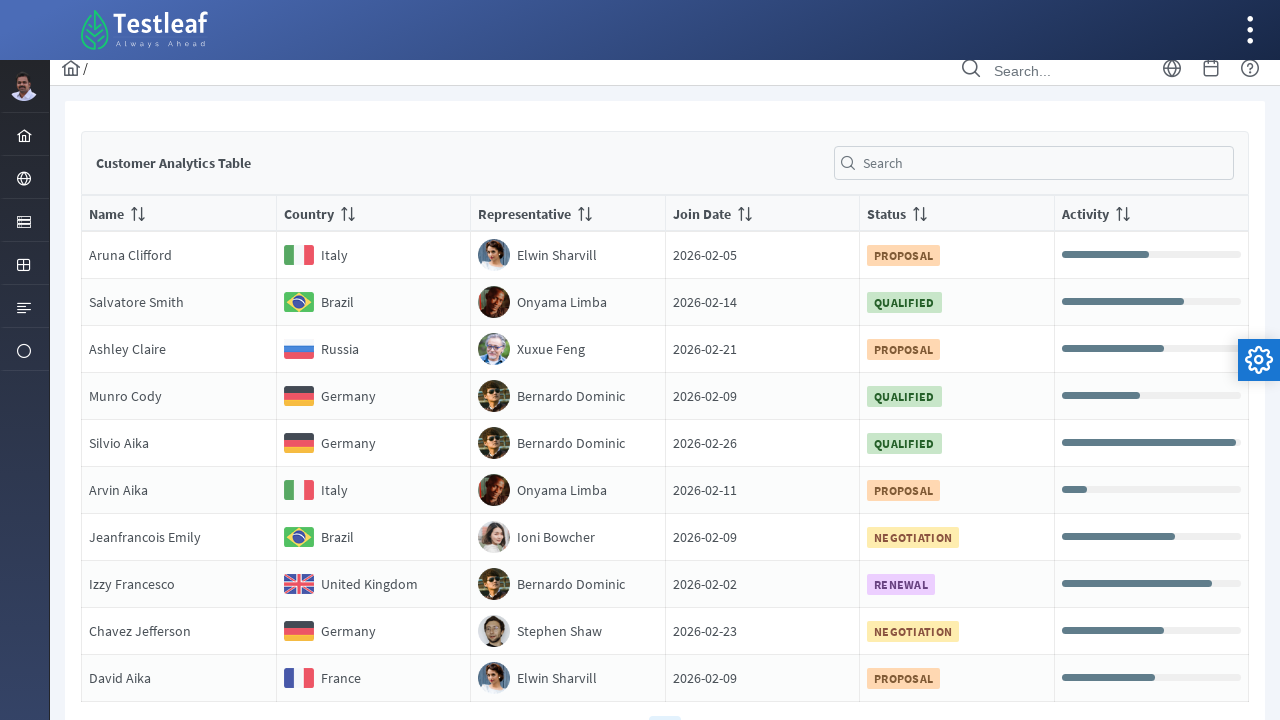

Retrieved country text: Germany
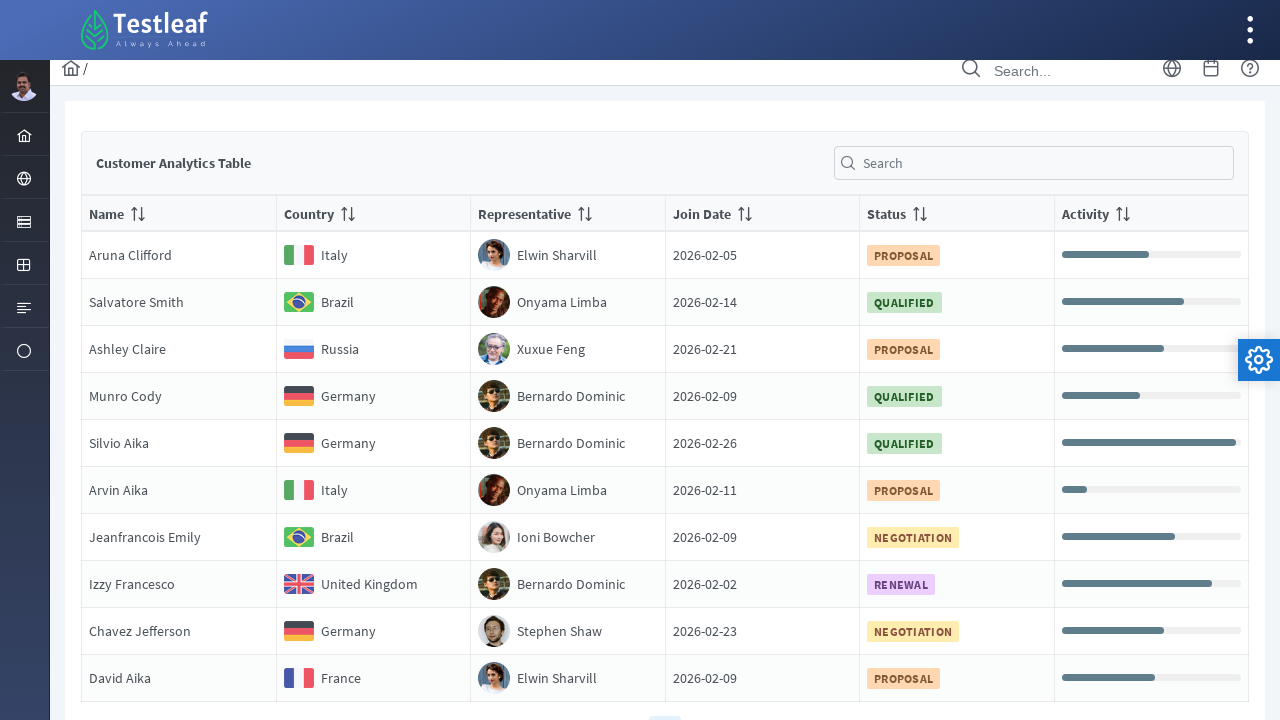

Located country element for row 6
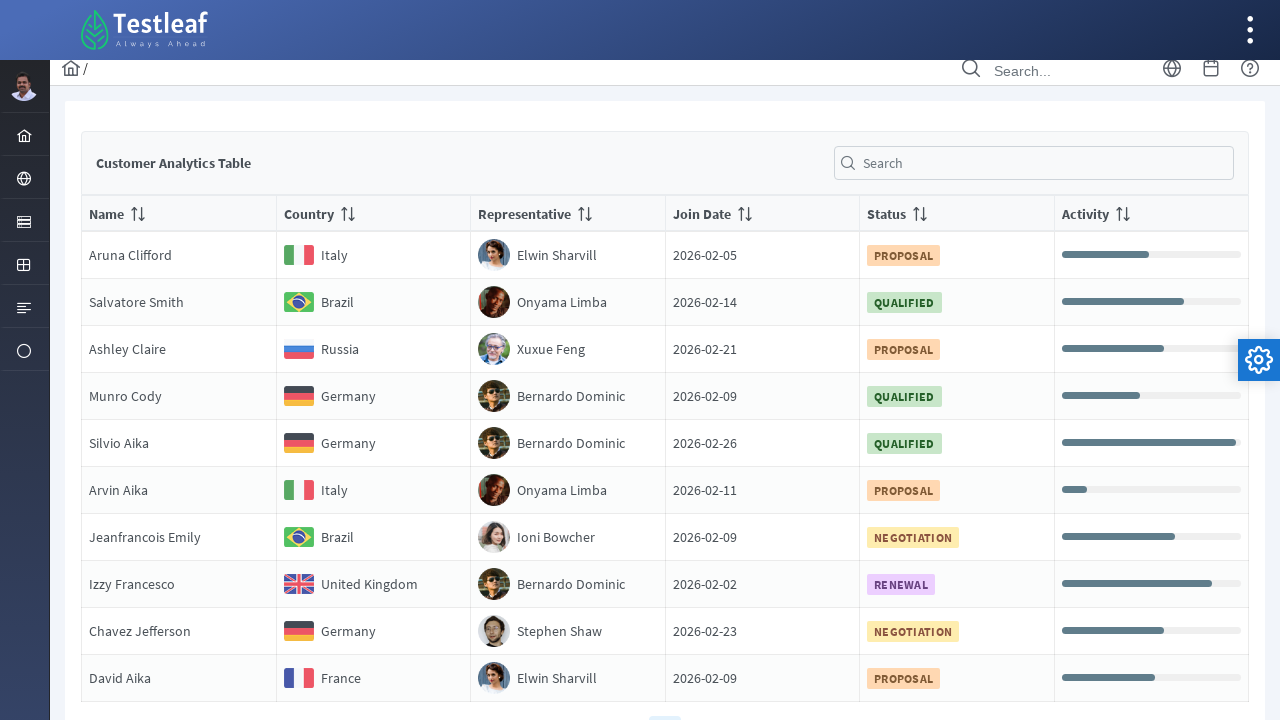

Retrieved country text: Italy
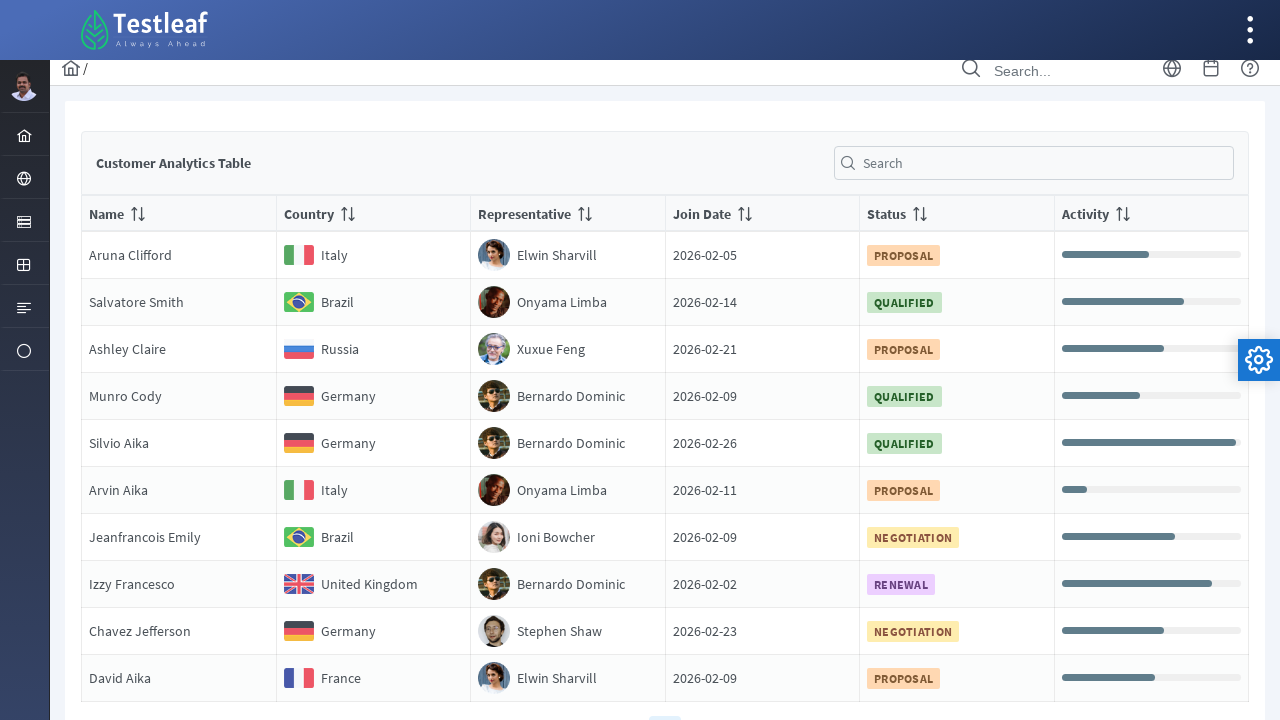

Located country element for row 7
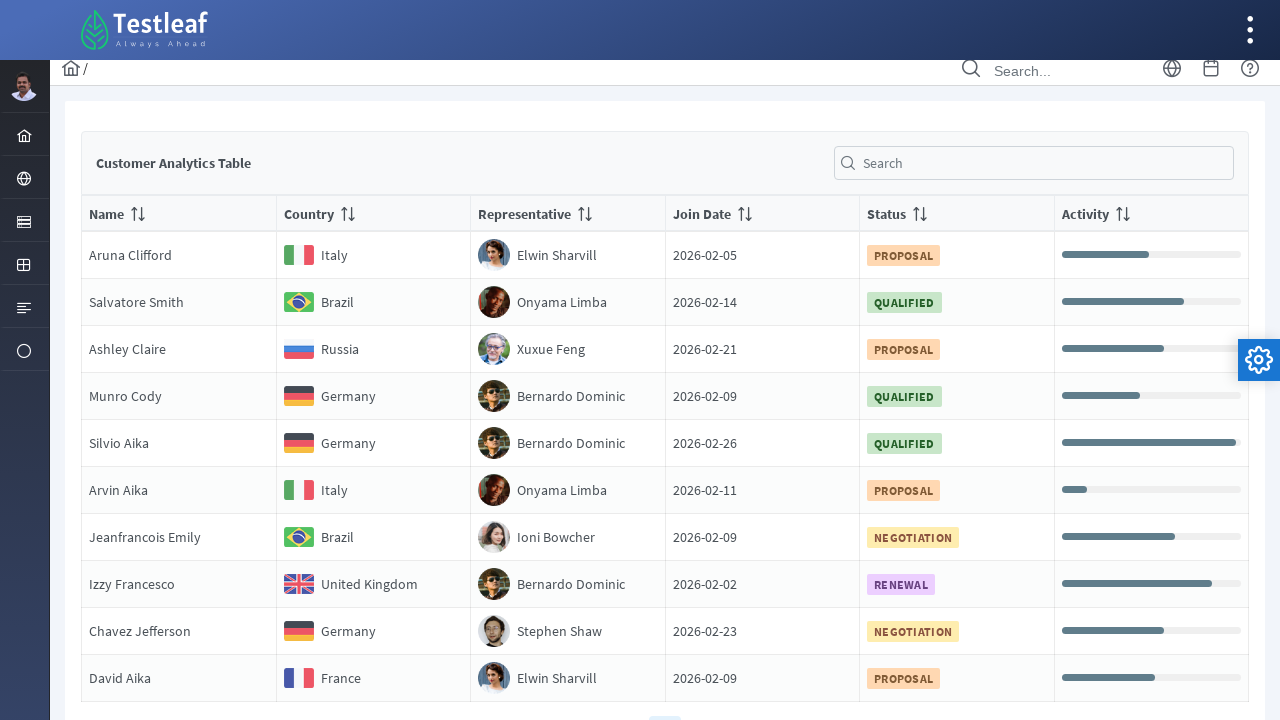

Retrieved country text: Brazil
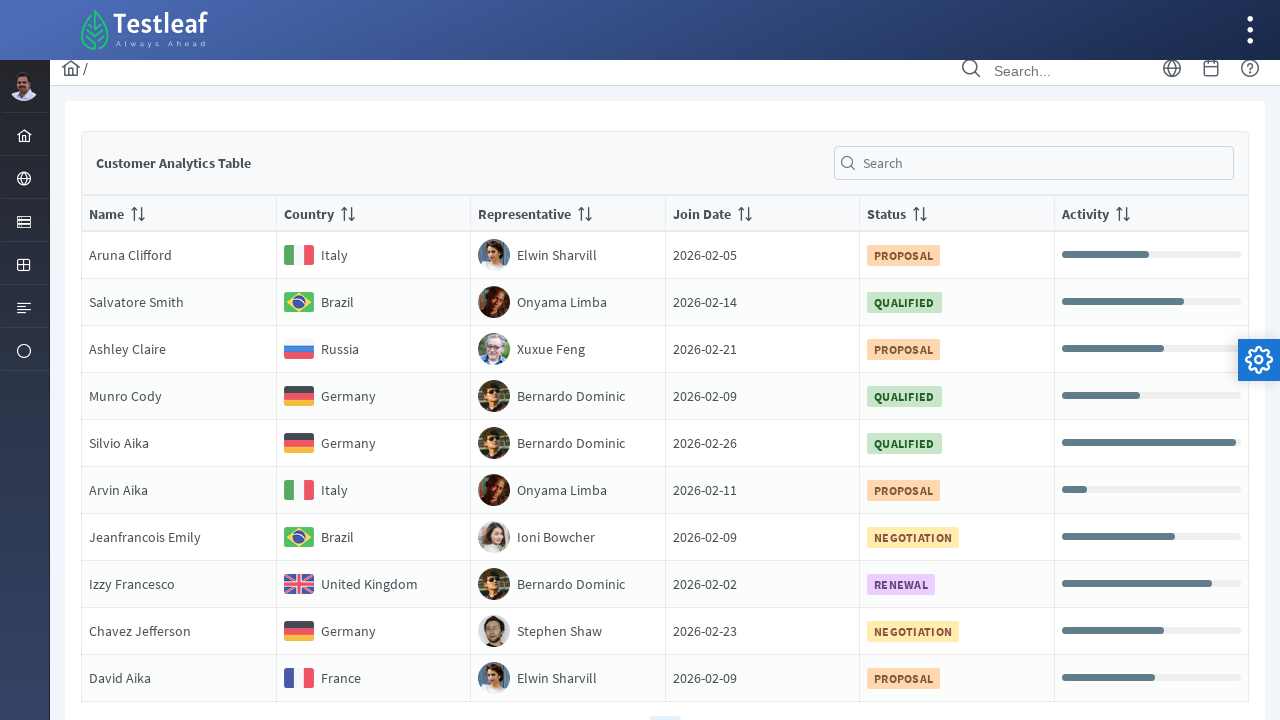

Located country element for row 8
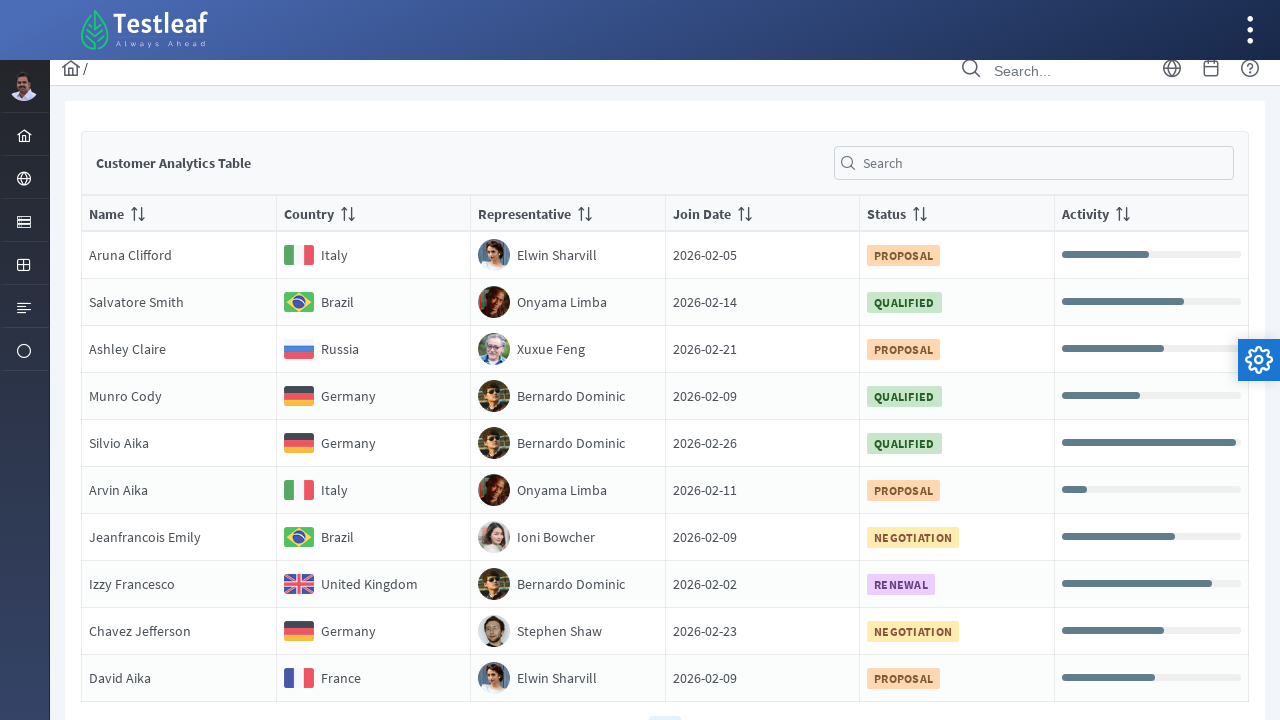

Retrieved country text: United Kingdom
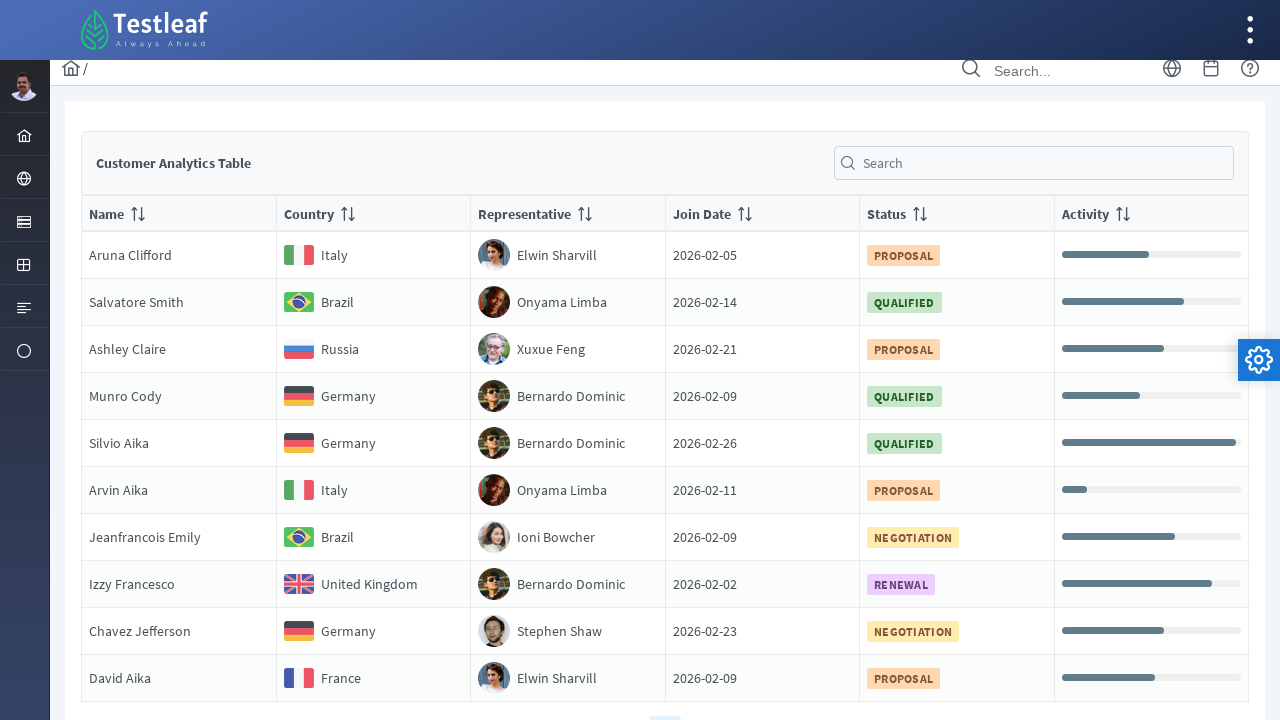

Located country element for row 9
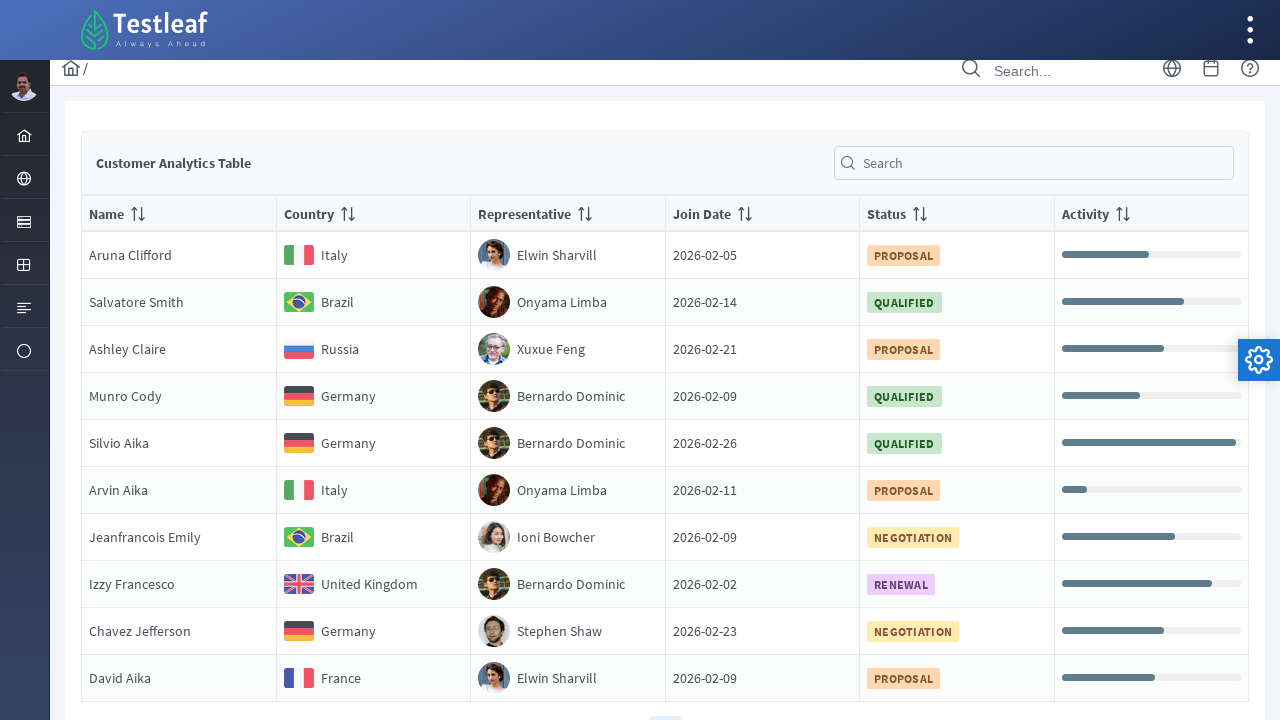

Retrieved country text: Germany
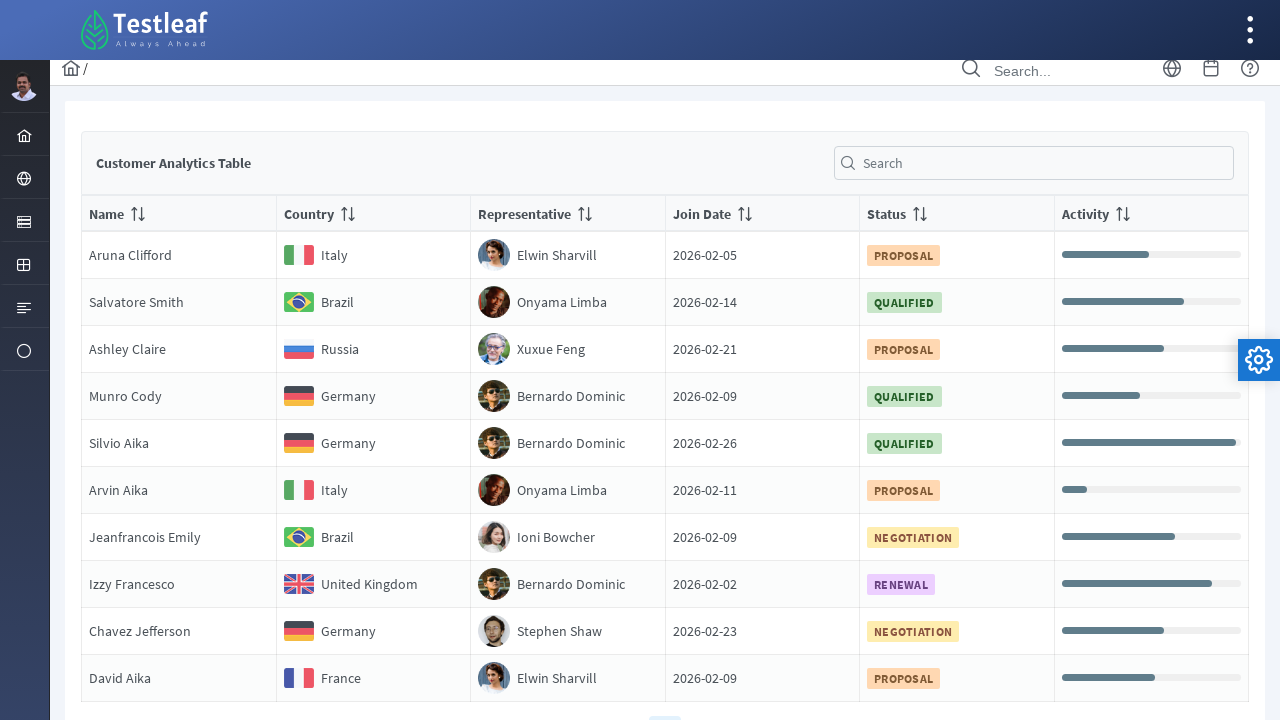

Clicked pagination page 4 at (700, 704) on //*[@class='ui-paginator-pages']//a[4]
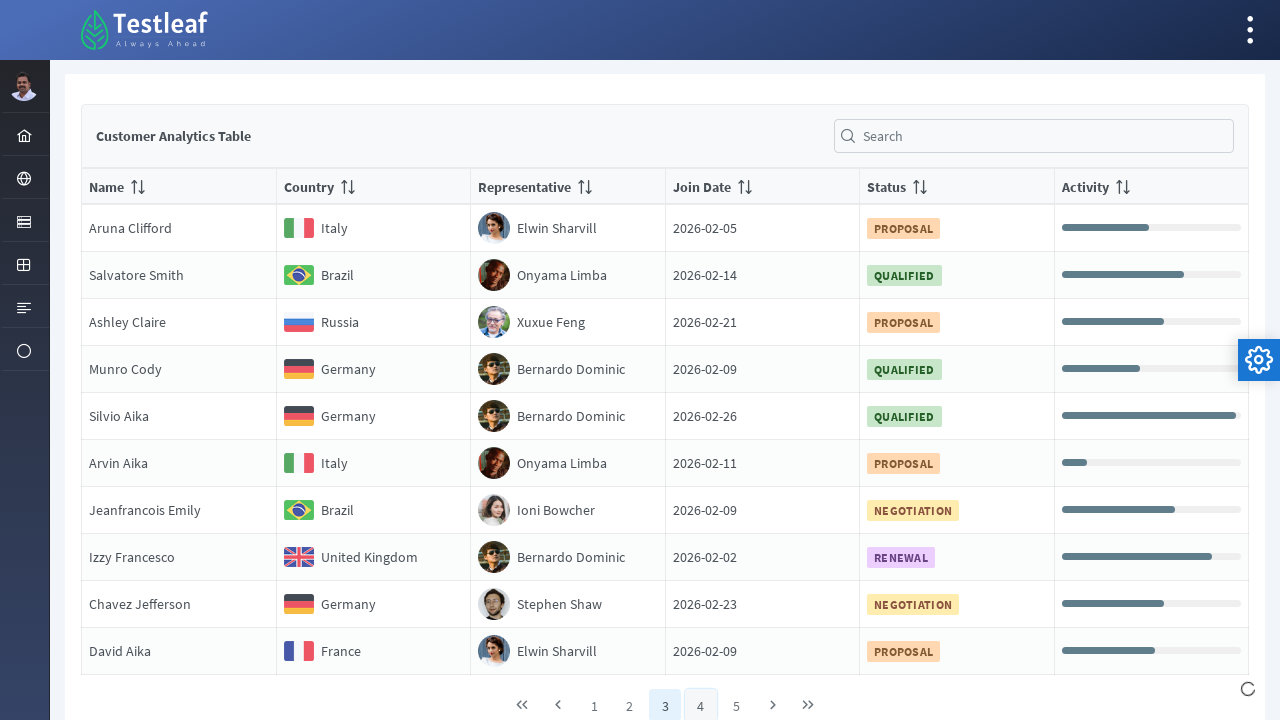

Table rows loaded after page click
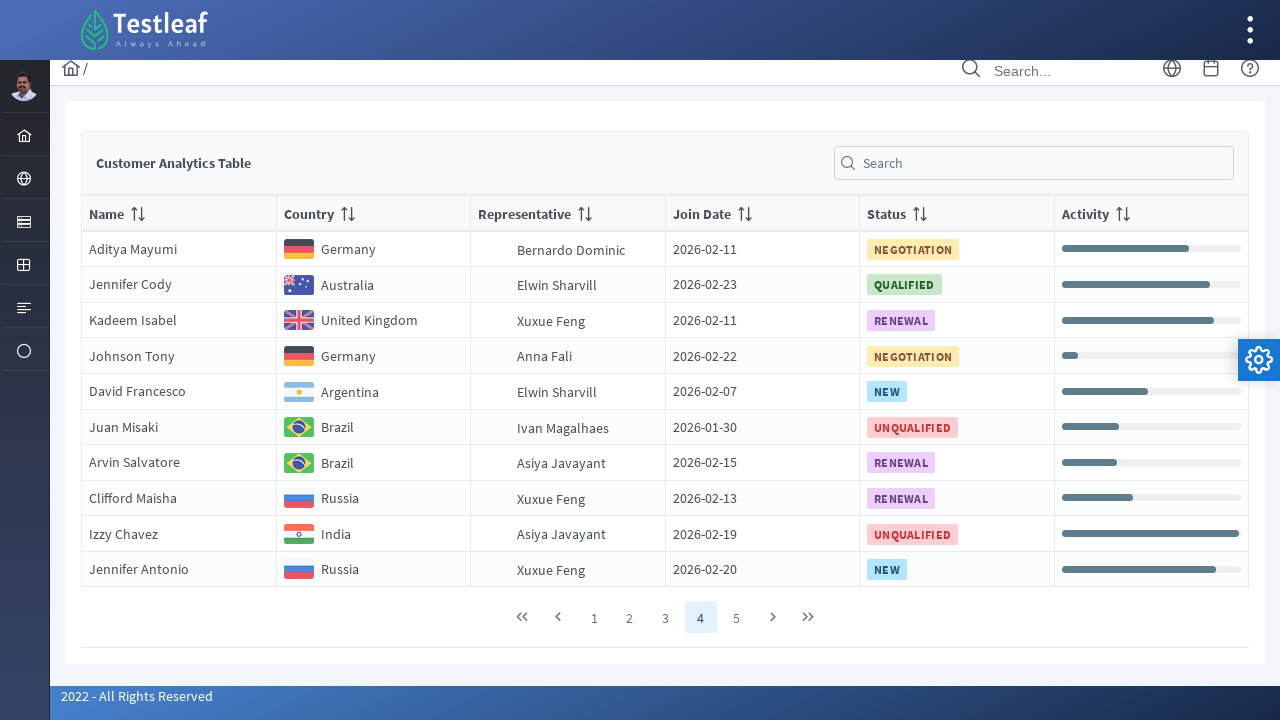

Waited 1000ms for table to fully render
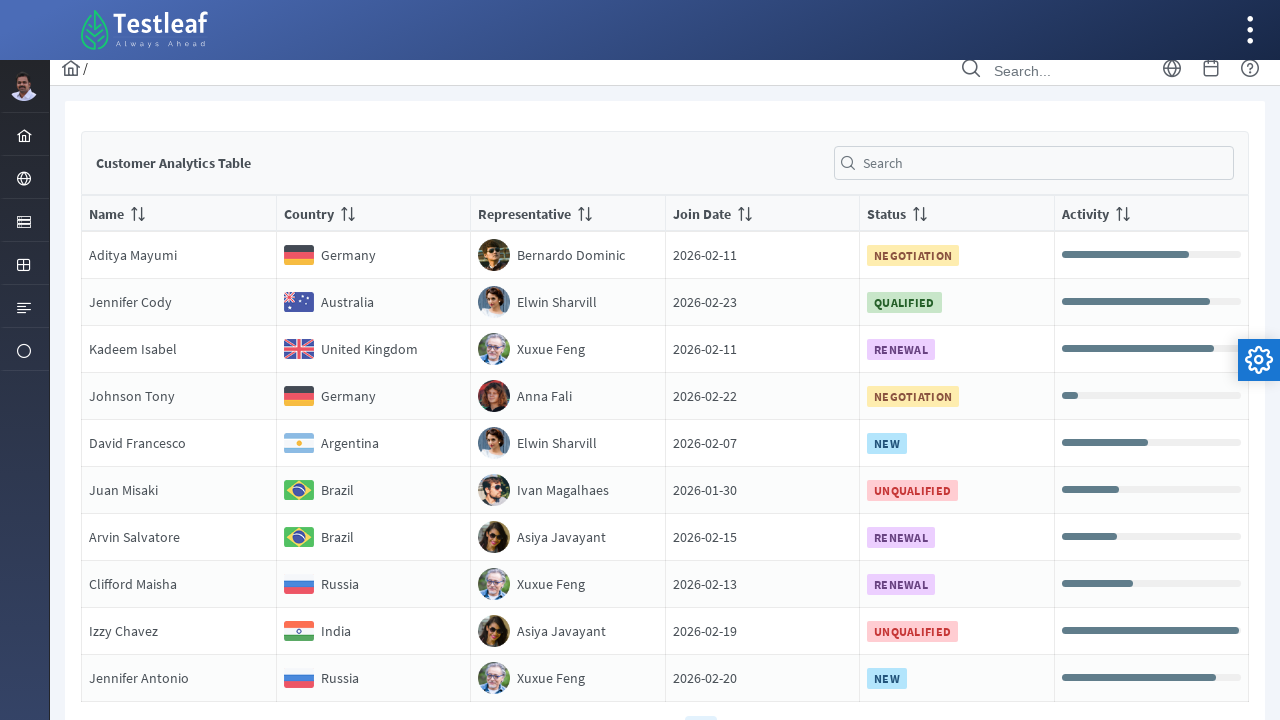

Retrieved 10 rows from current table page
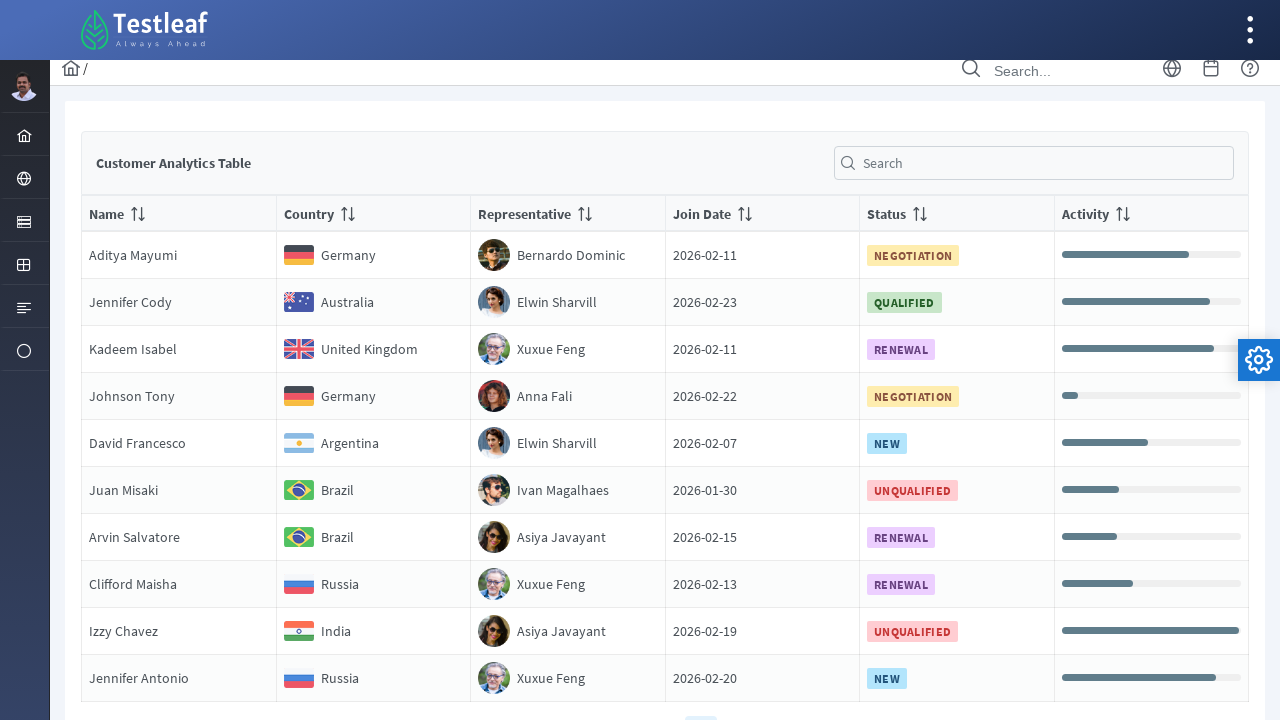

Located country element for row 1
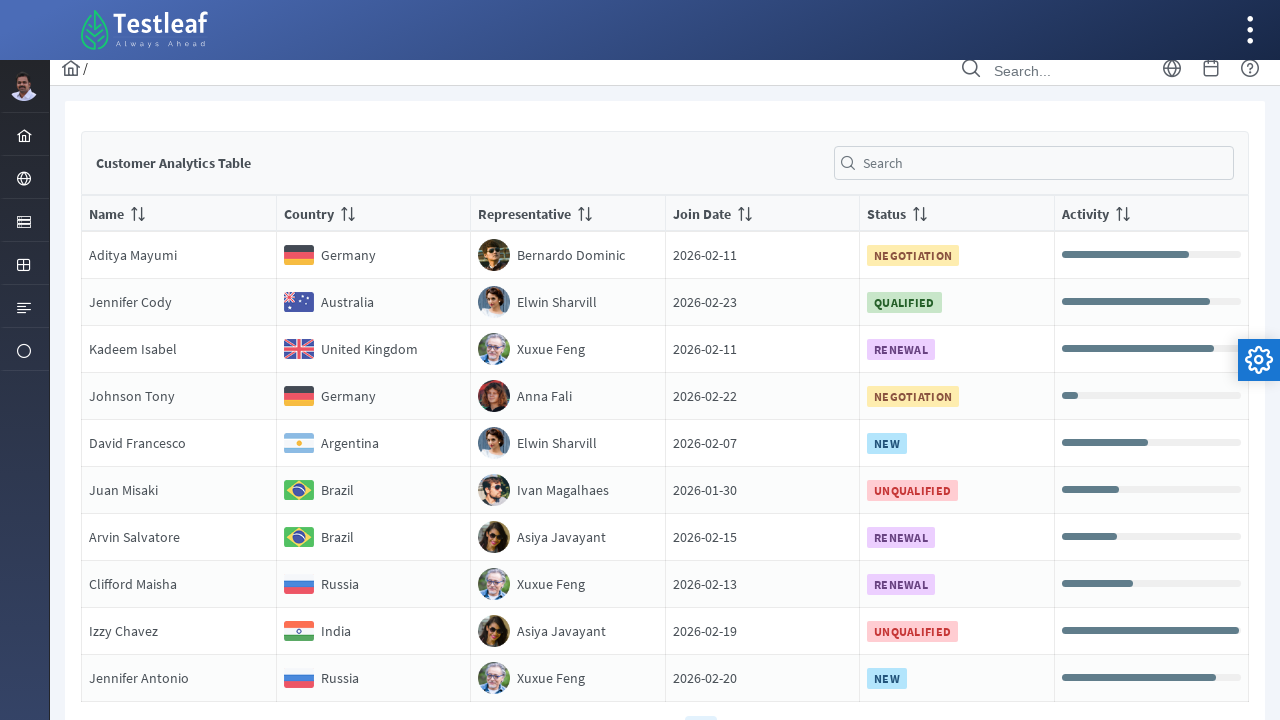

Retrieved country text: Germany
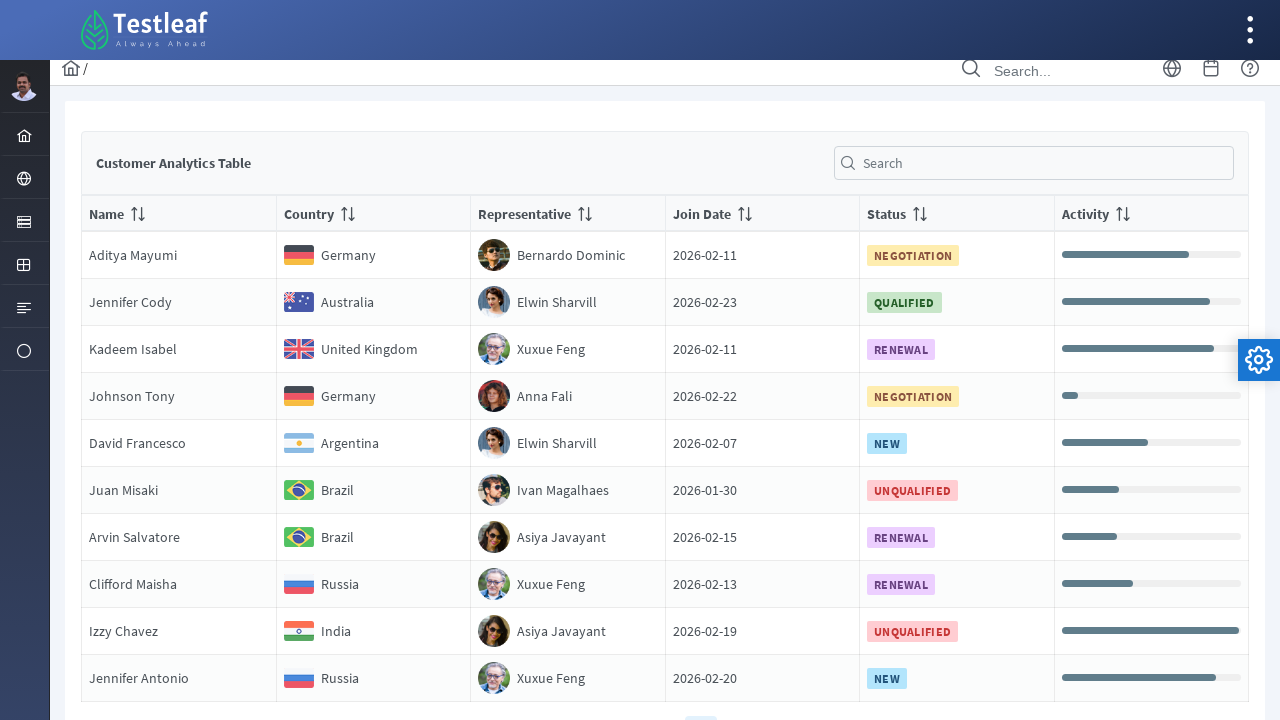

Located country element for row 2
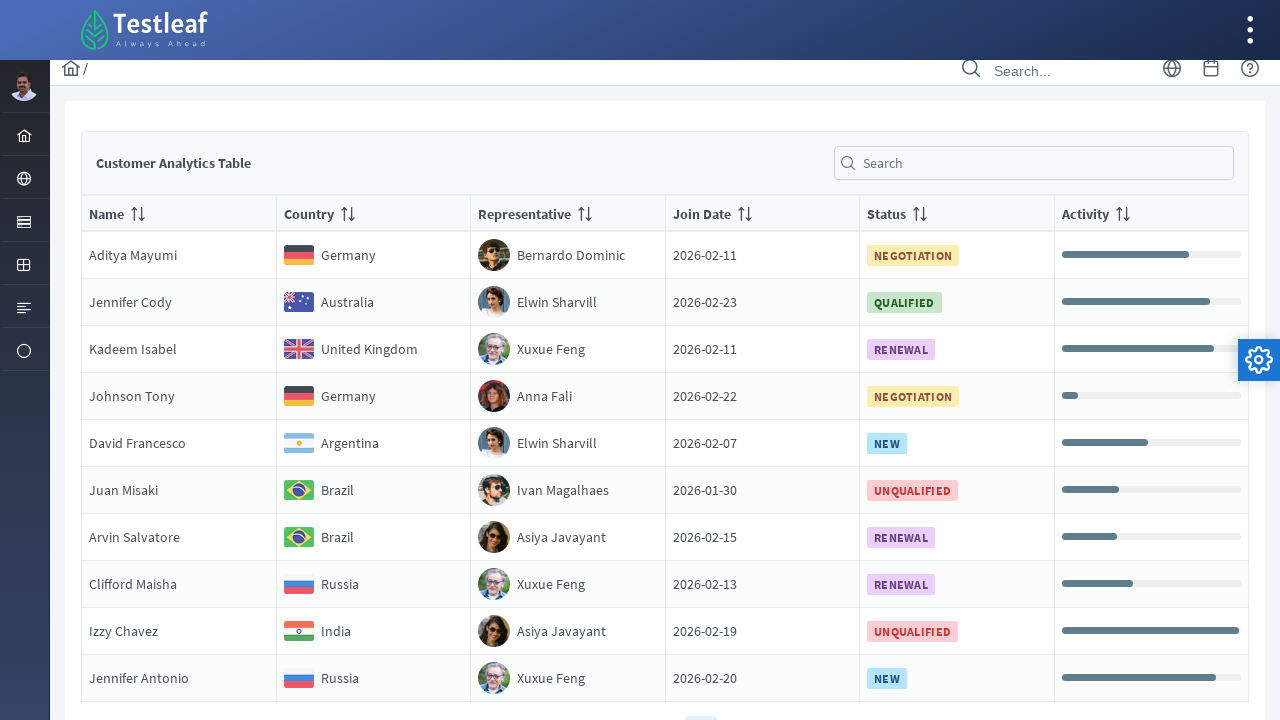

Retrieved country text: Australia
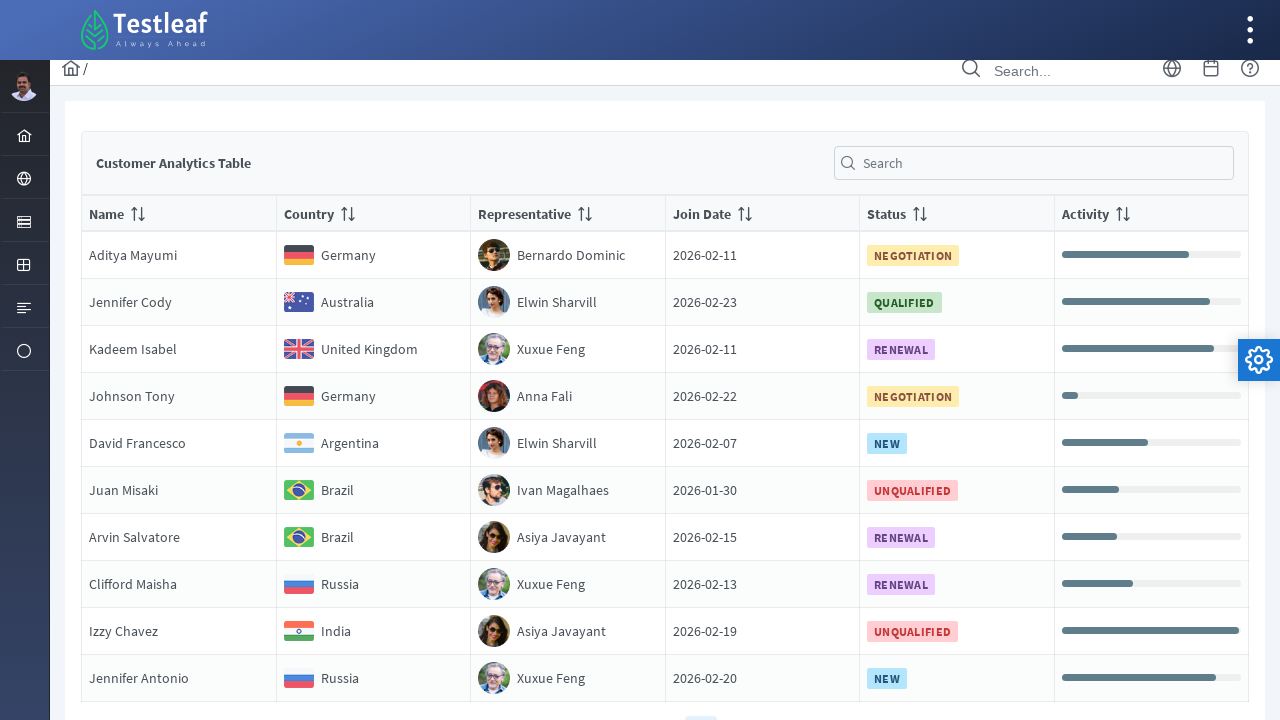

Located country element for row 3
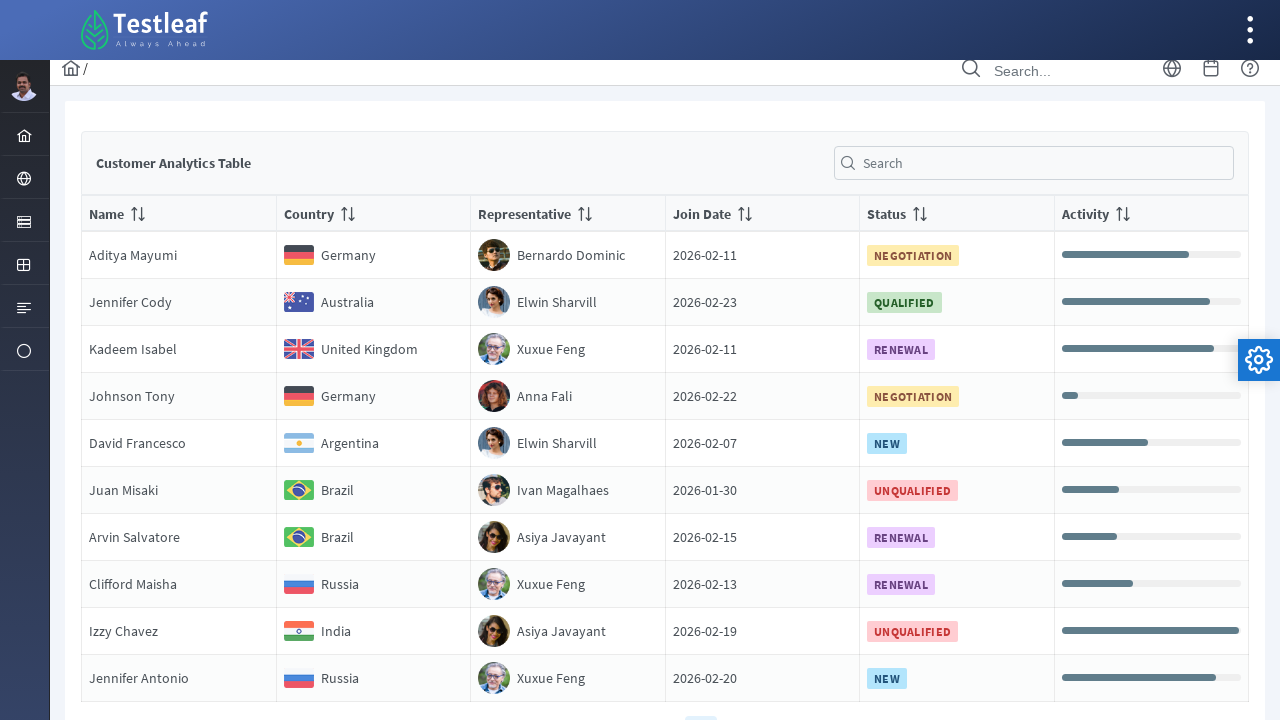

Retrieved country text: United Kingdom
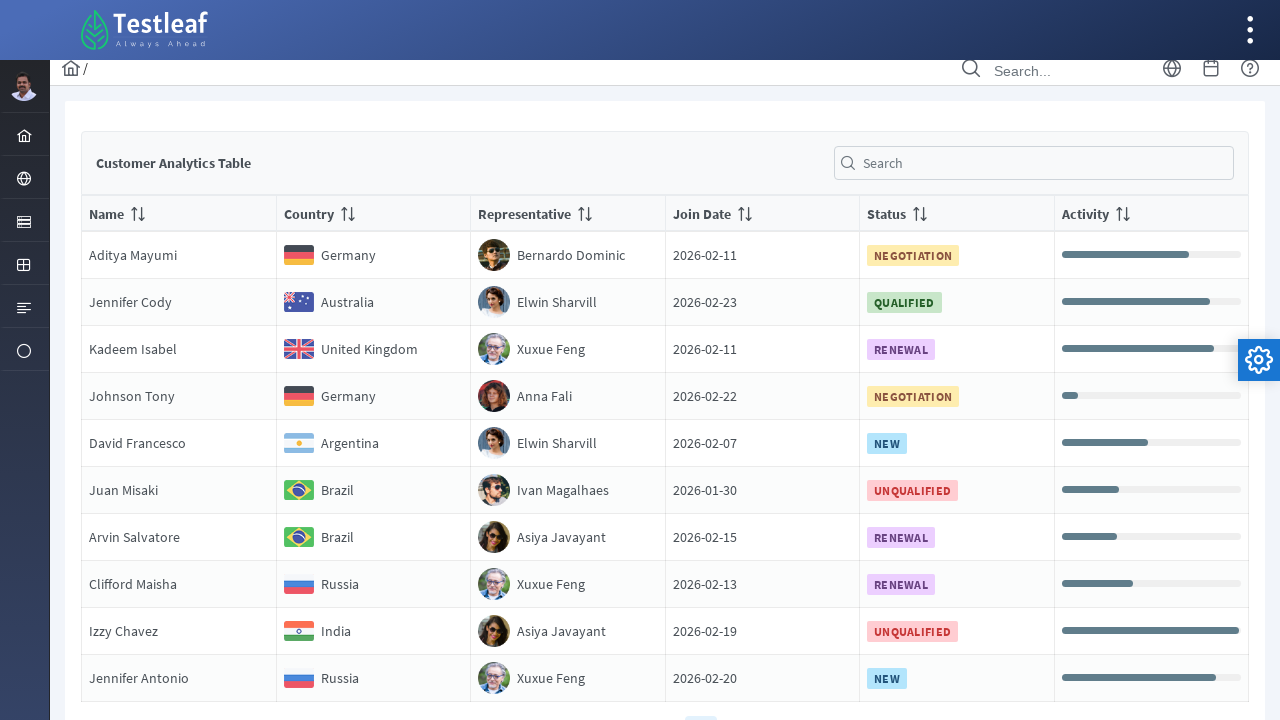

Located country element for row 4
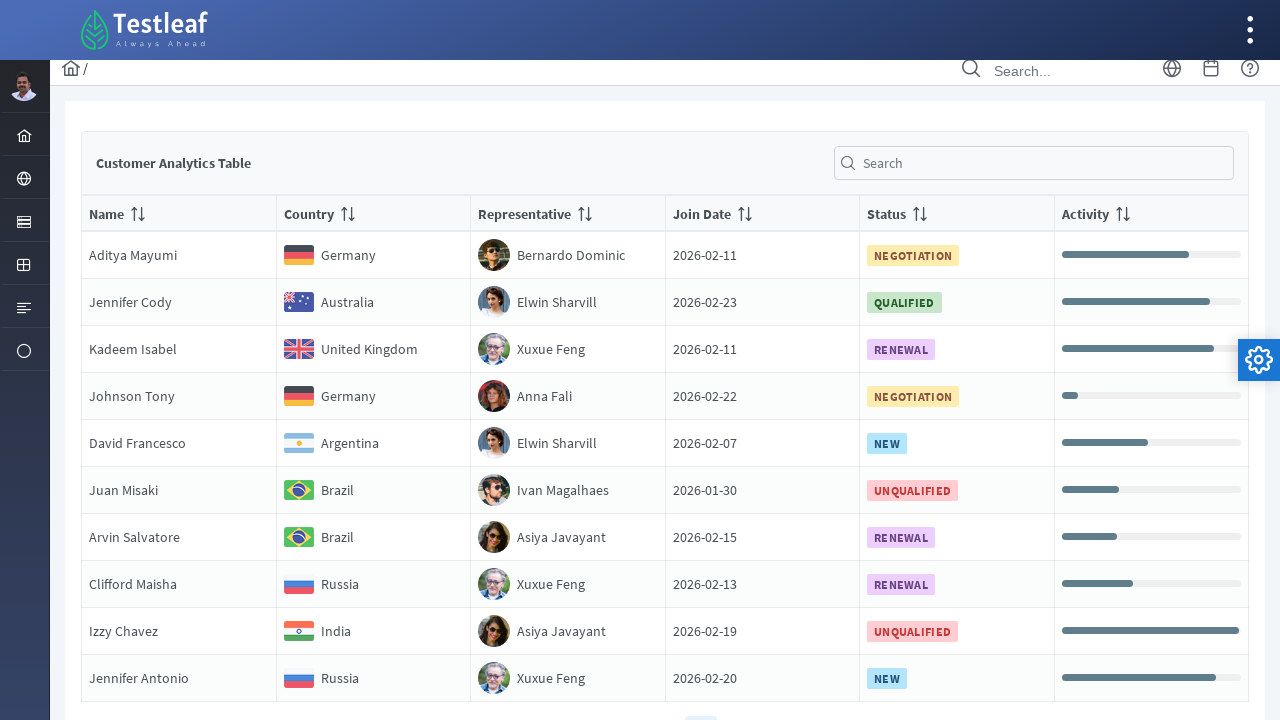

Retrieved country text: Germany
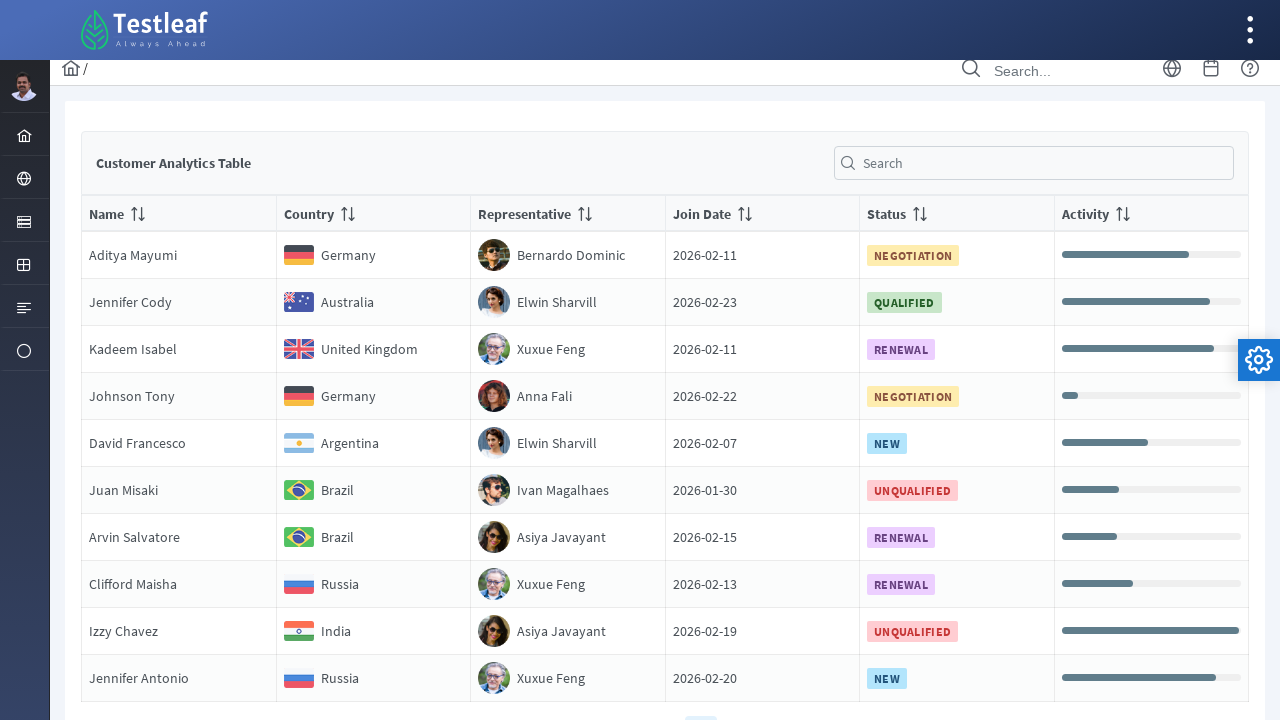

Located country element for row 5
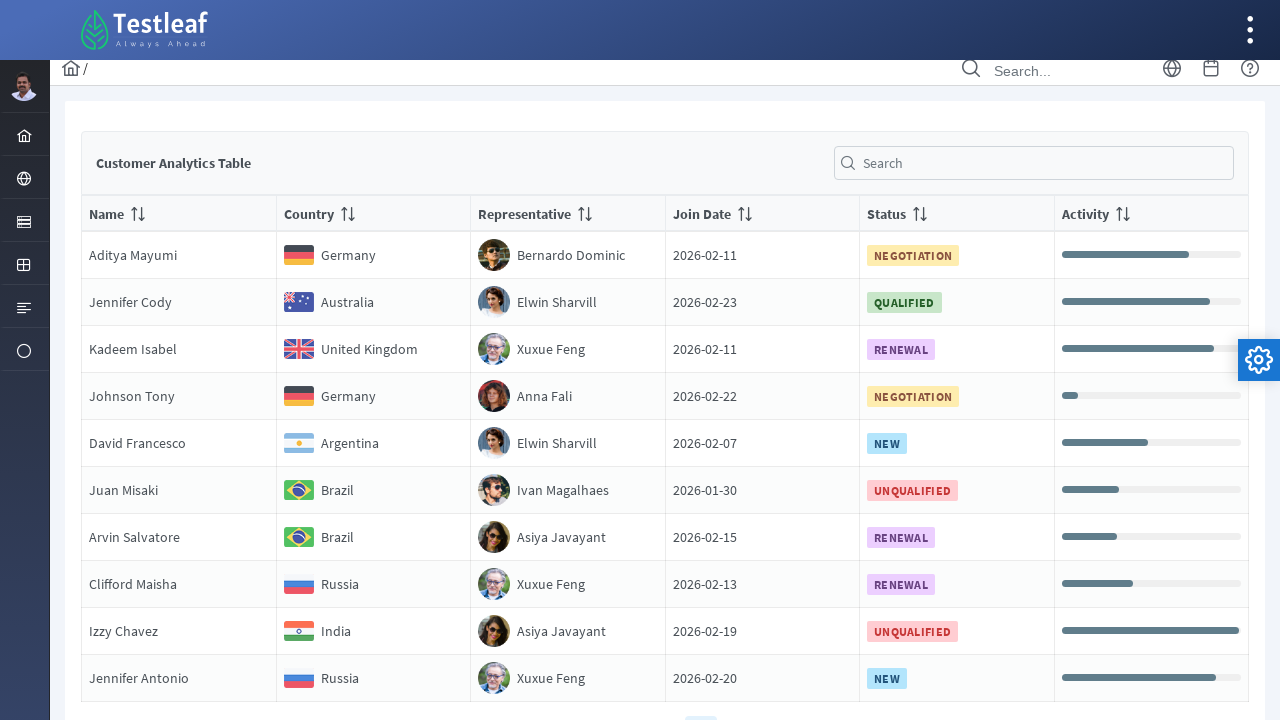

Retrieved country text: Argentina
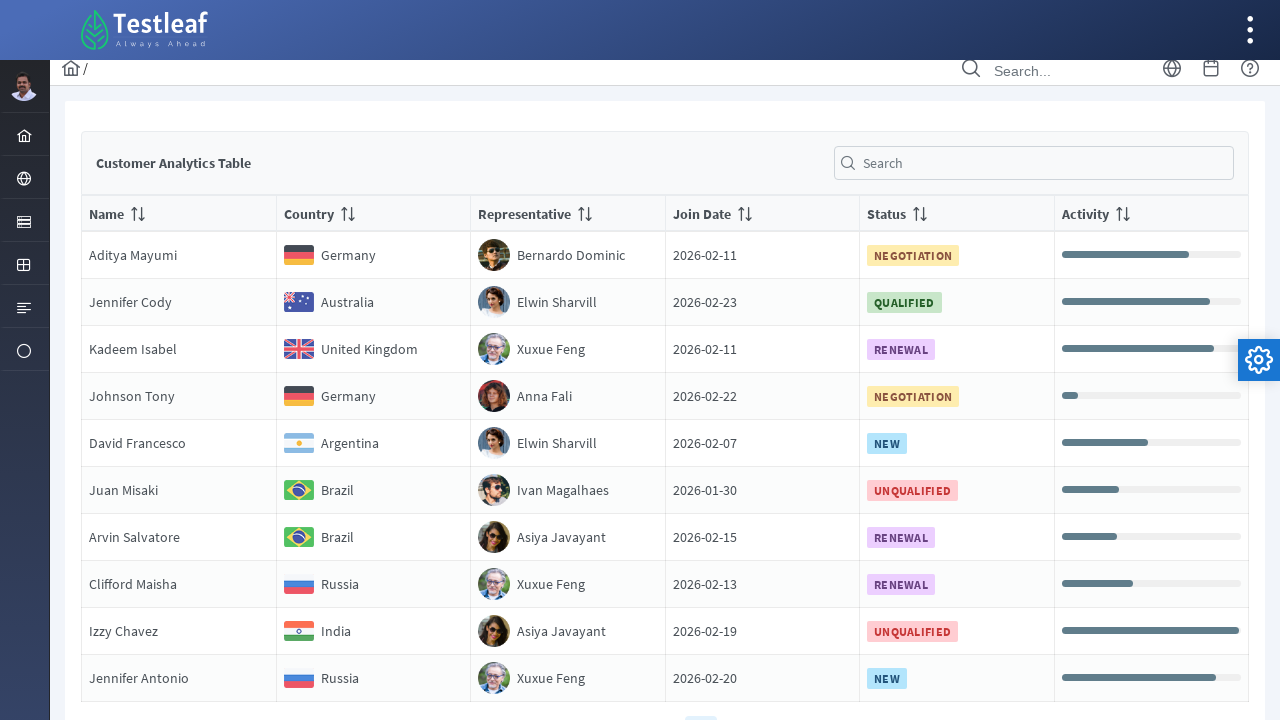

Located country element for row 6
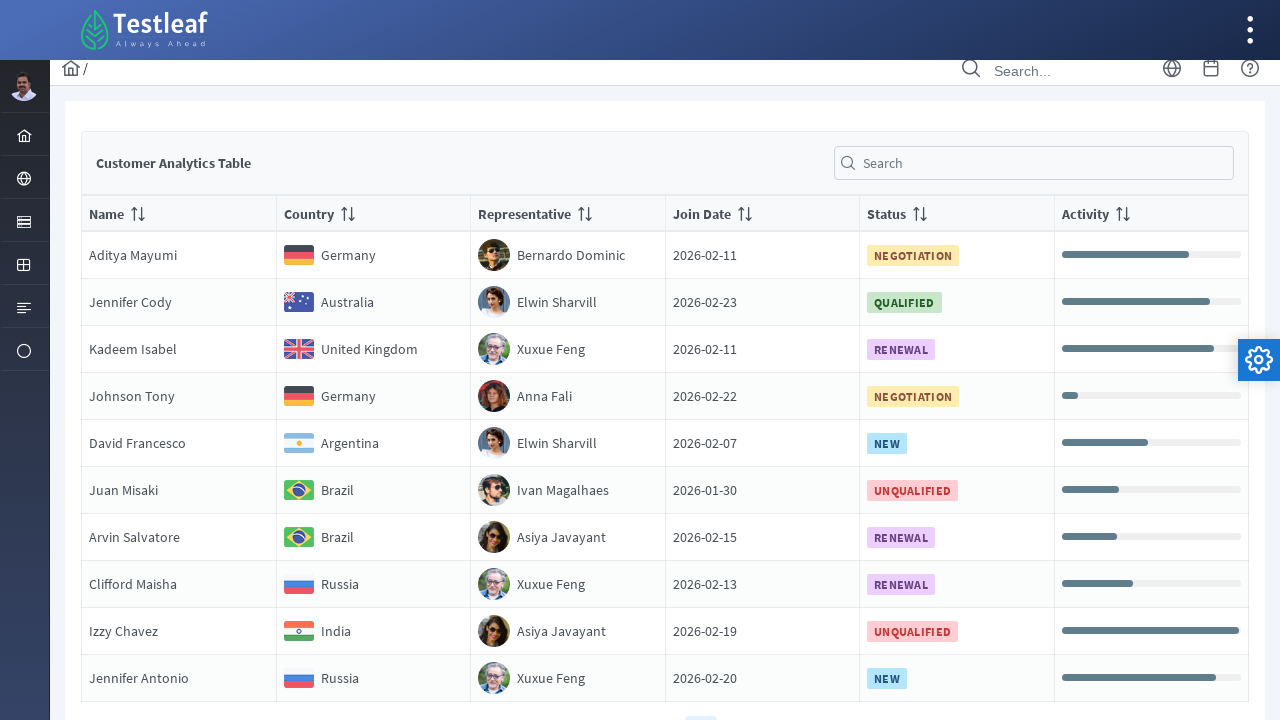

Retrieved country text: Brazil
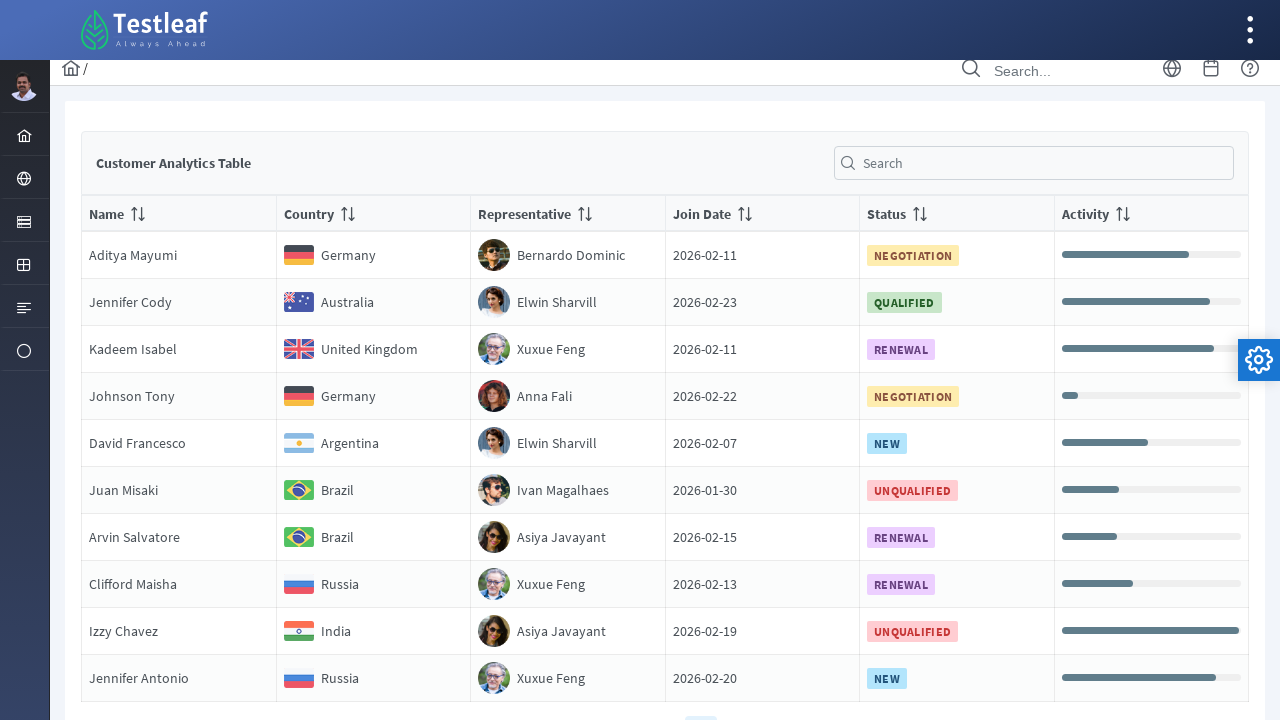

Located country element for row 7
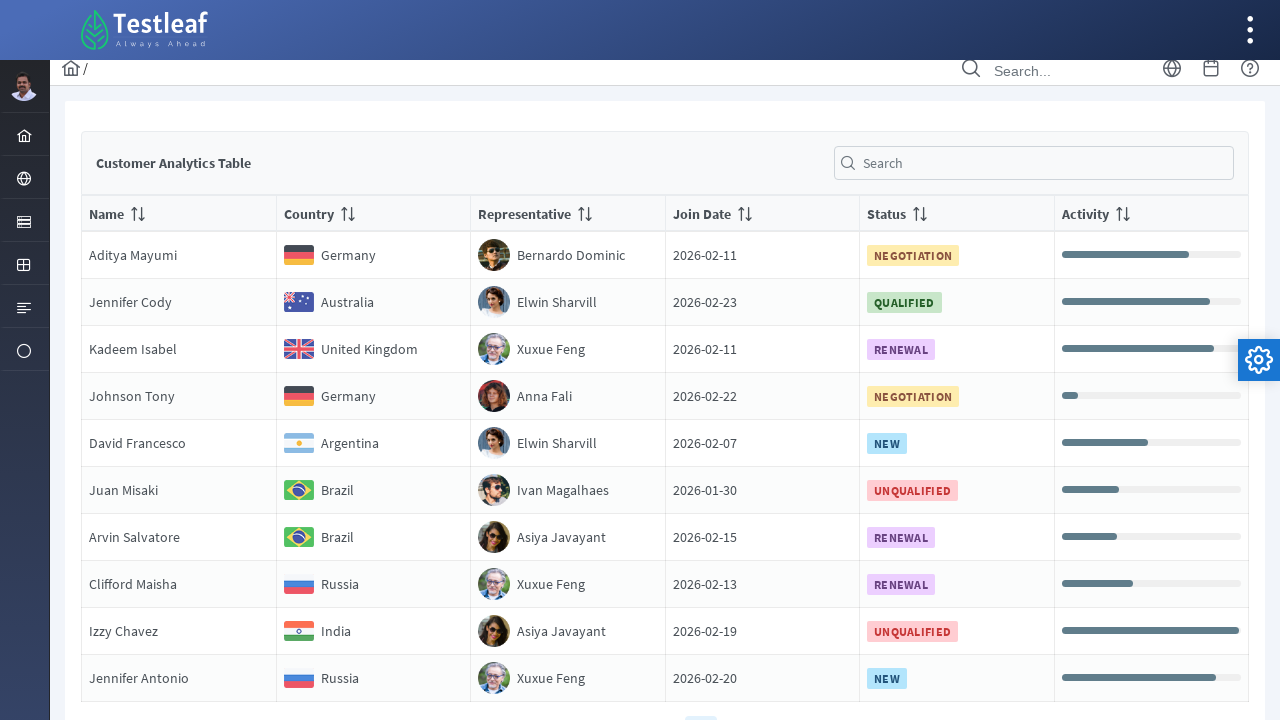

Retrieved country text: Brazil
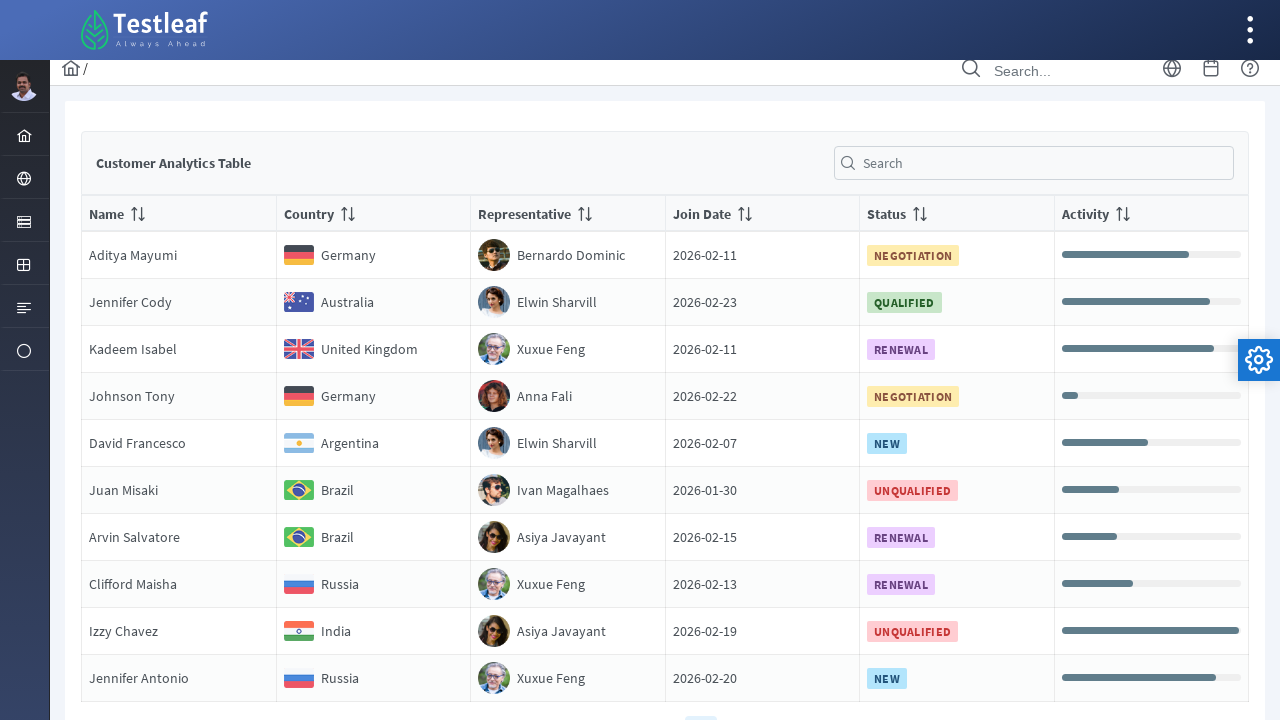

Located country element for row 8
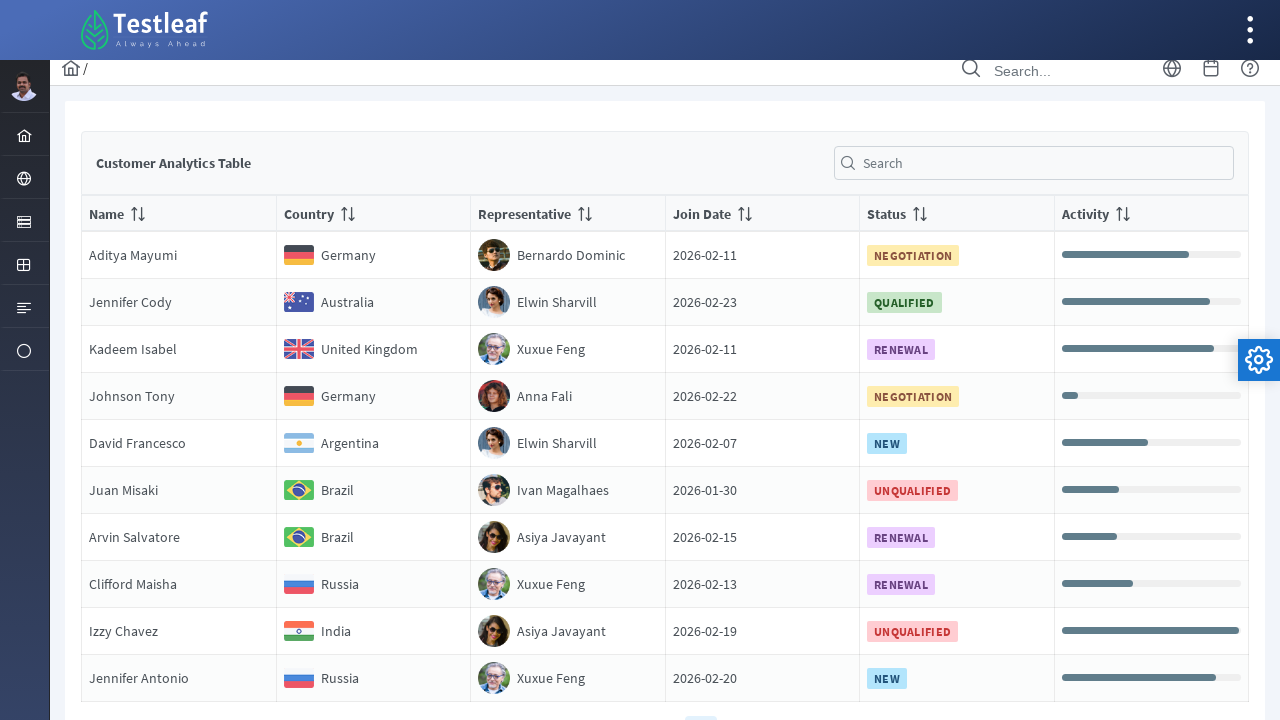

Retrieved country text: Russia
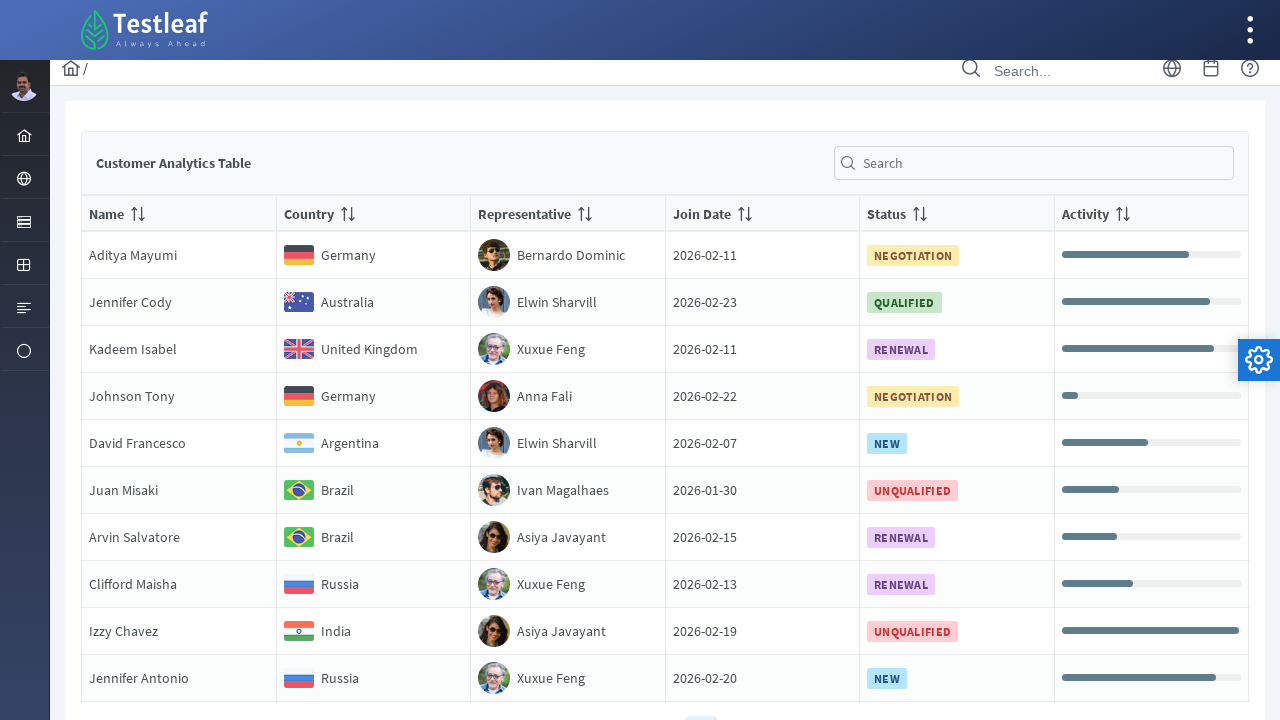

Located country element for row 9
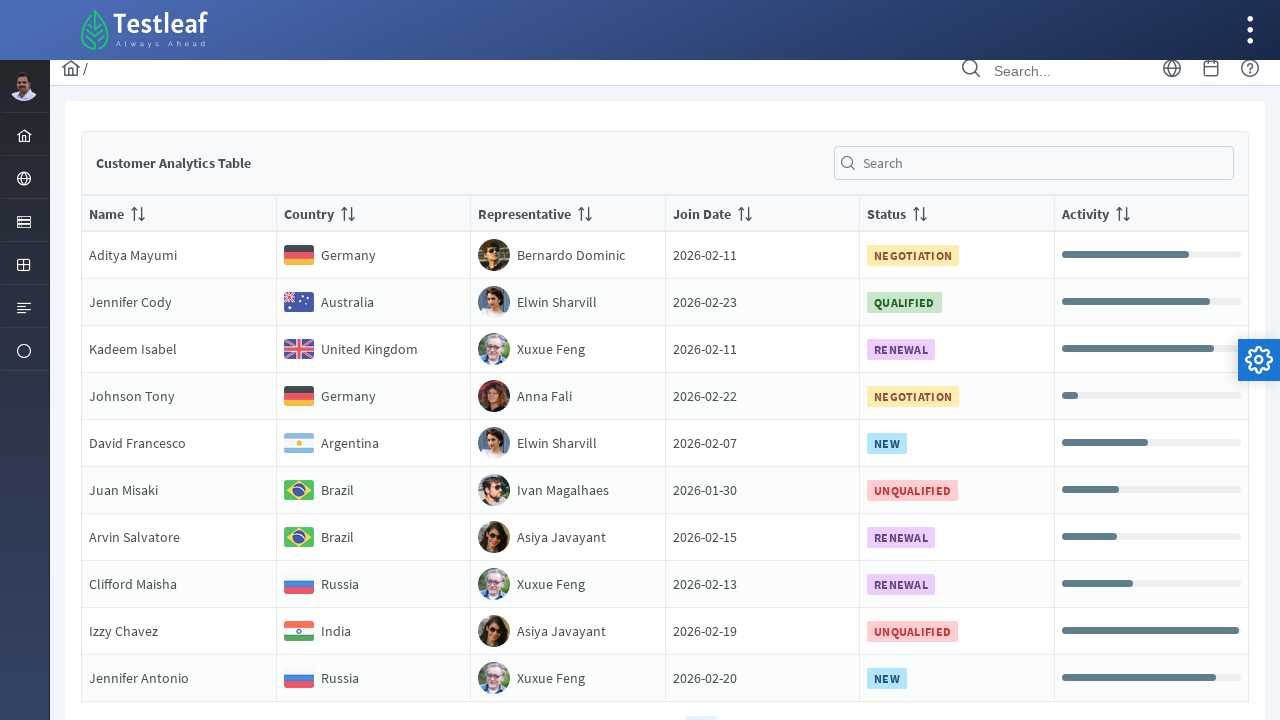

Retrieved country text: India
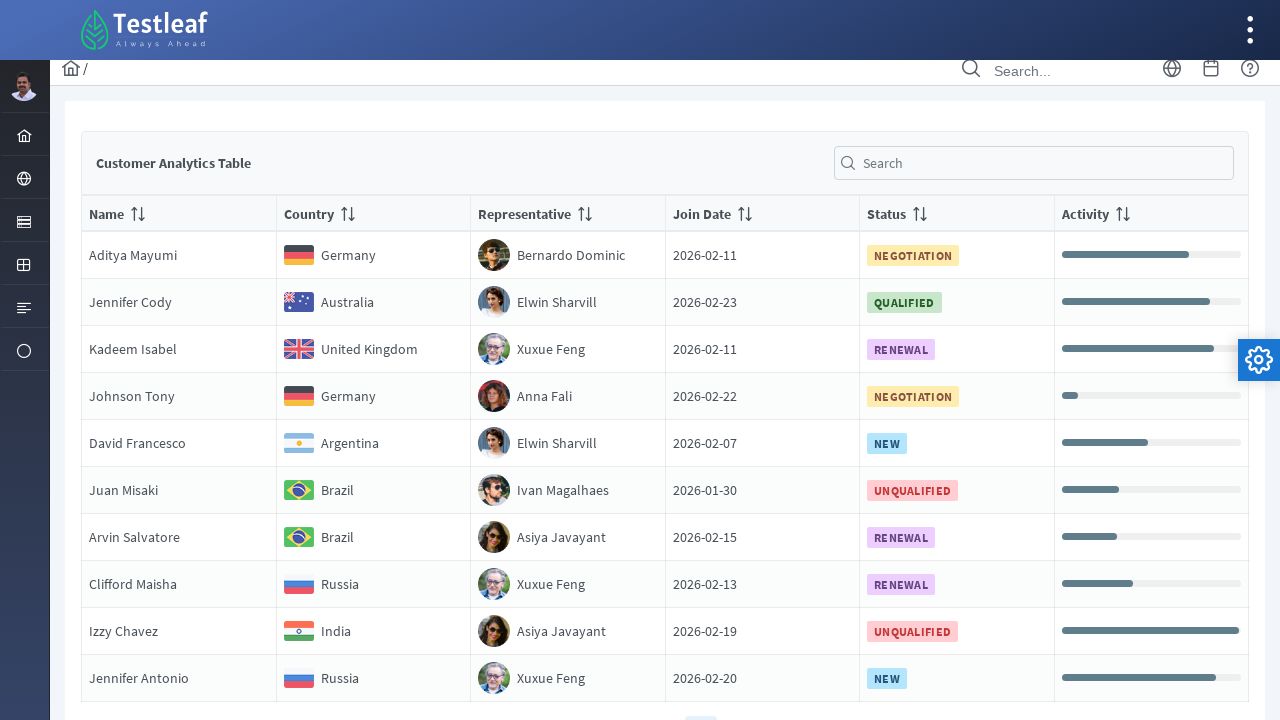

Found matching entry for India: NameIzzy Chavez
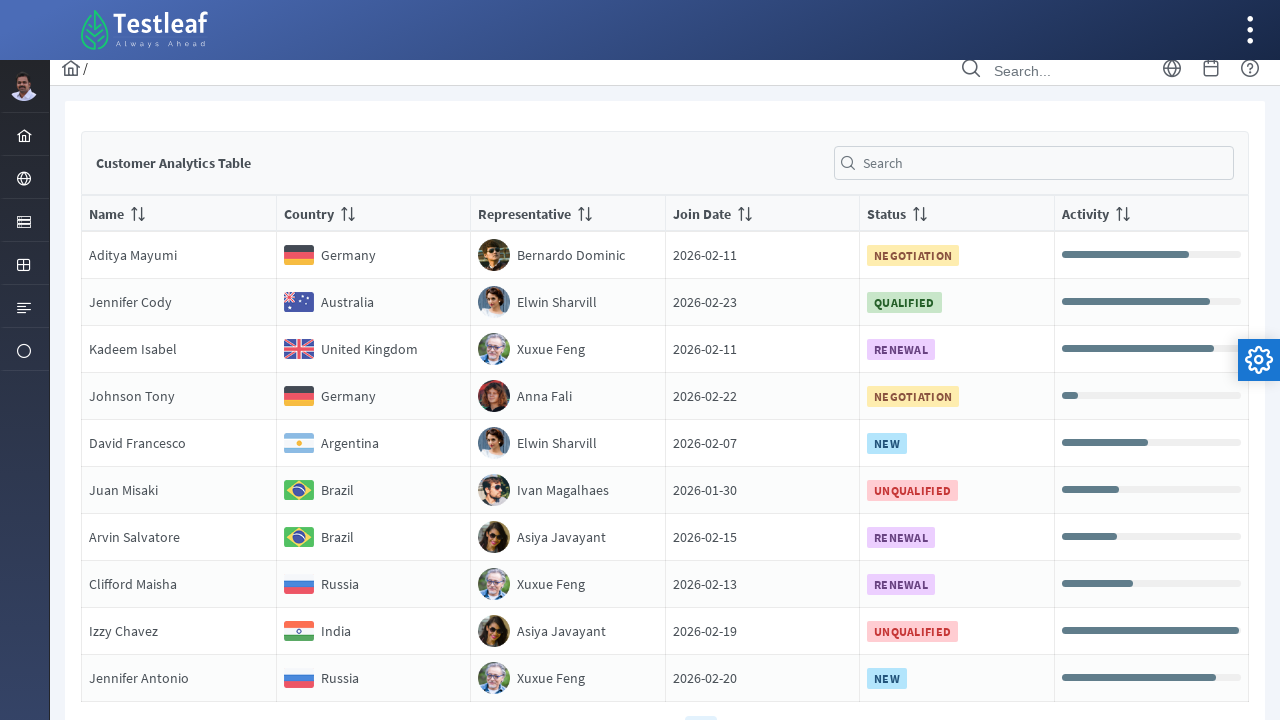

Clicked pagination page 5 at (736, 704) on //*[@class='ui-paginator-pages']//a[5]
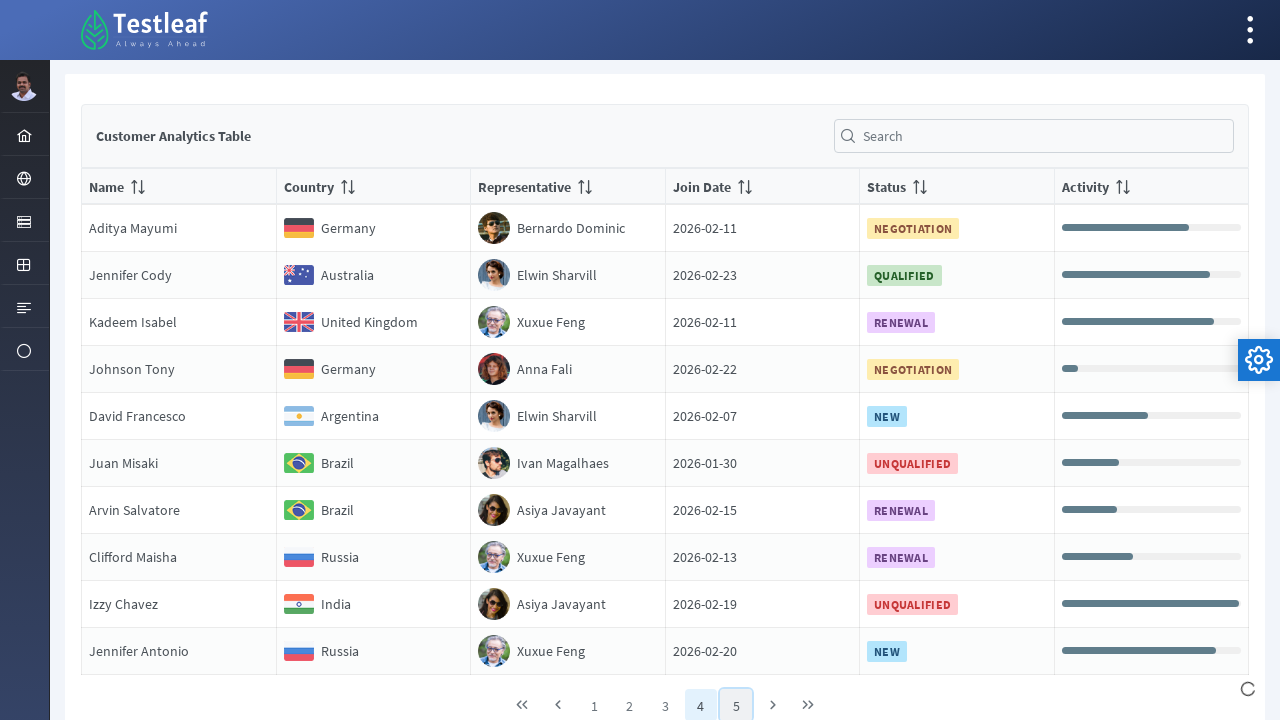

Table rows loaded after page click
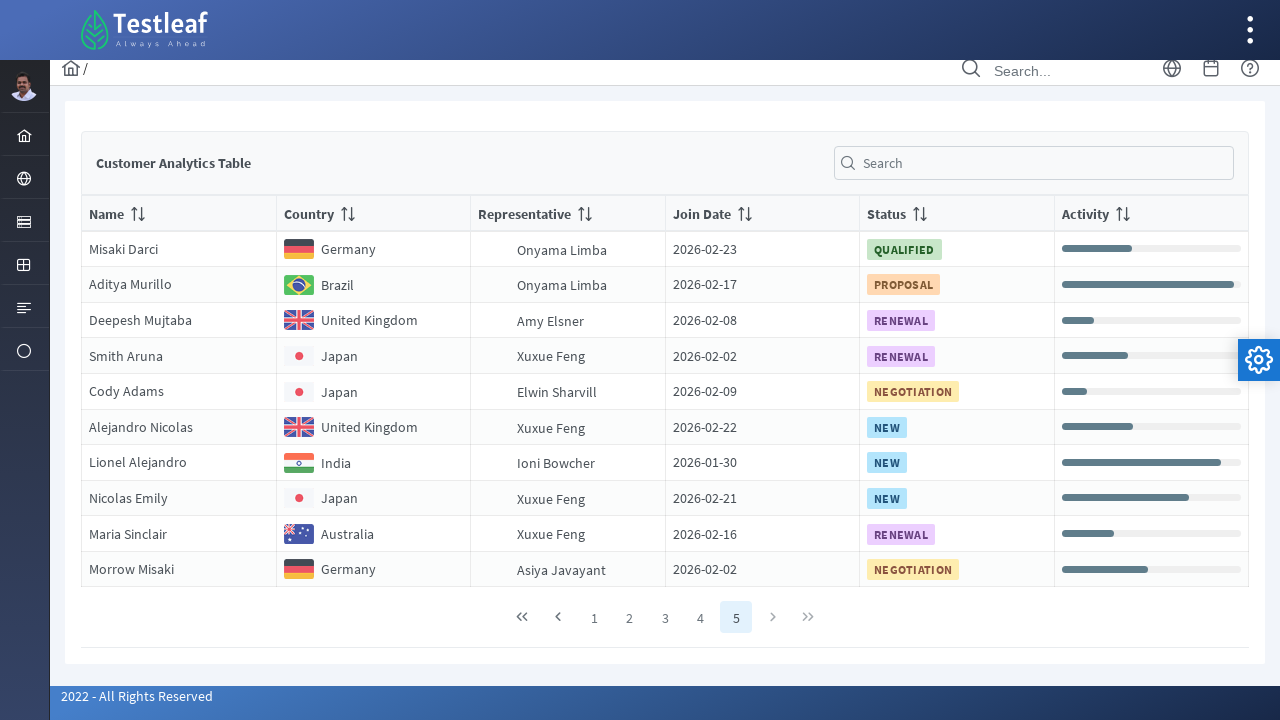

Waited 1000ms for table to fully render
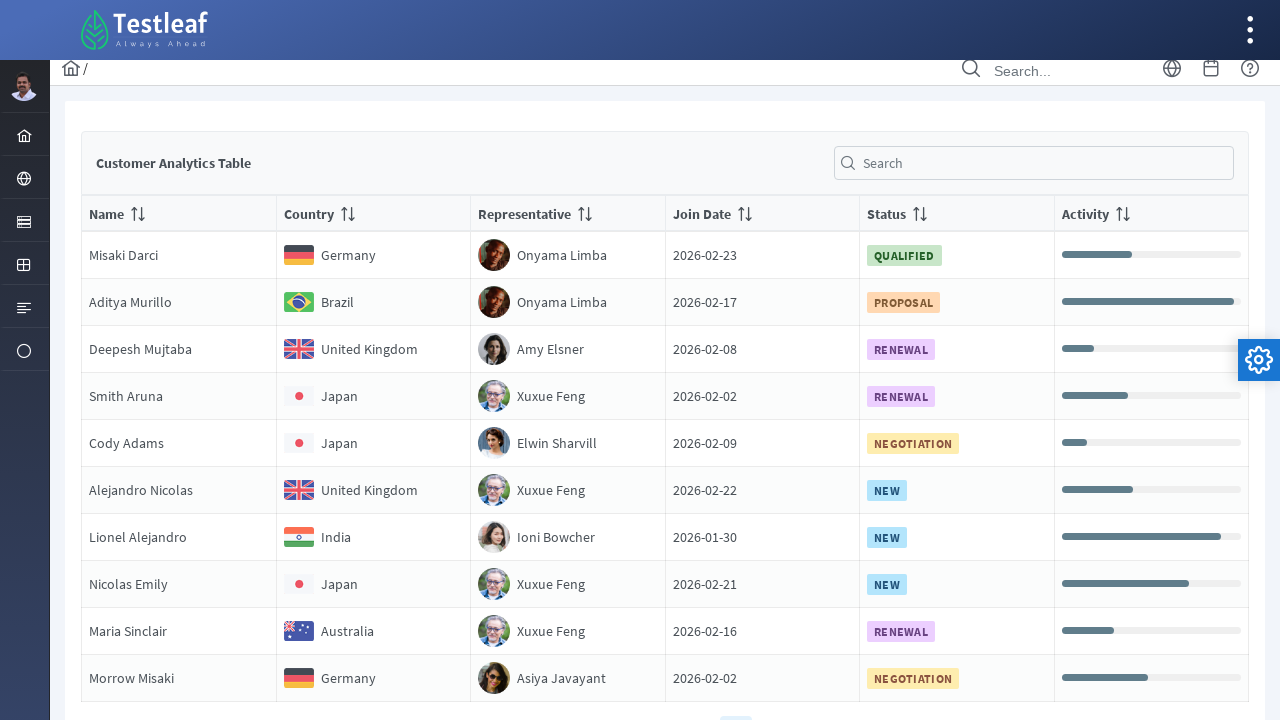

Retrieved 10 rows from current table page
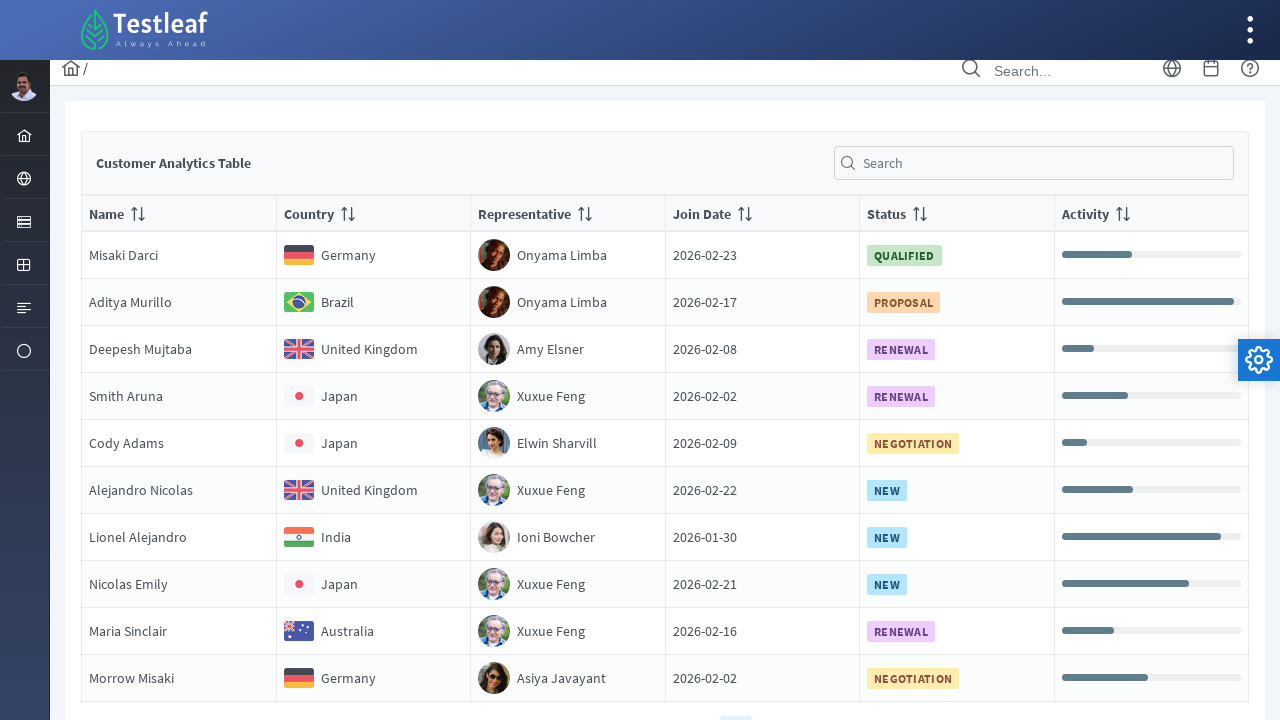

Located country element for row 1
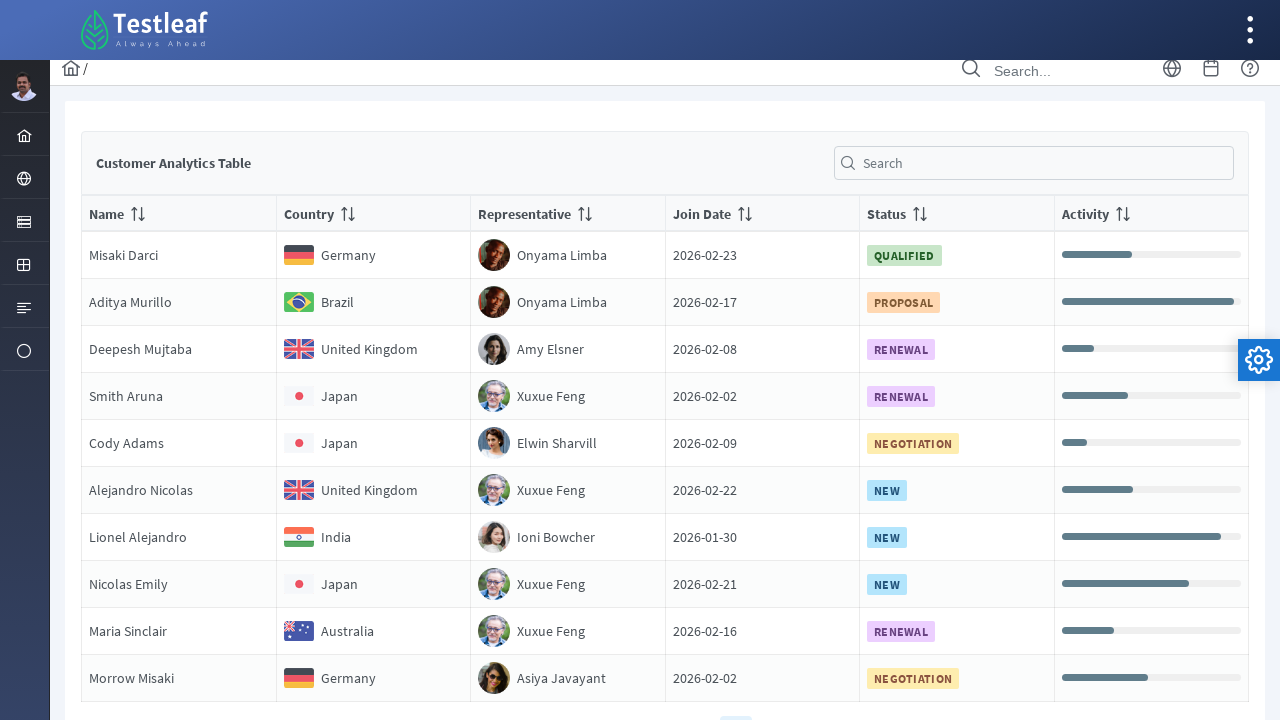

Retrieved country text: Germany
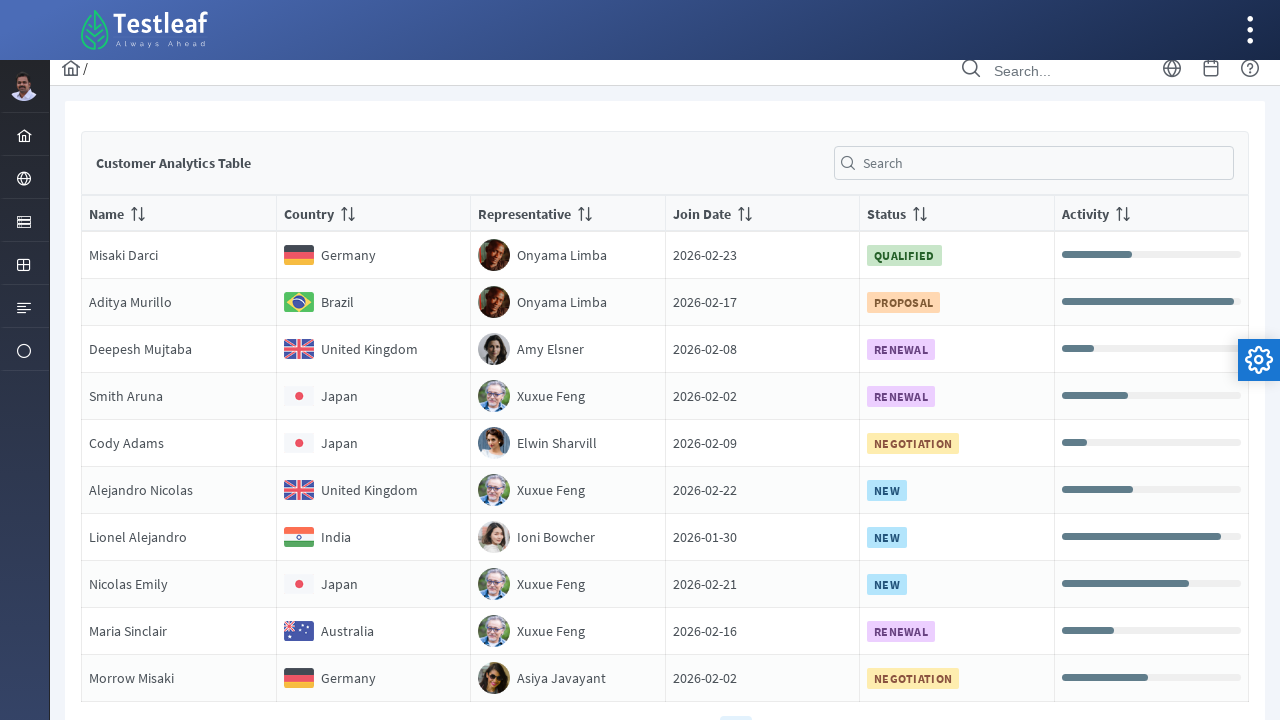

Located country element for row 2
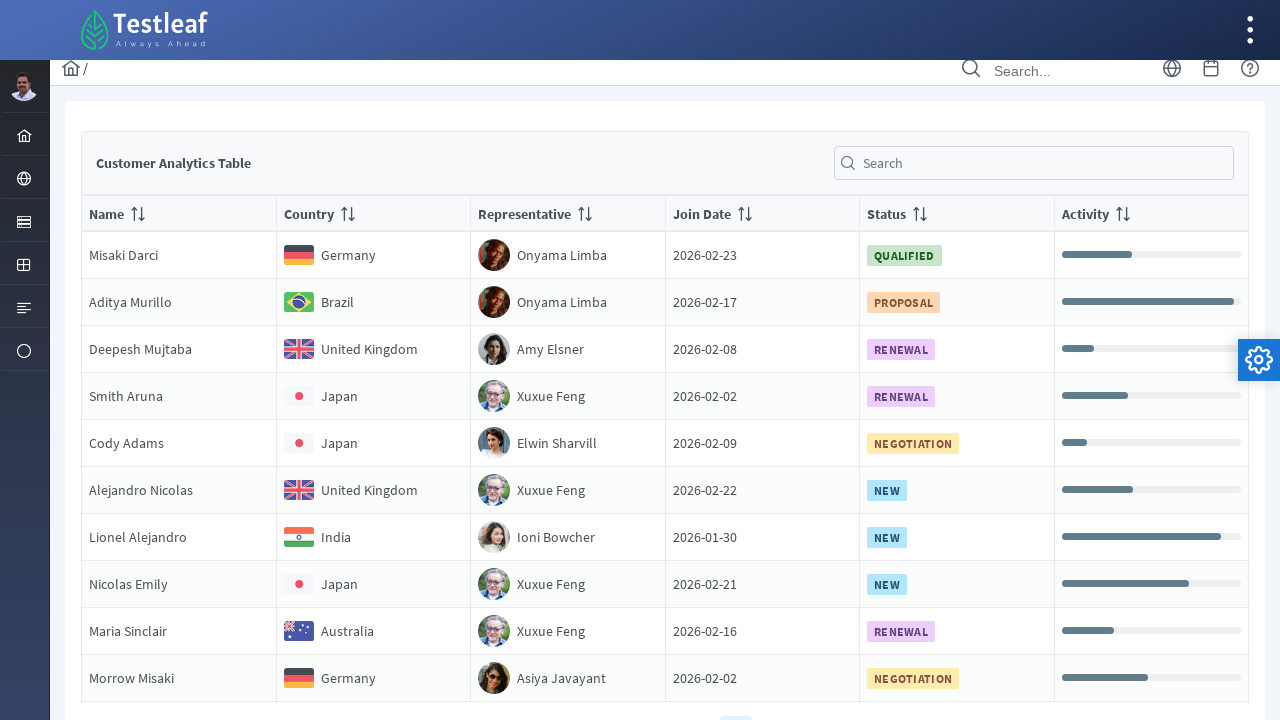

Retrieved country text: Brazil
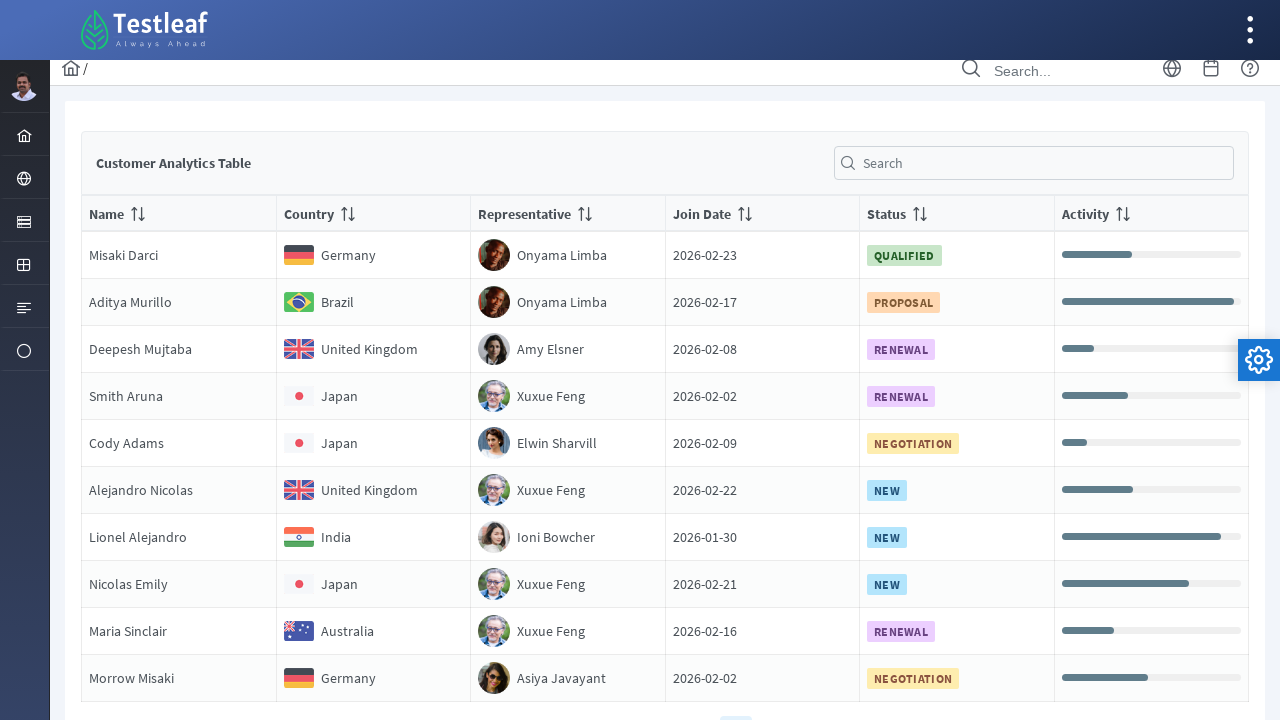

Located country element for row 3
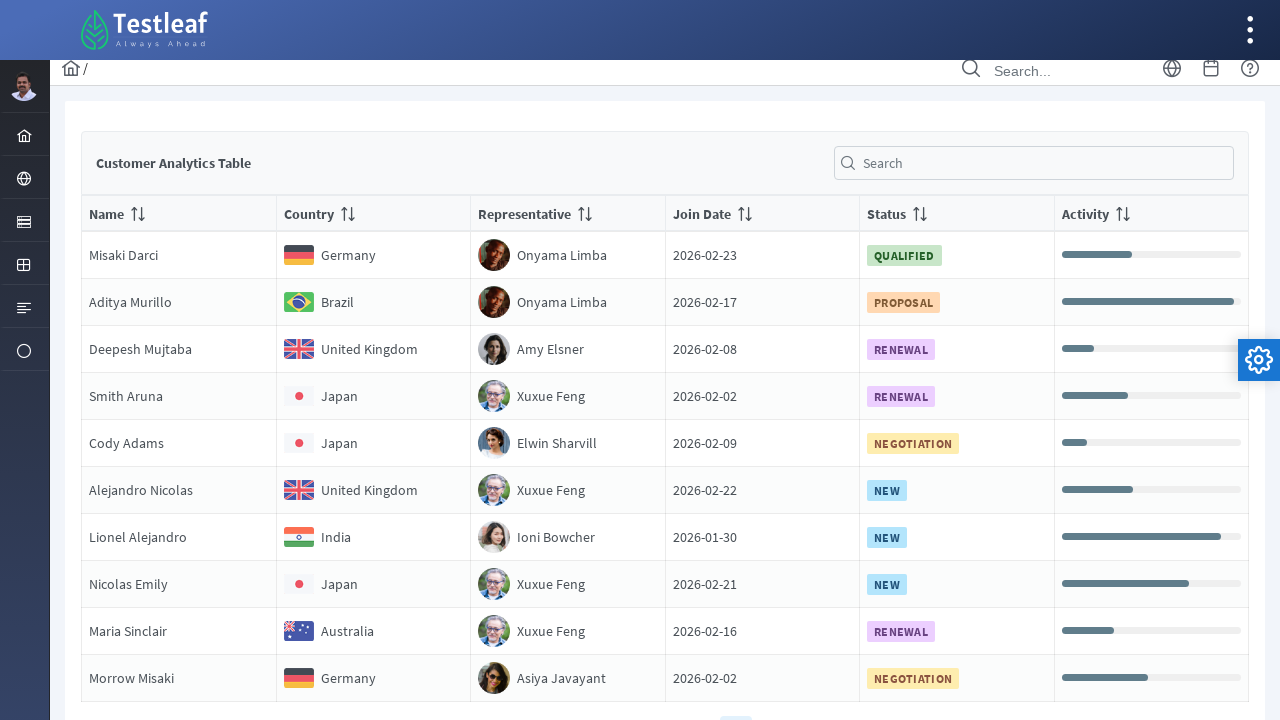

Retrieved country text: United Kingdom
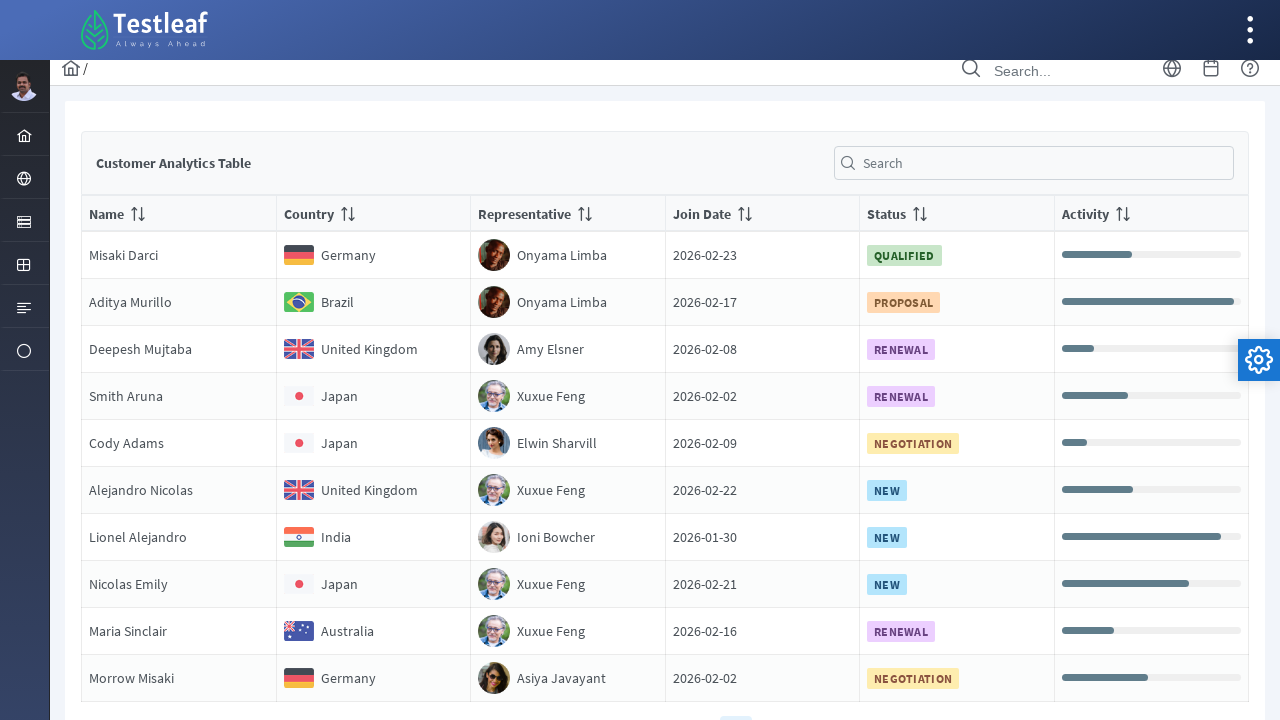

Located country element for row 4
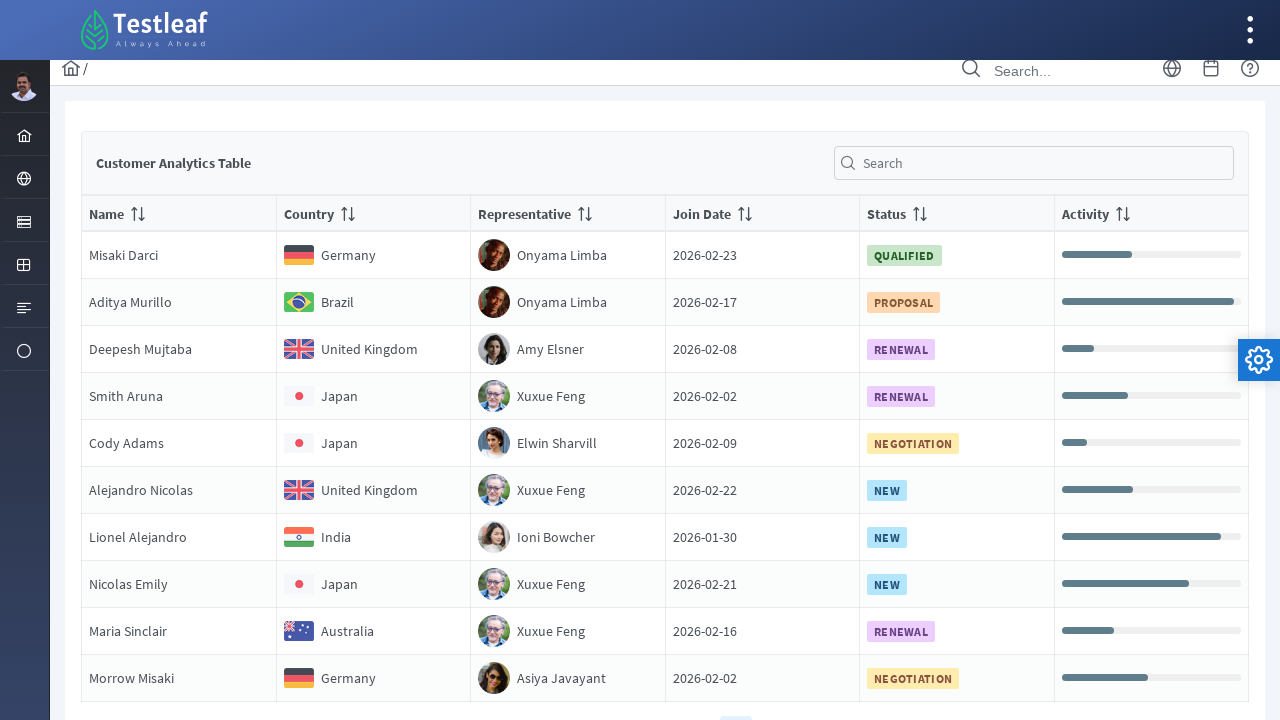

Retrieved country text: Japan
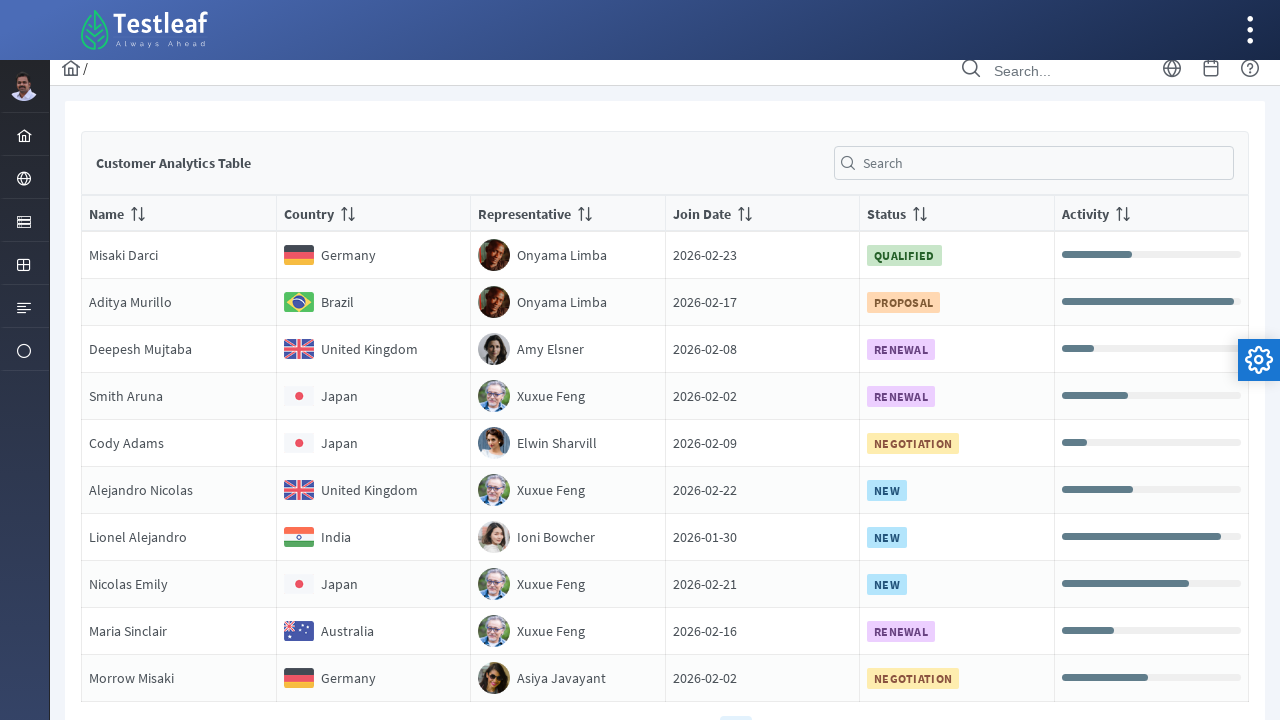

Located country element for row 5
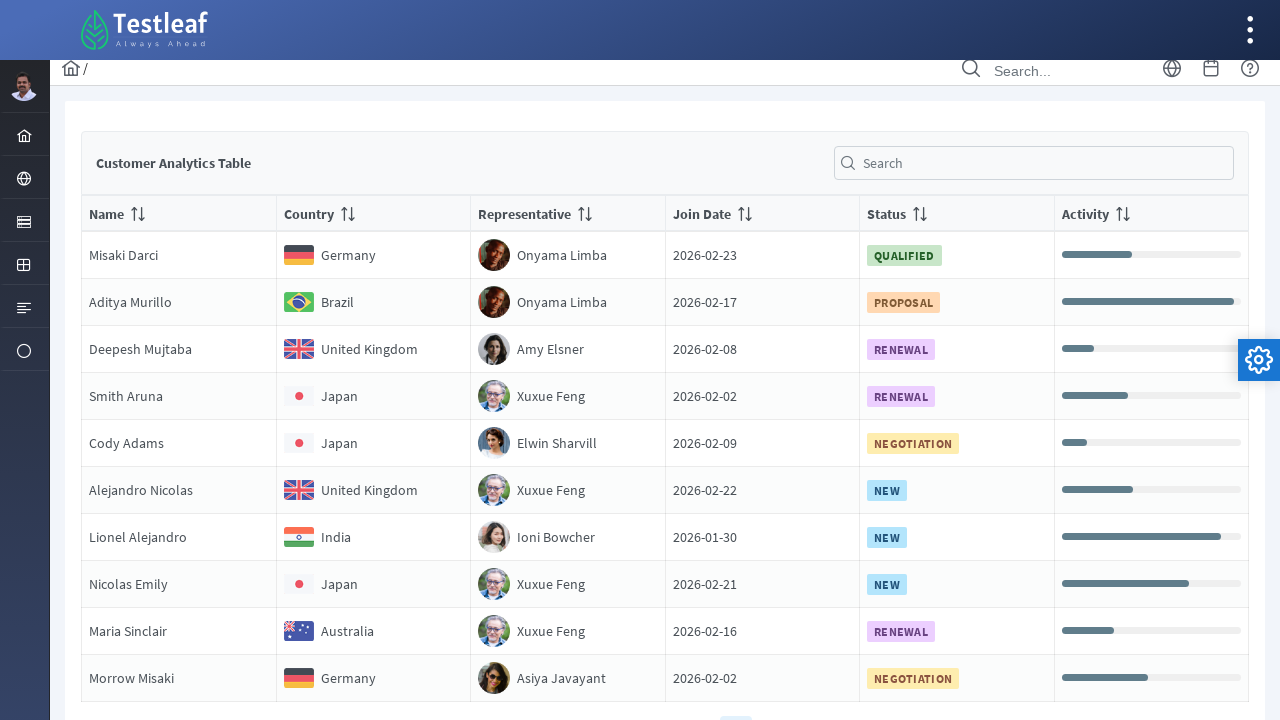

Retrieved country text: Japan
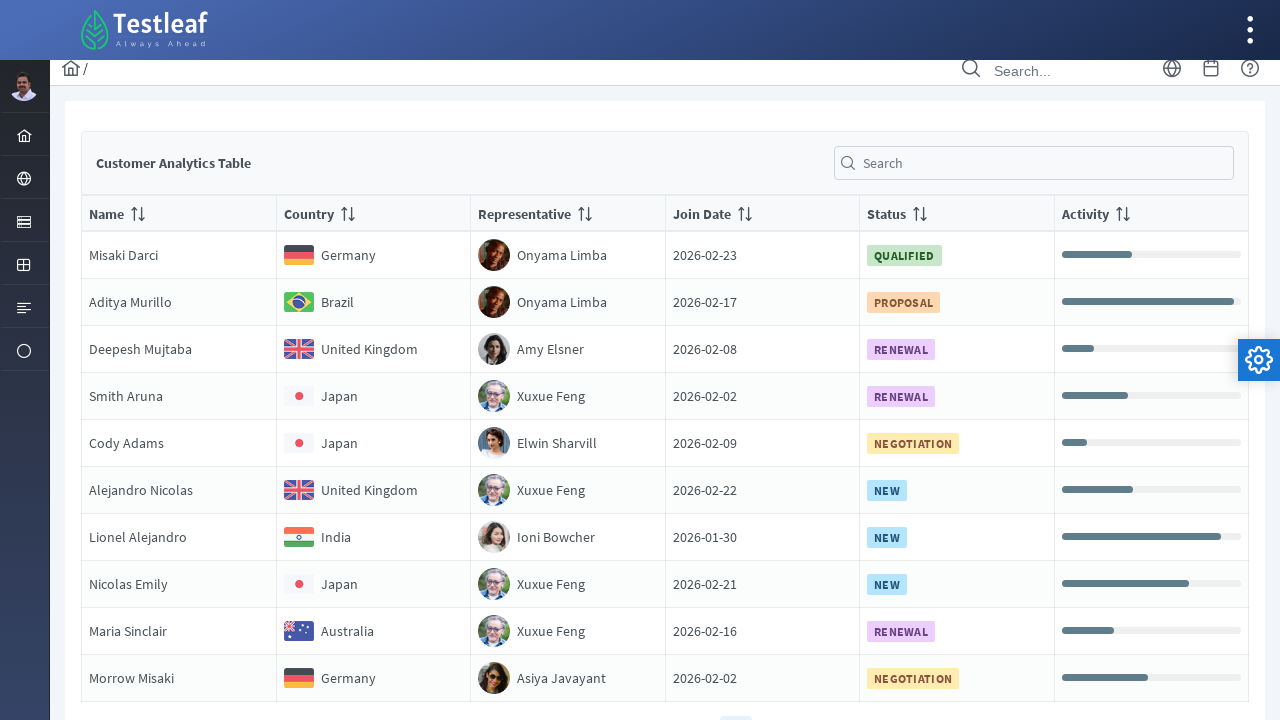

Located country element for row 6
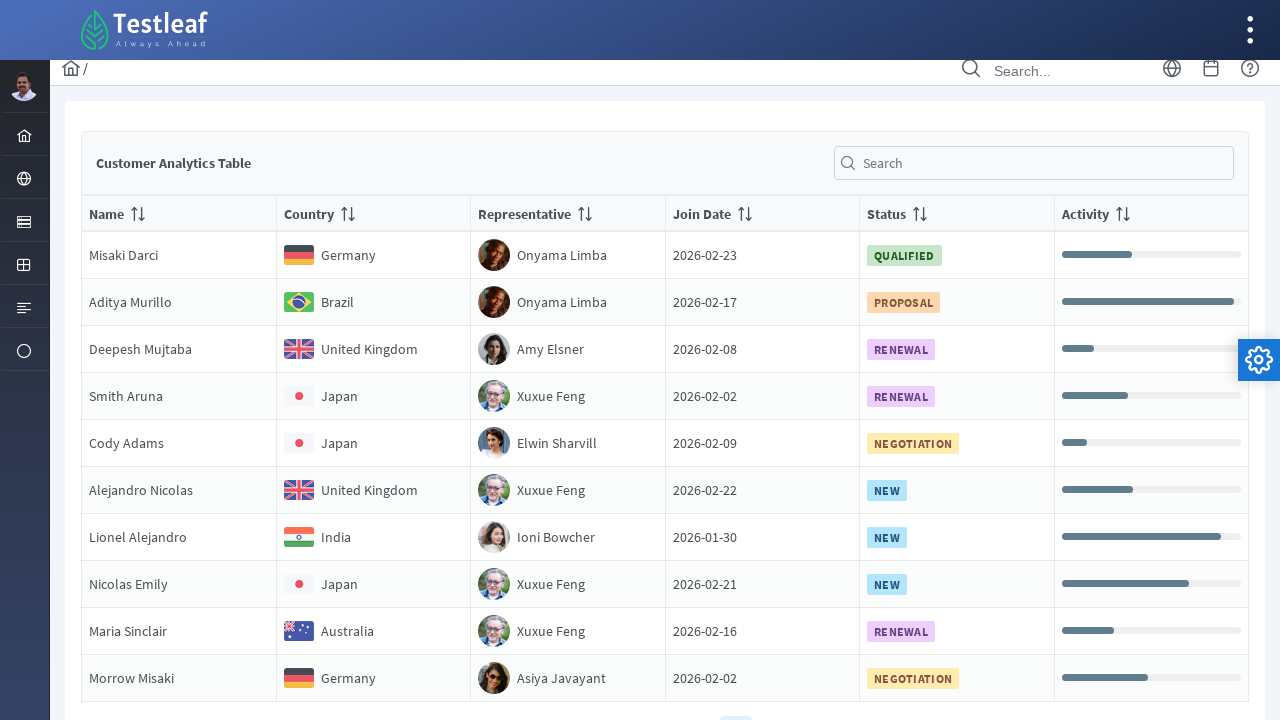

Retrieved country text: United Kingdom
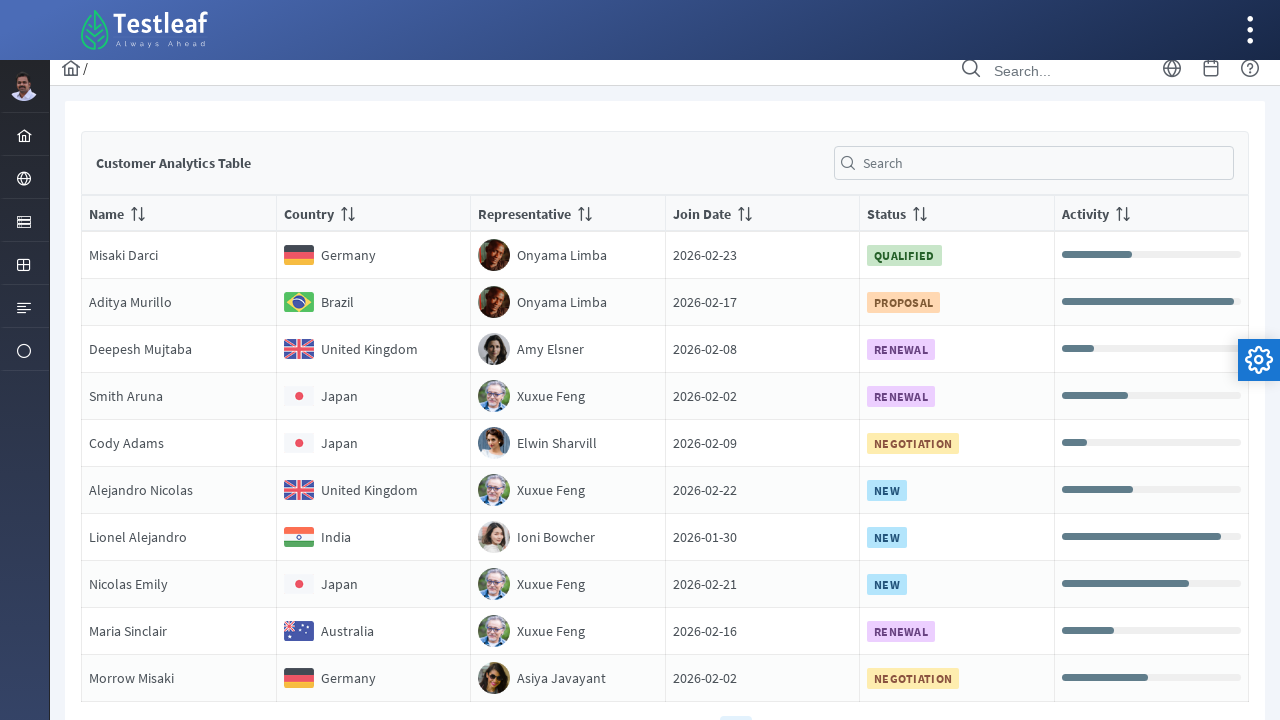

Located country element for row 7
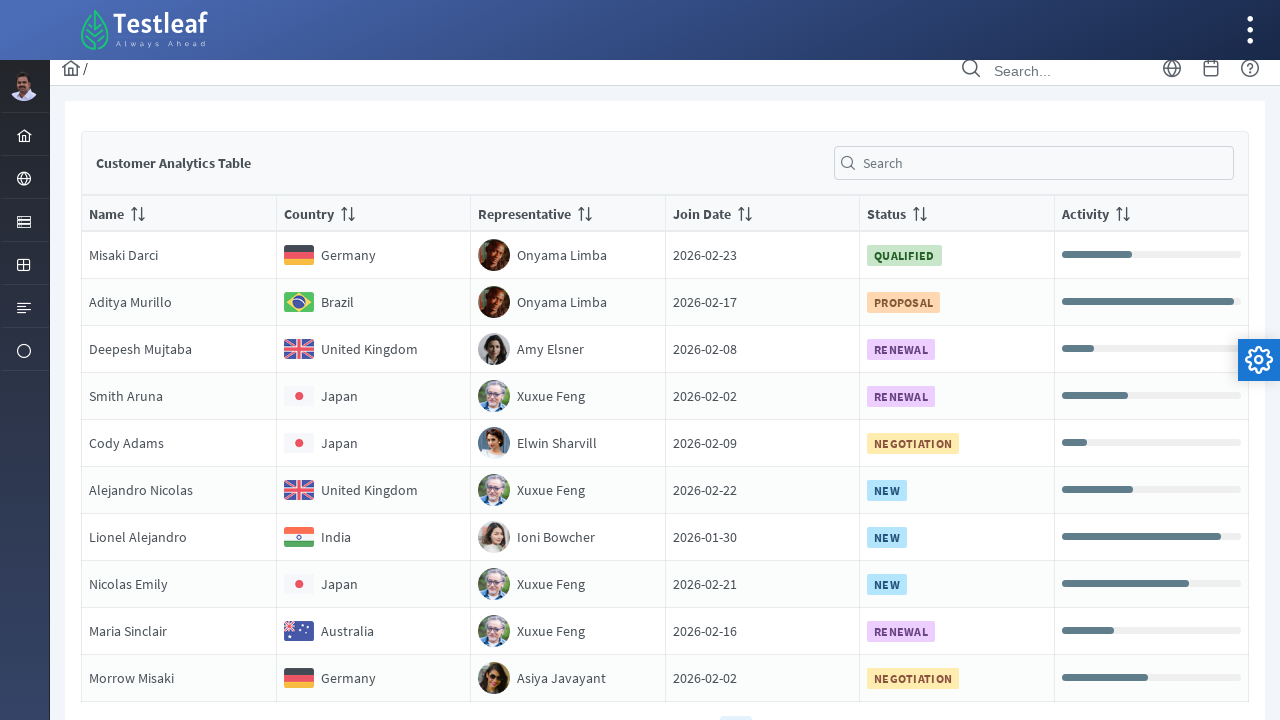

Retrieved country text: India
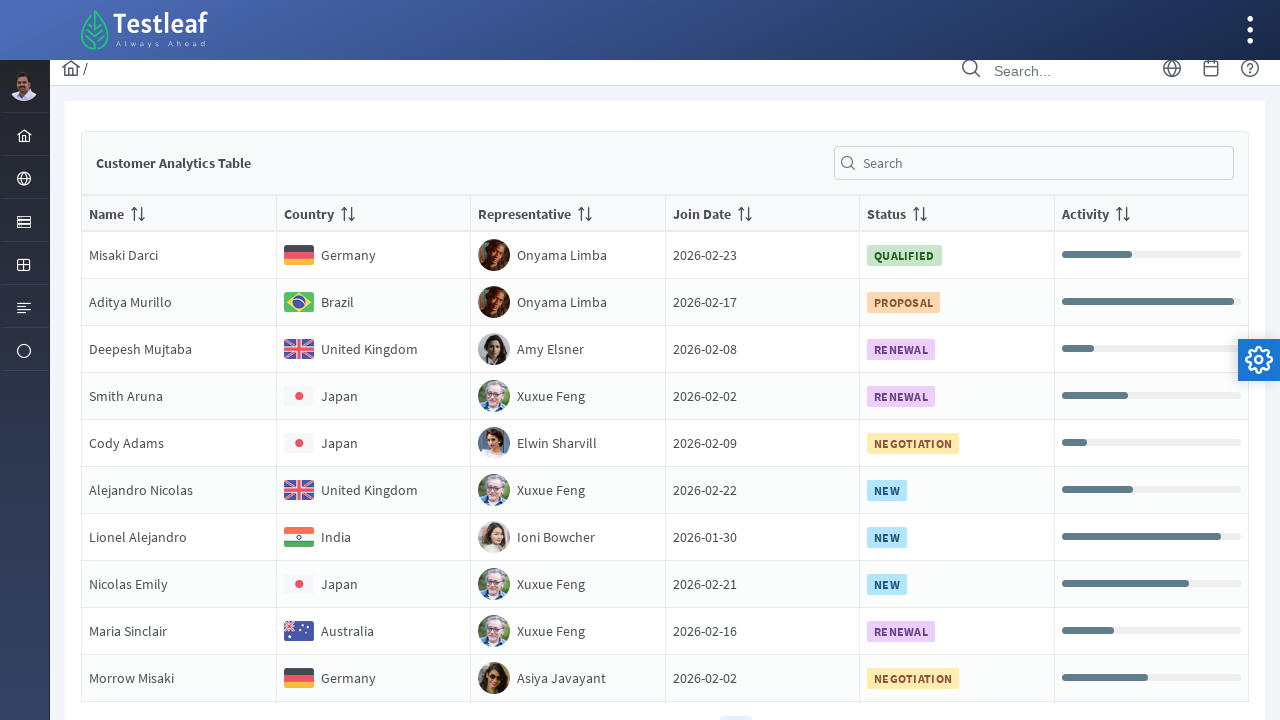

Found matching entry for India: NameLionel Alejandro
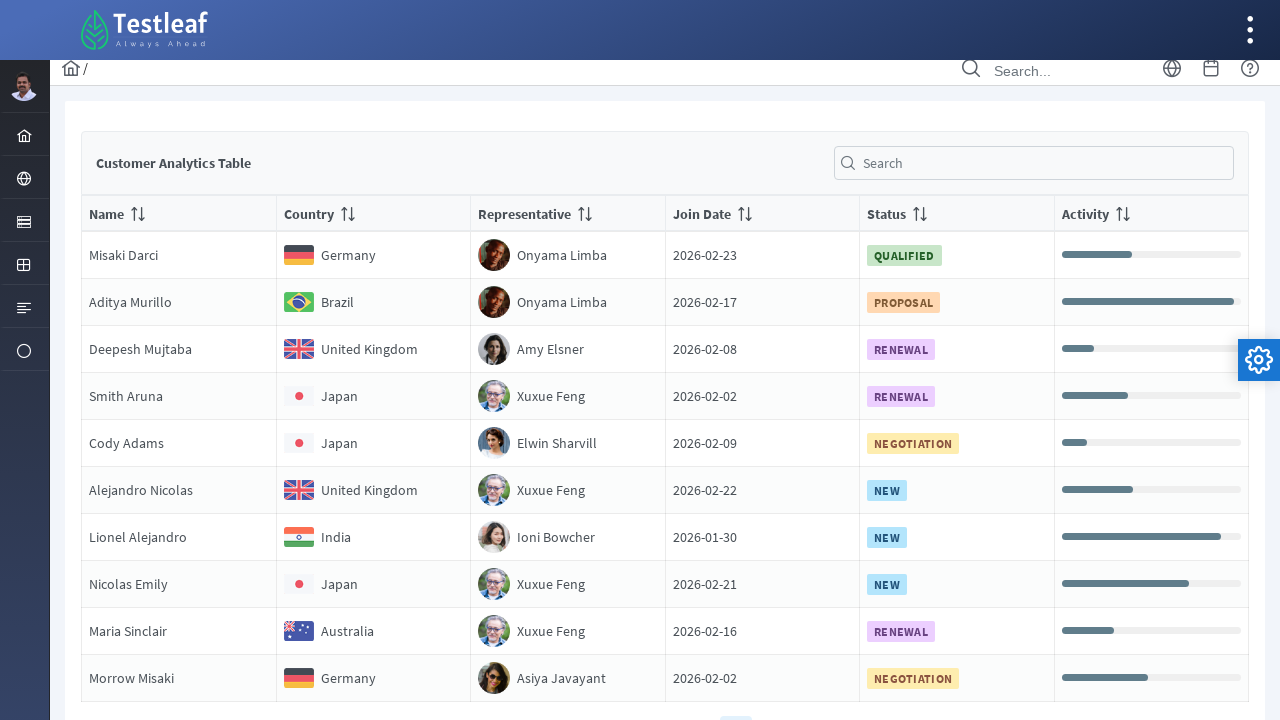

Located country element for row 8
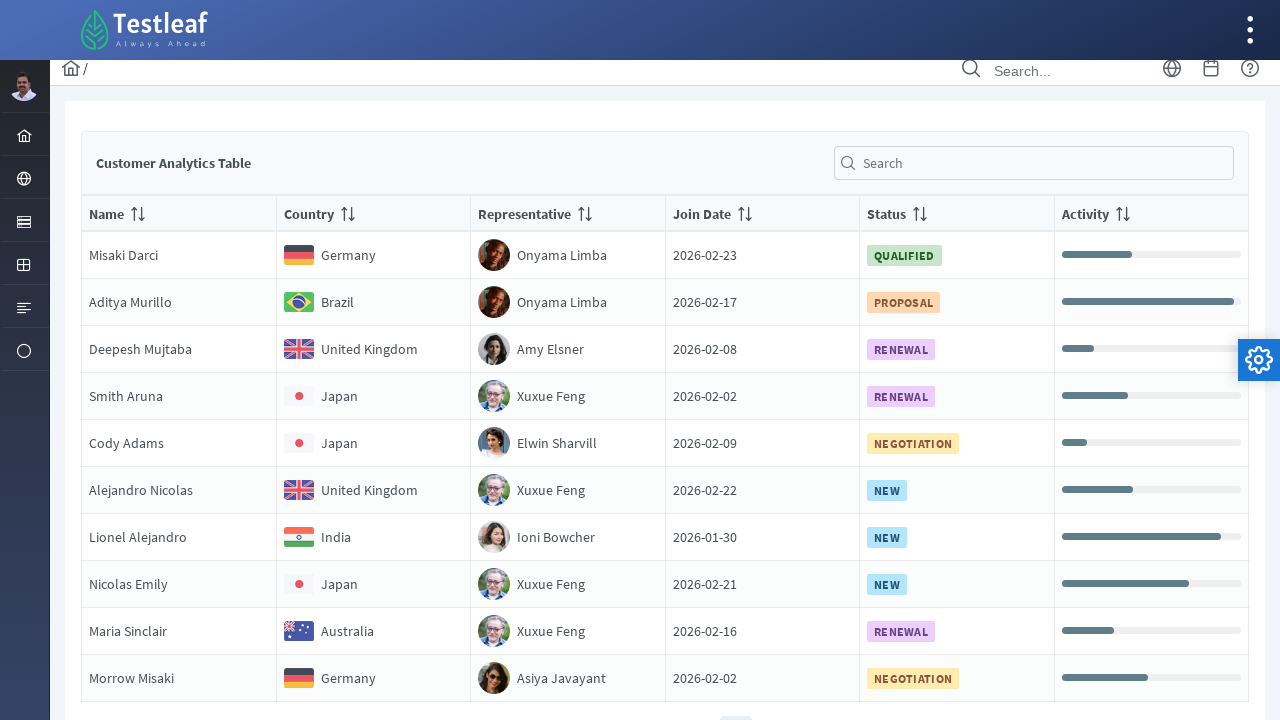

Retrieved country text: Japan
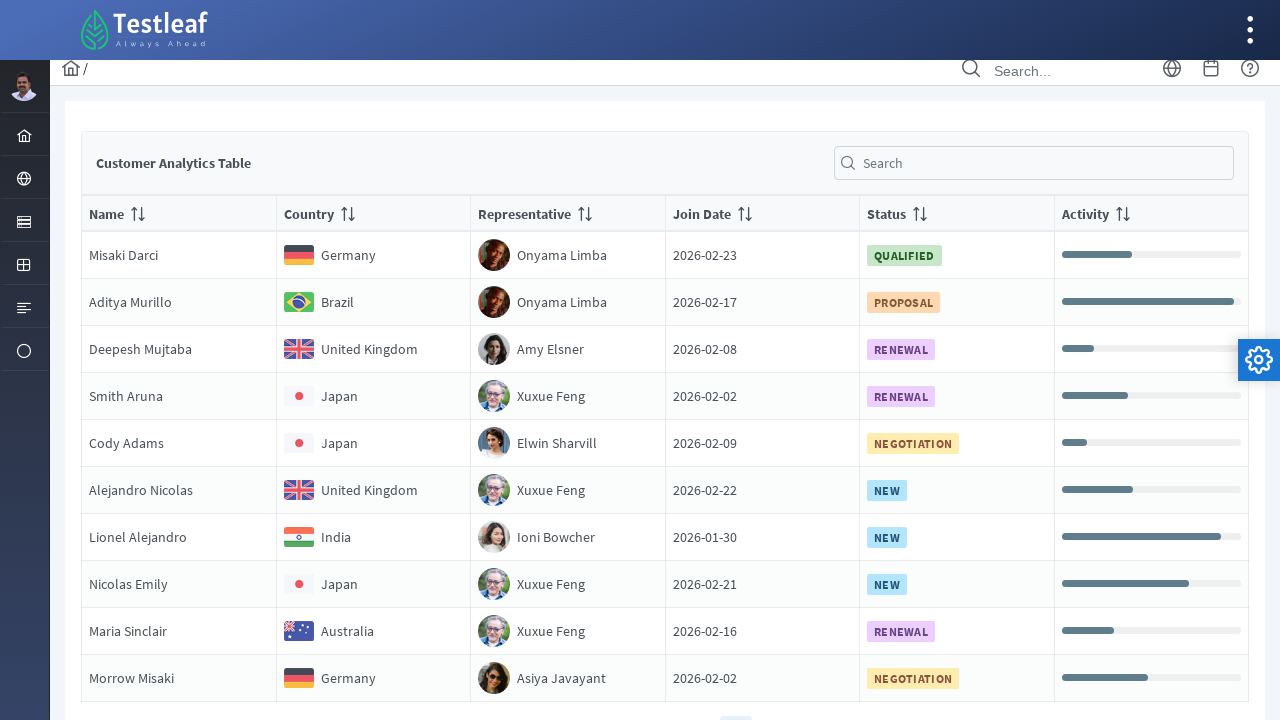

Located country element for row 9
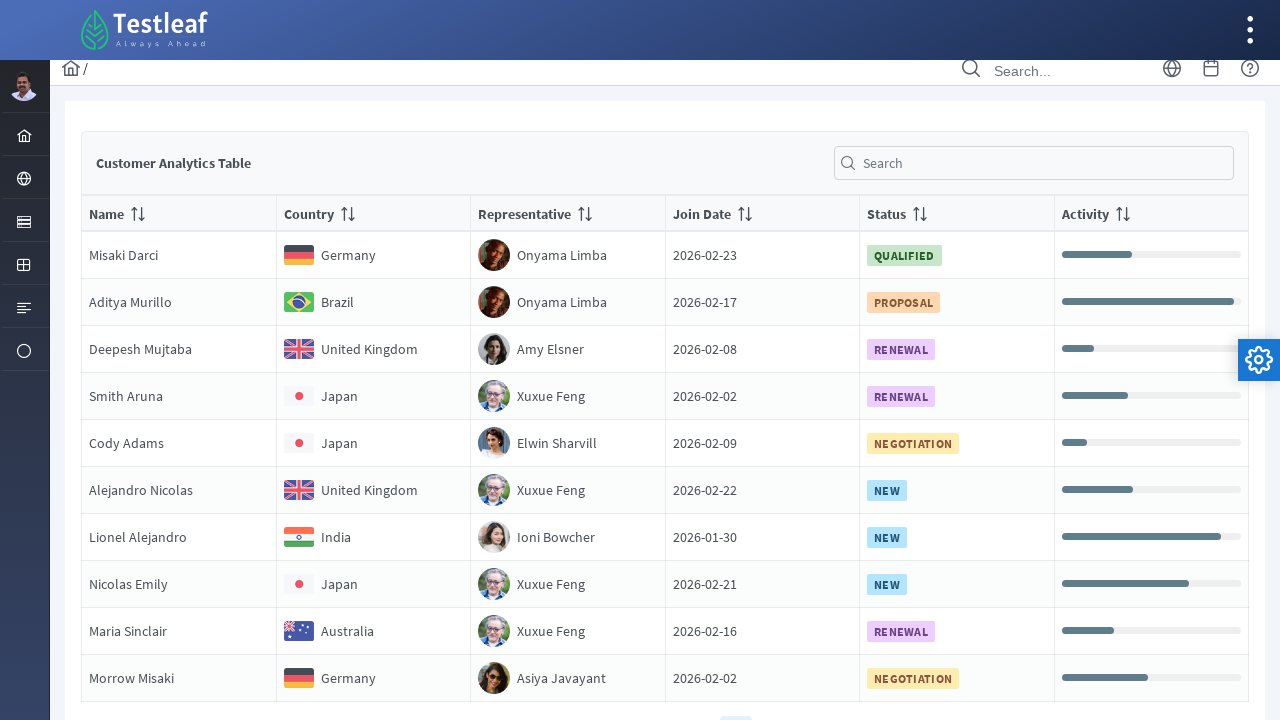

Retrieved country text: Australia
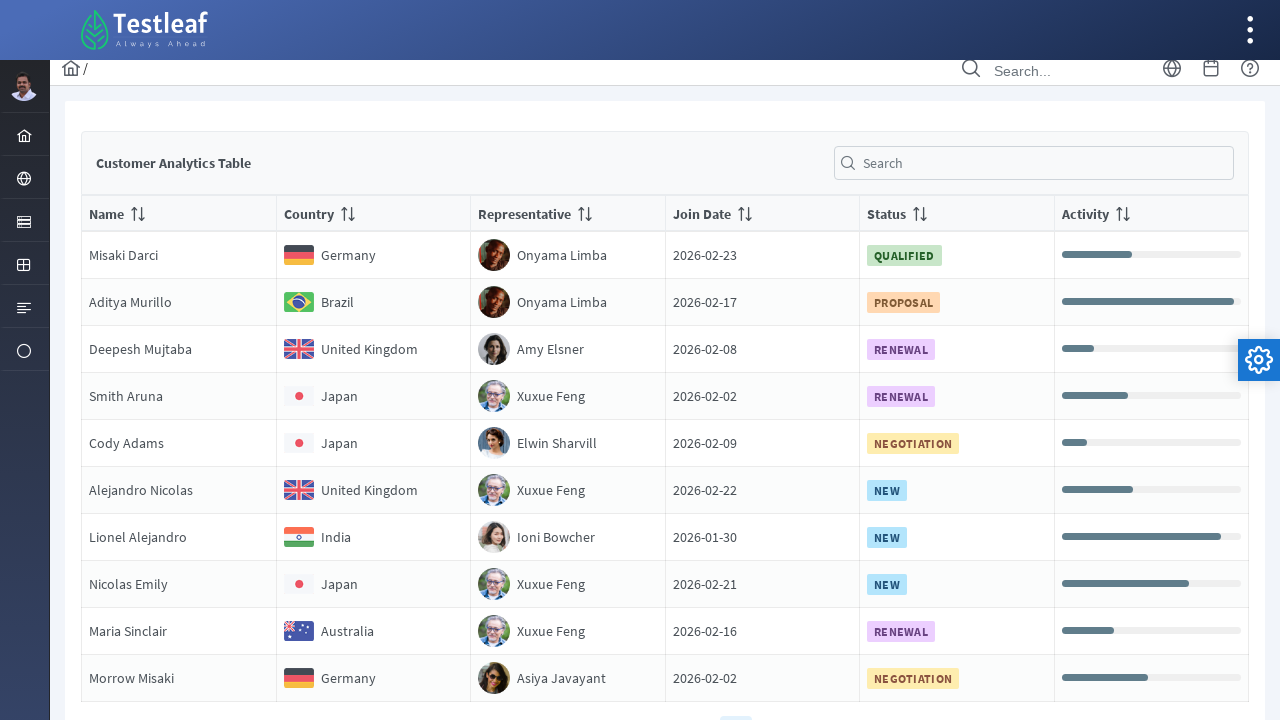

Final wait of 1000ms completed
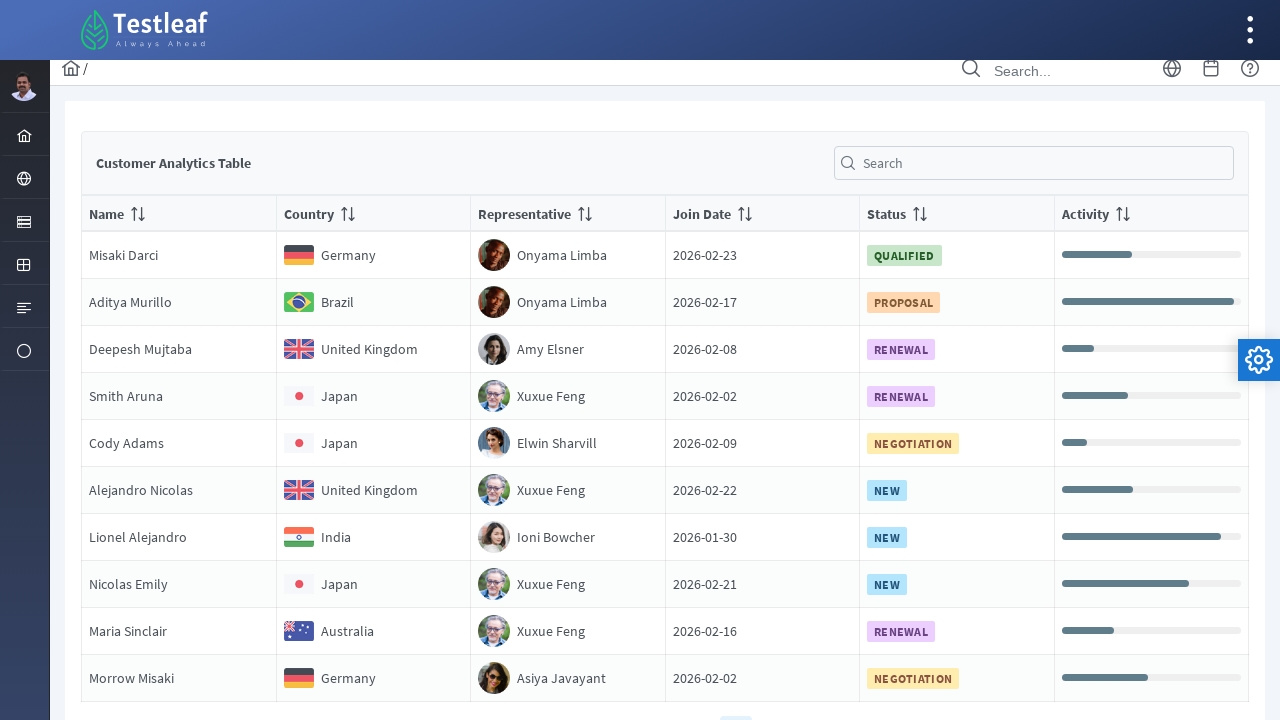

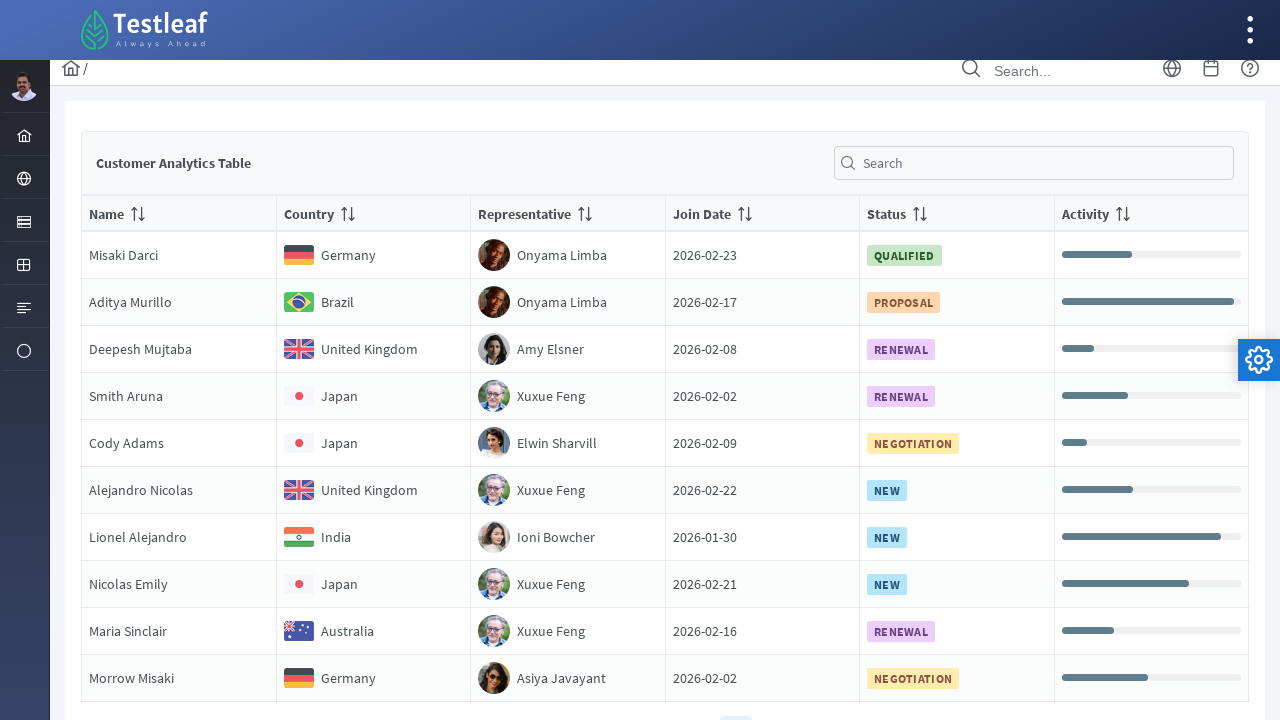